Navigates to a books page and demonstrates various JavaScript executor operations including flashing a search box element by changing its background color

Starting URL: https://demoqa.com/books

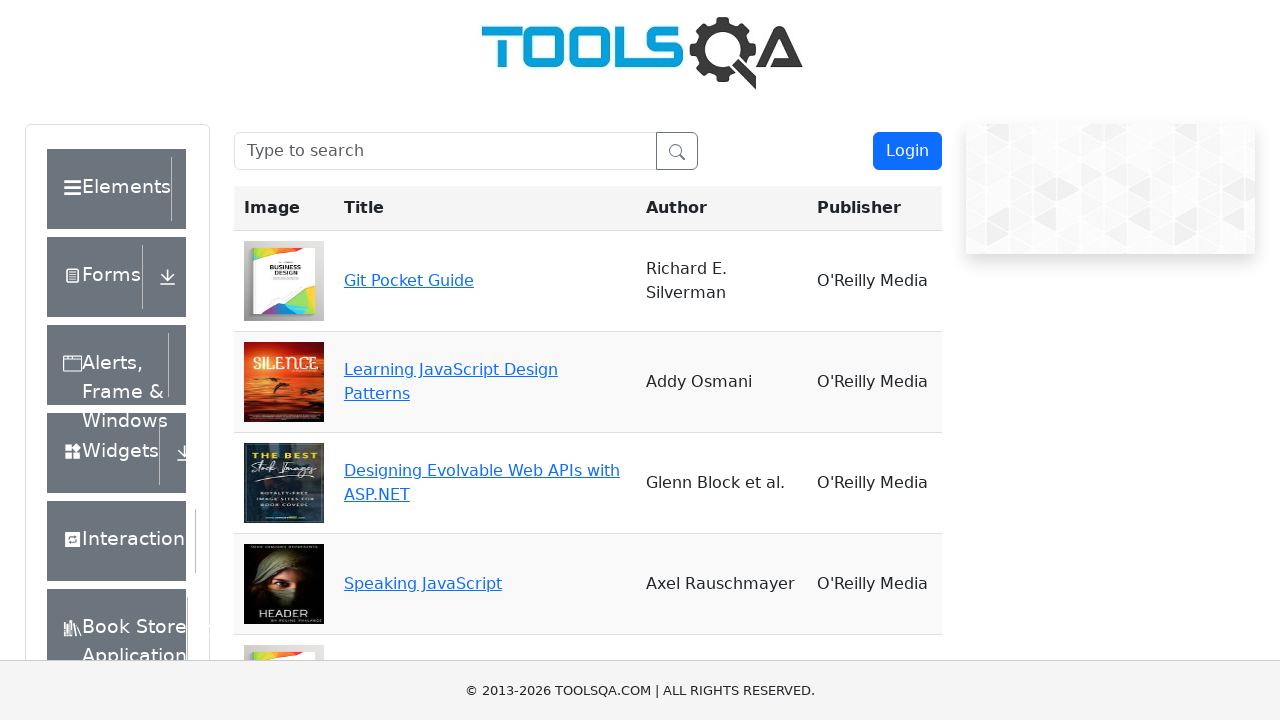

Located the search box element
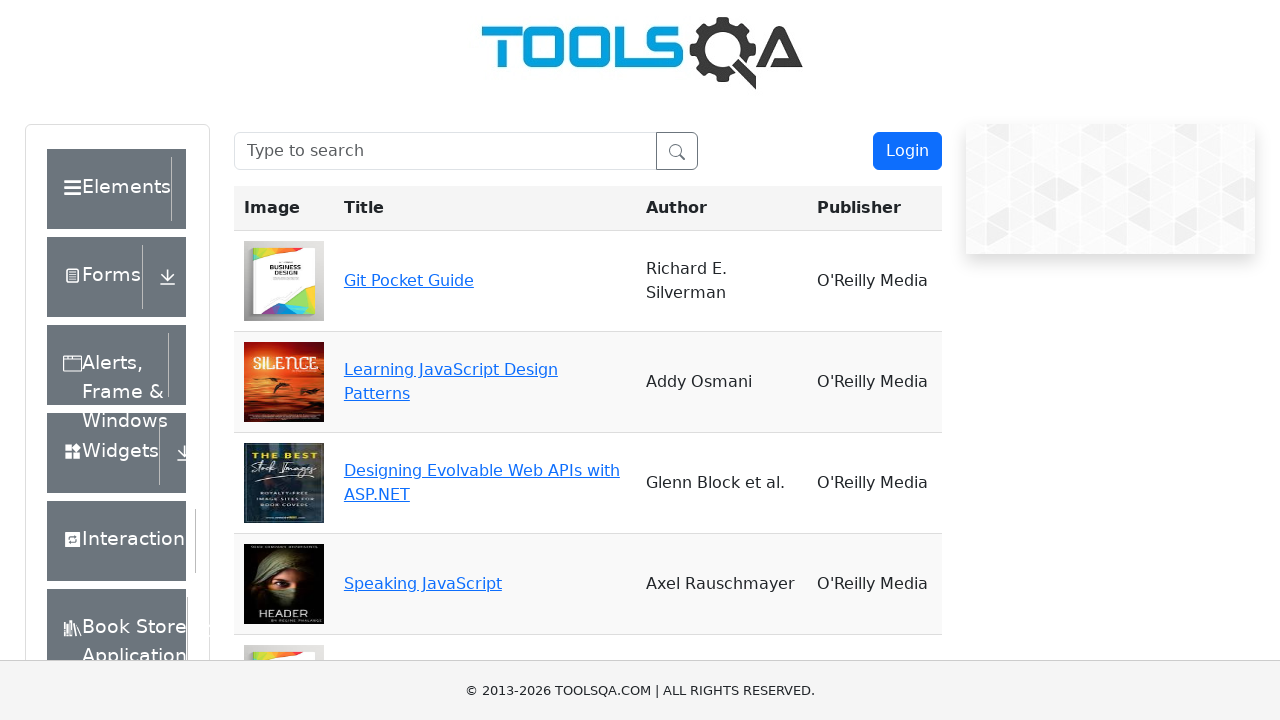

Retrieved original background color of search box
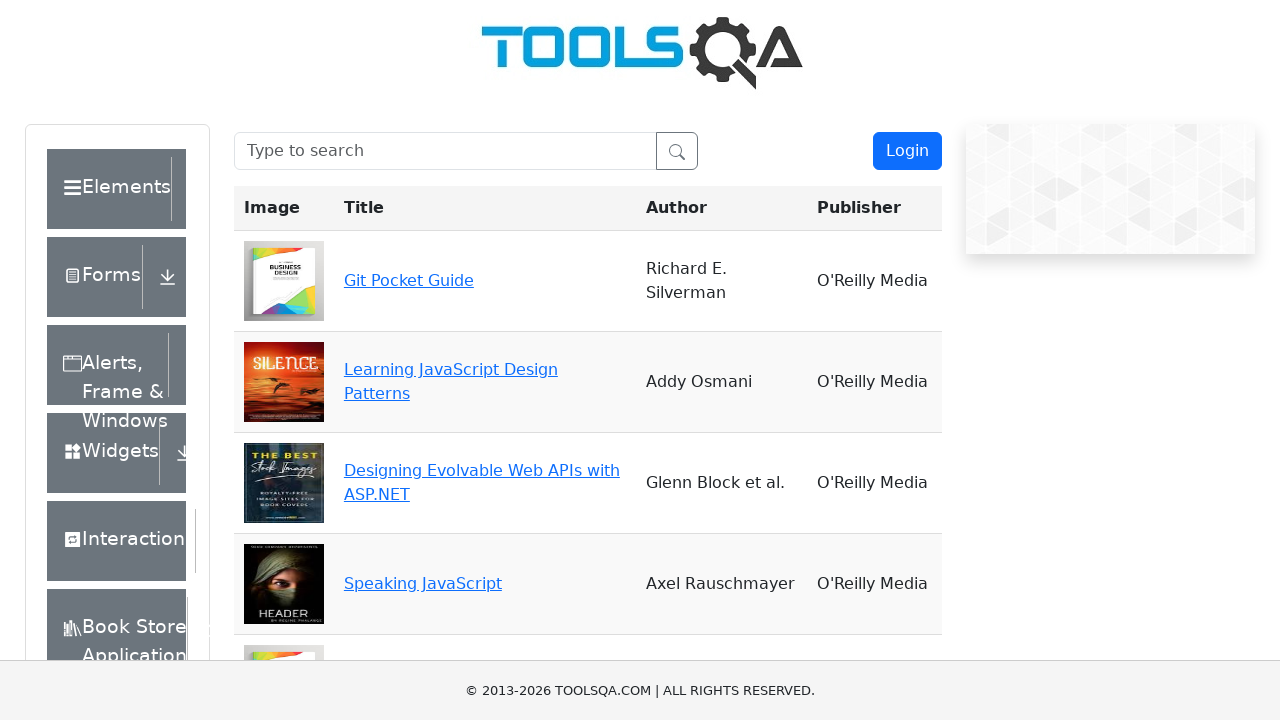

Changed search box background color to cyan (flash iteration 1/50)
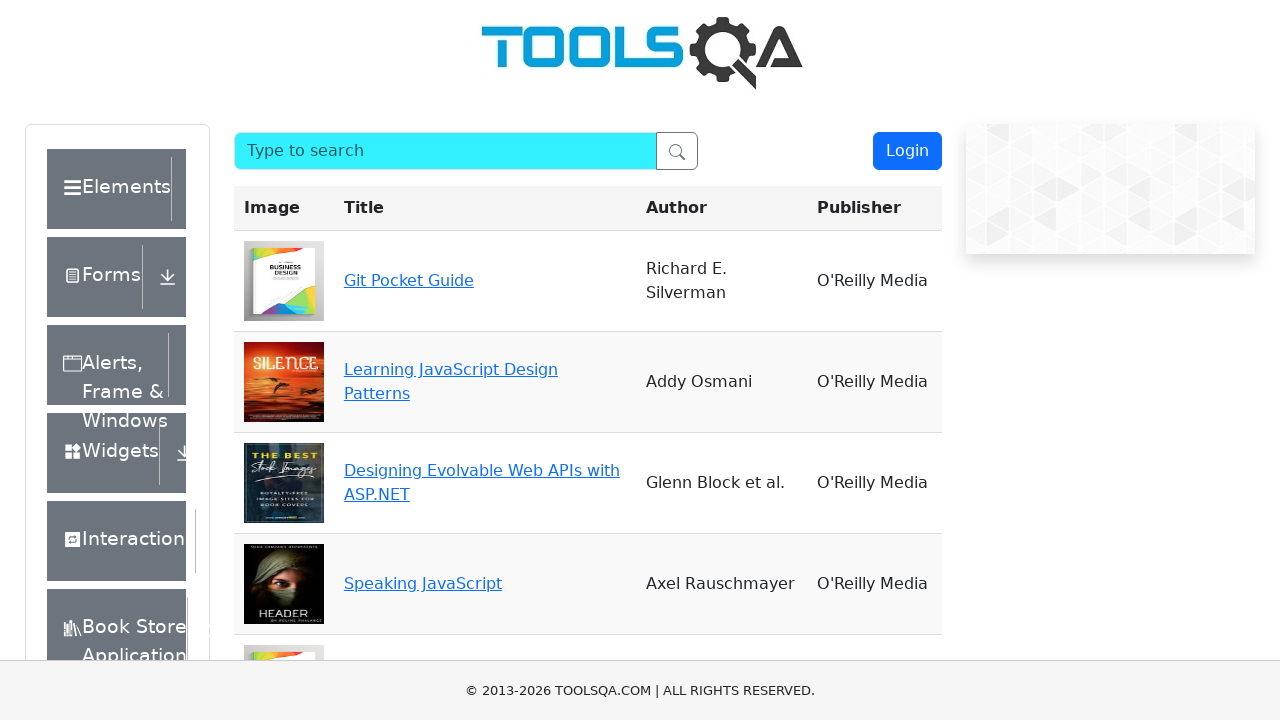

Waited 20ms during flash animation (iteration 1/50)
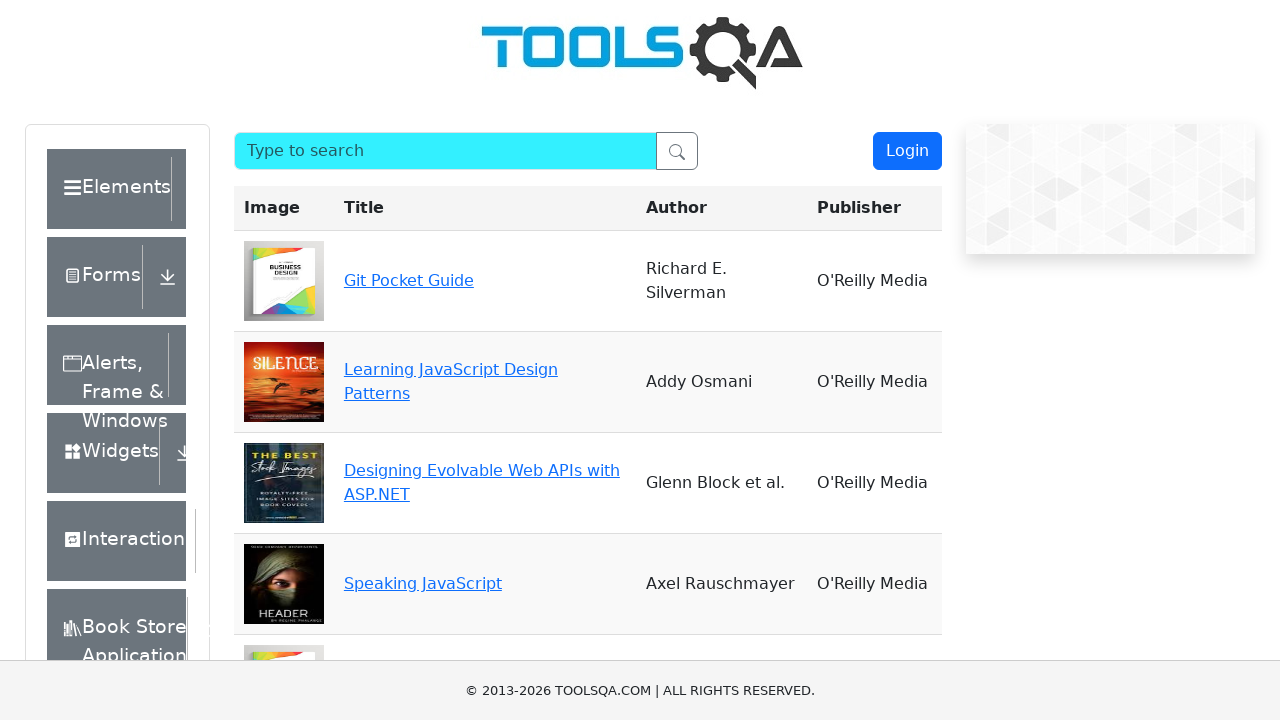

Changed search box background color to cyan (flash iteration 2/50)
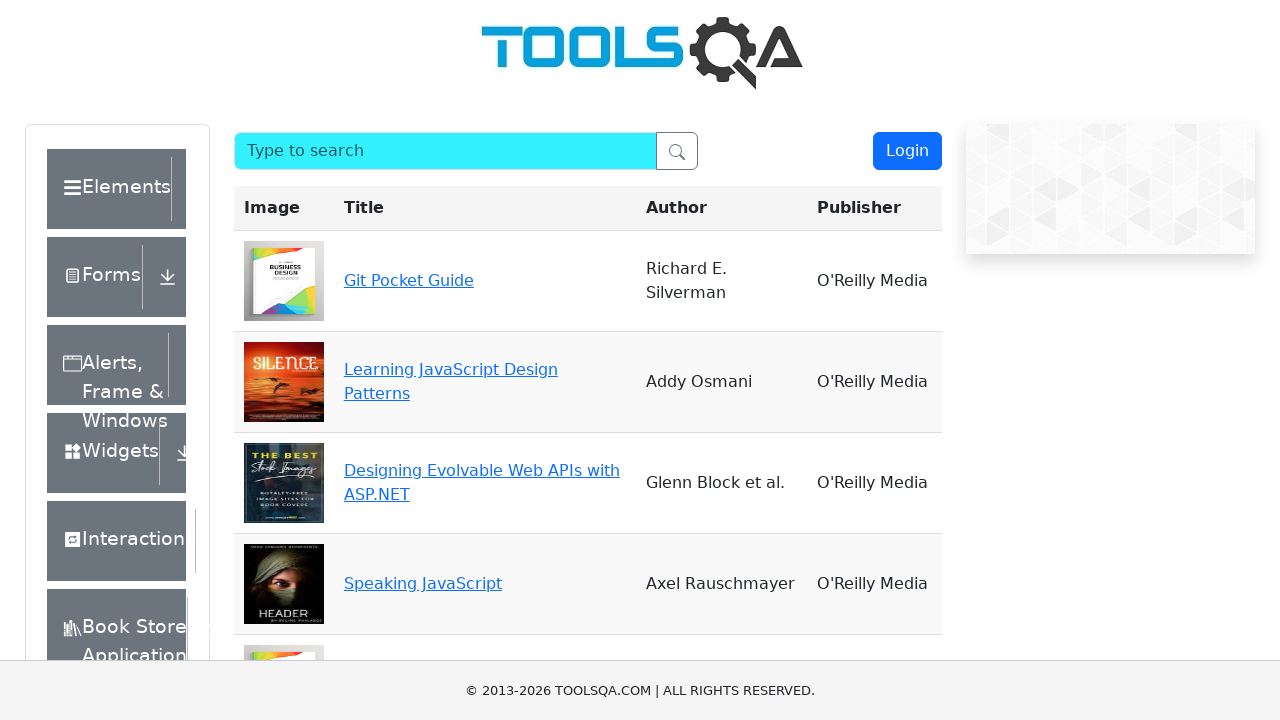

Waited 20ms during flash animation (iteration 2/50)
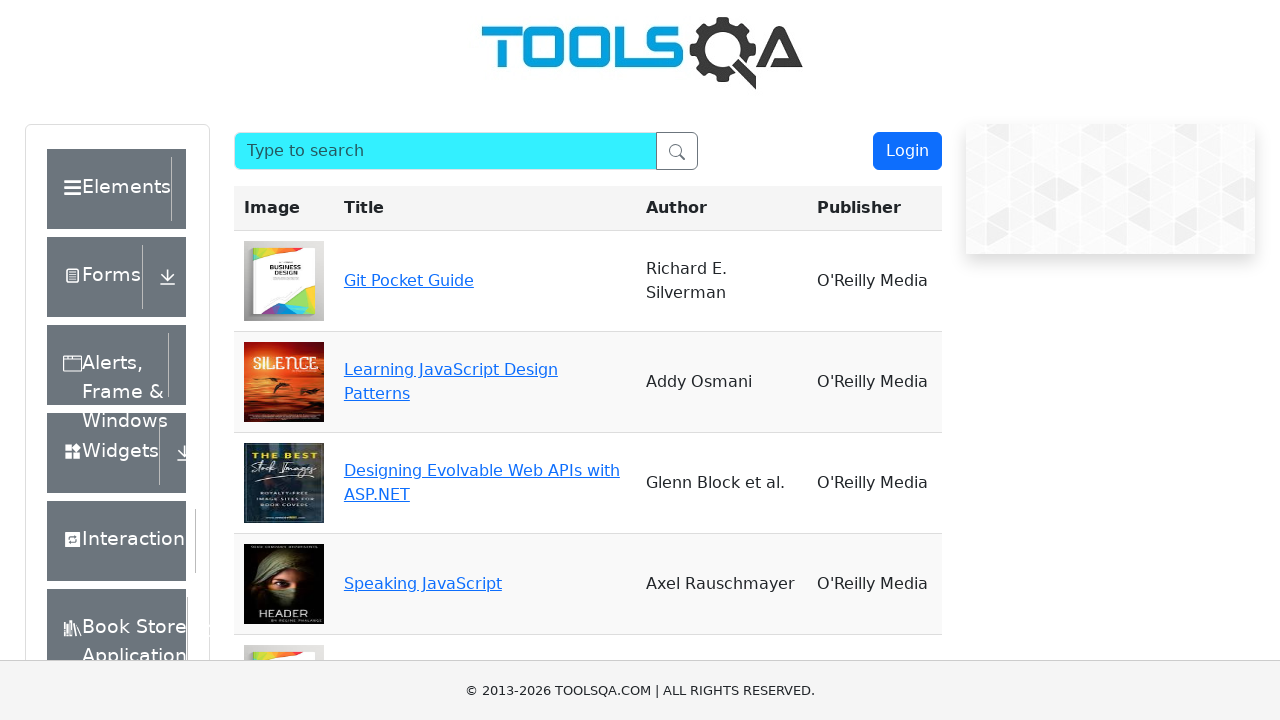

Changed search box background color to cyan (flash iteration 3/50)
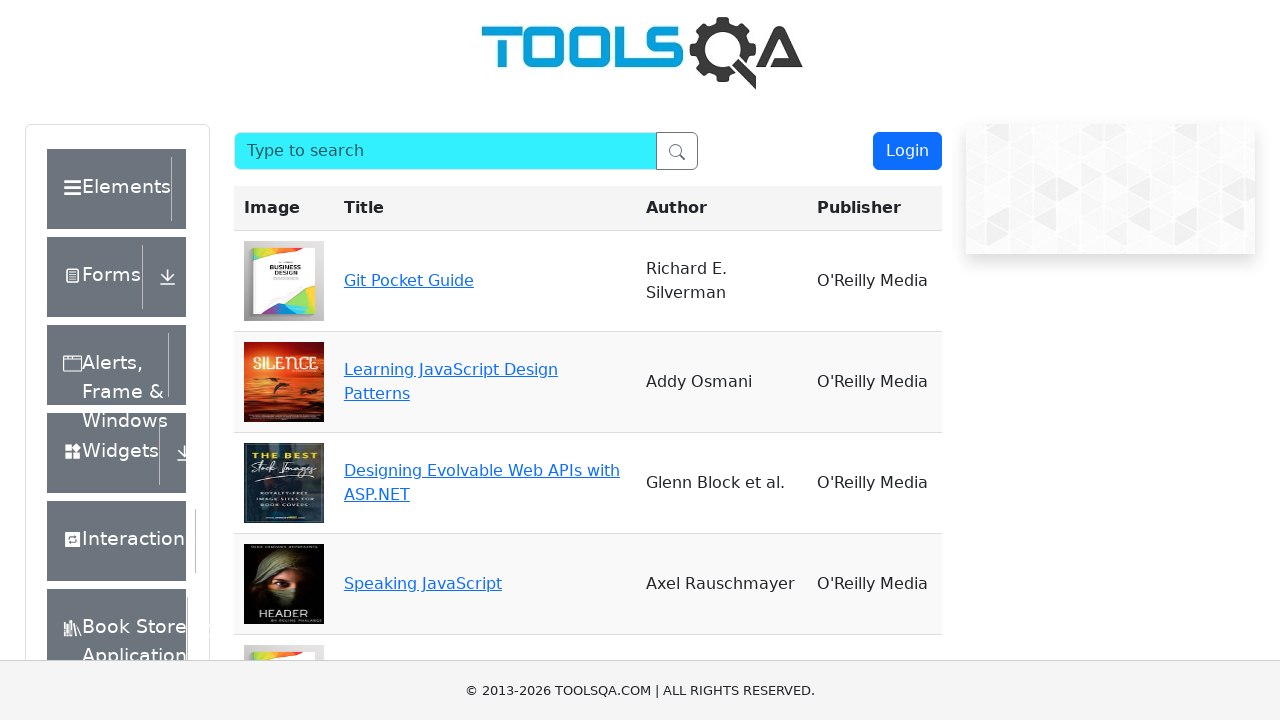

Waited 20ms during flash animation (iteration 3/50)
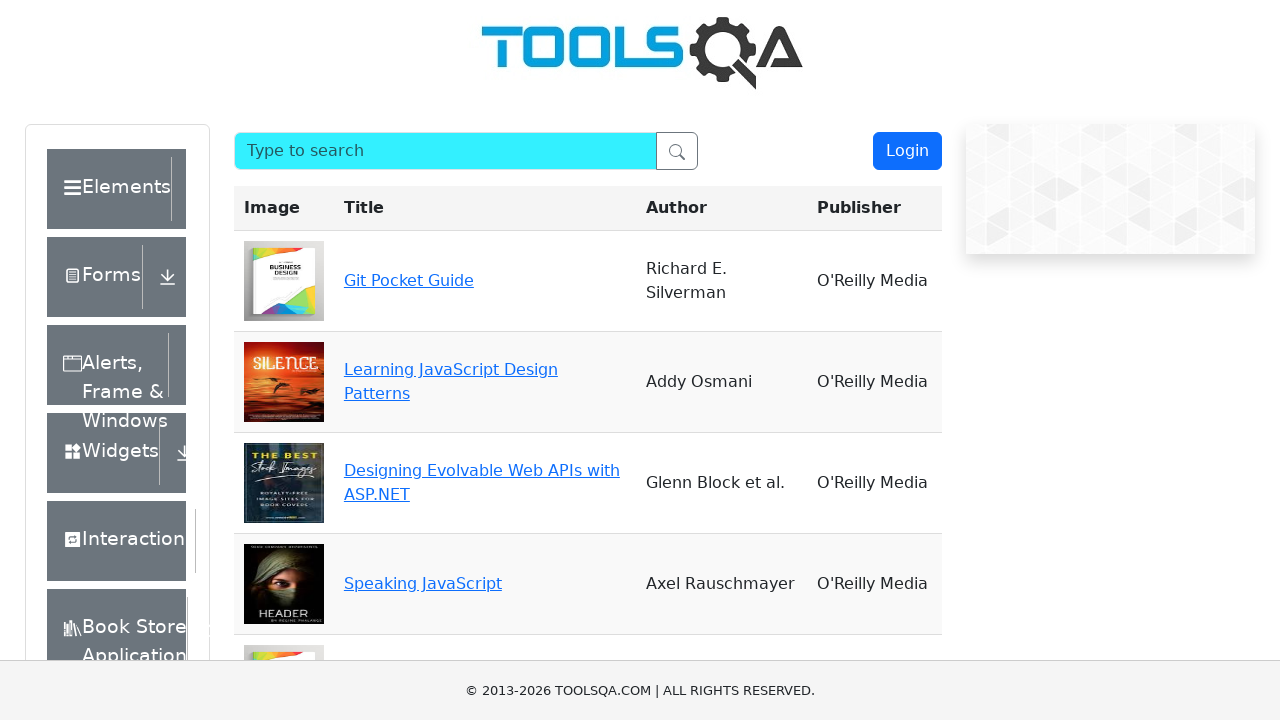

Changed search box background color to cyan (flash iteration 4/50)
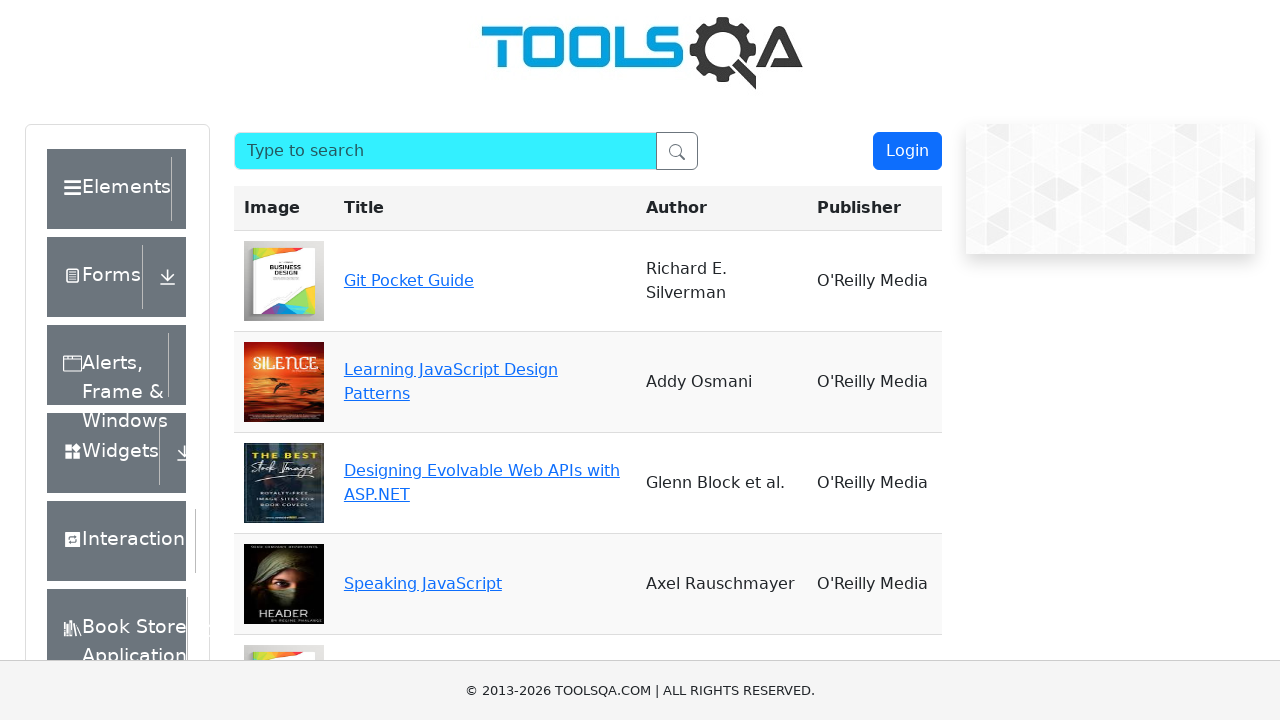

Waited 20ms during flash animation (iteration 4/50)
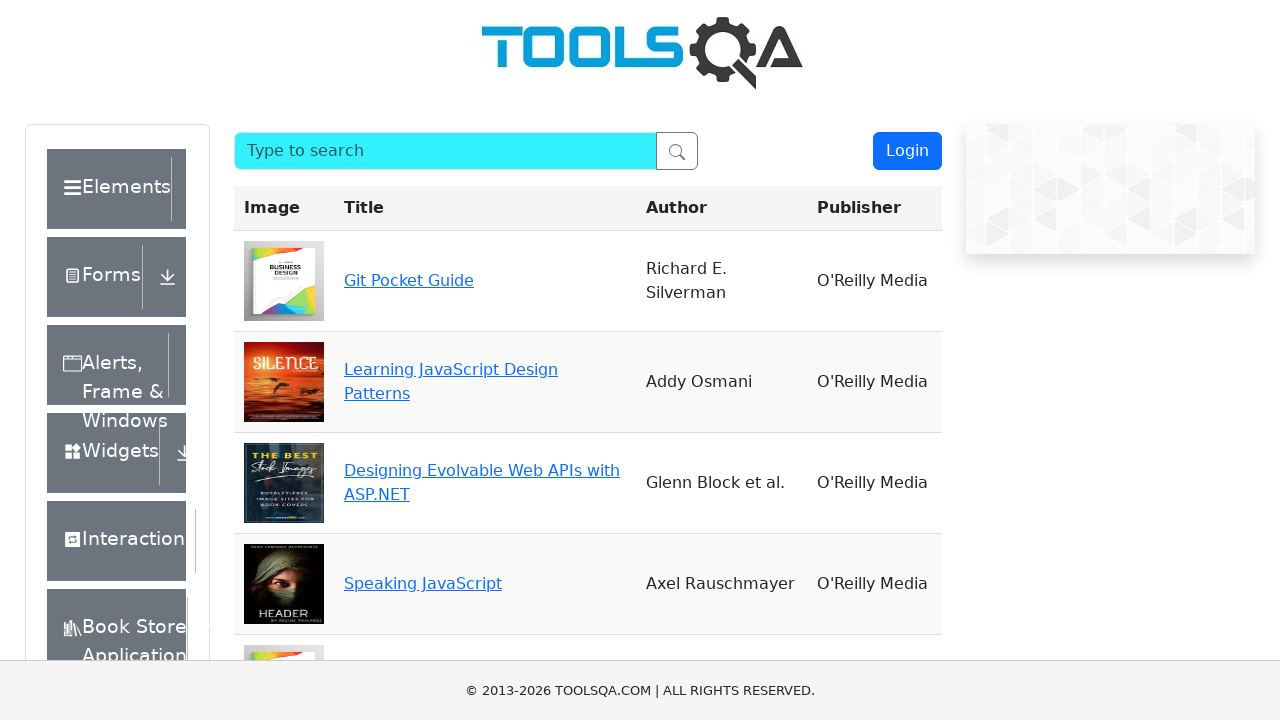

Changed search box background color to cyan (flash iteration 5/50)
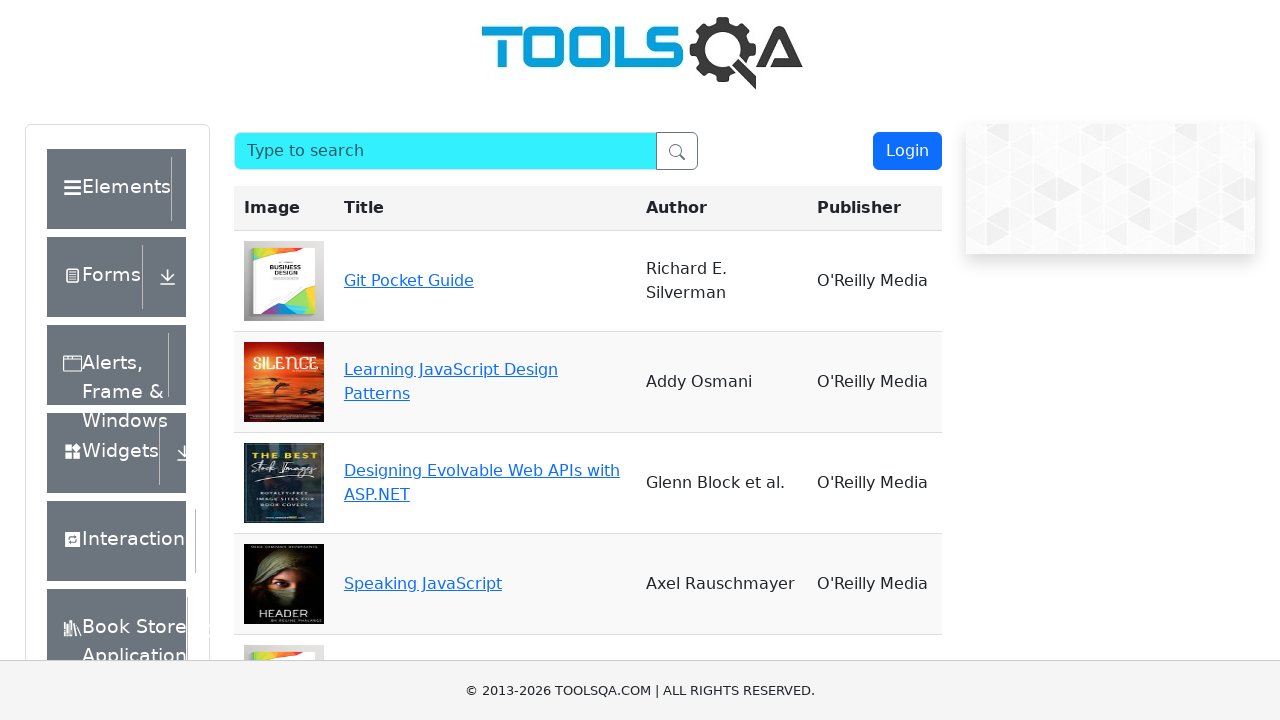

Waited 20ms during flash animation (iteration 5/50)
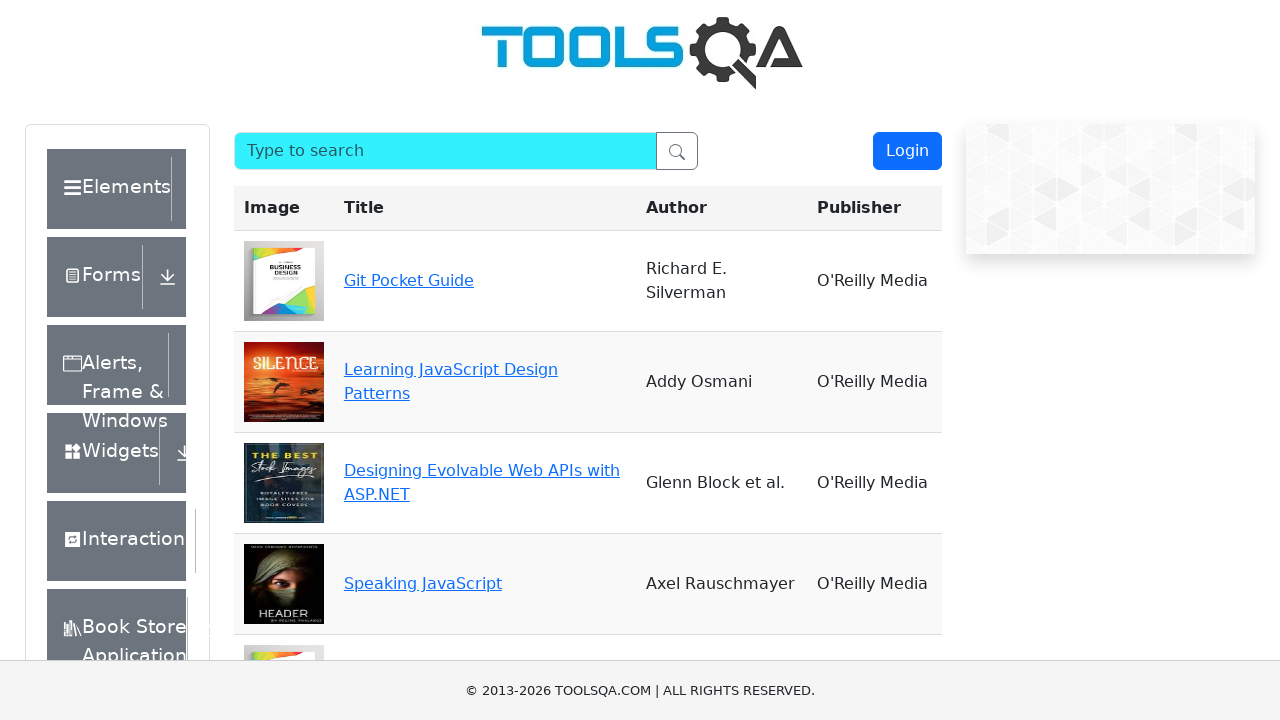

Changed search box background color to cyan (flash iteration 6/50)
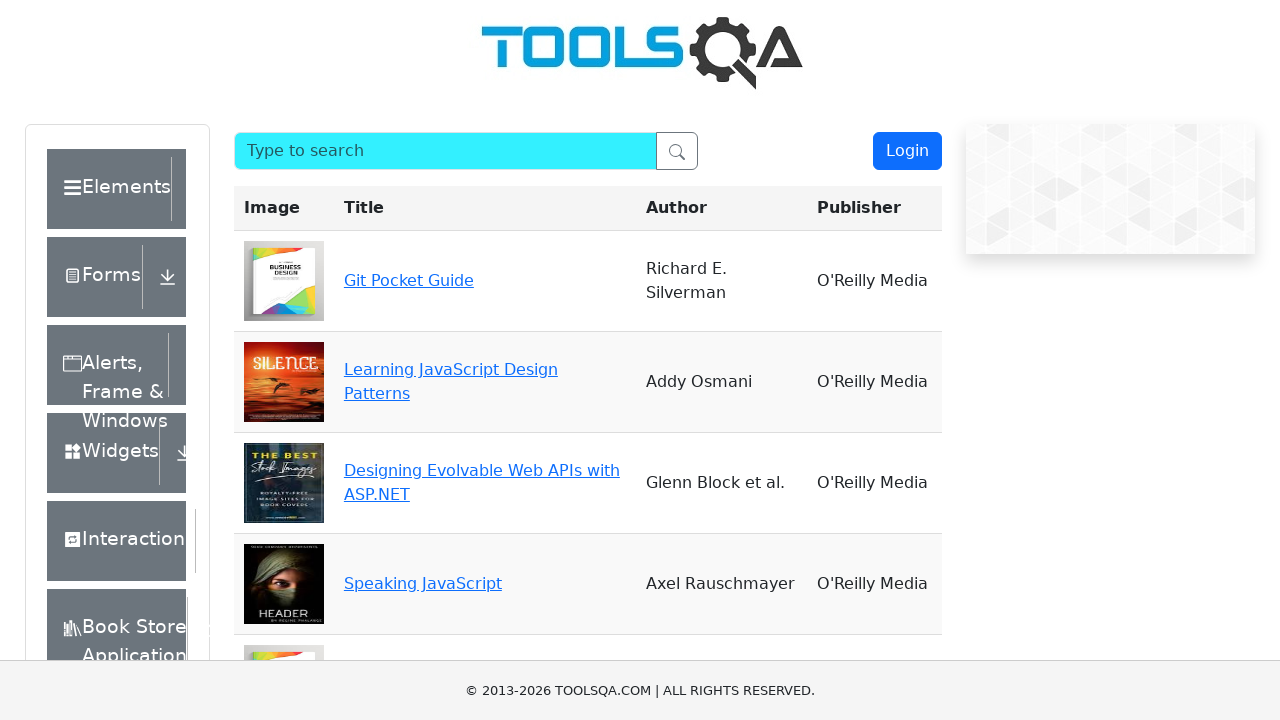

Waited 20ms during flash animation (iteration 6/50)
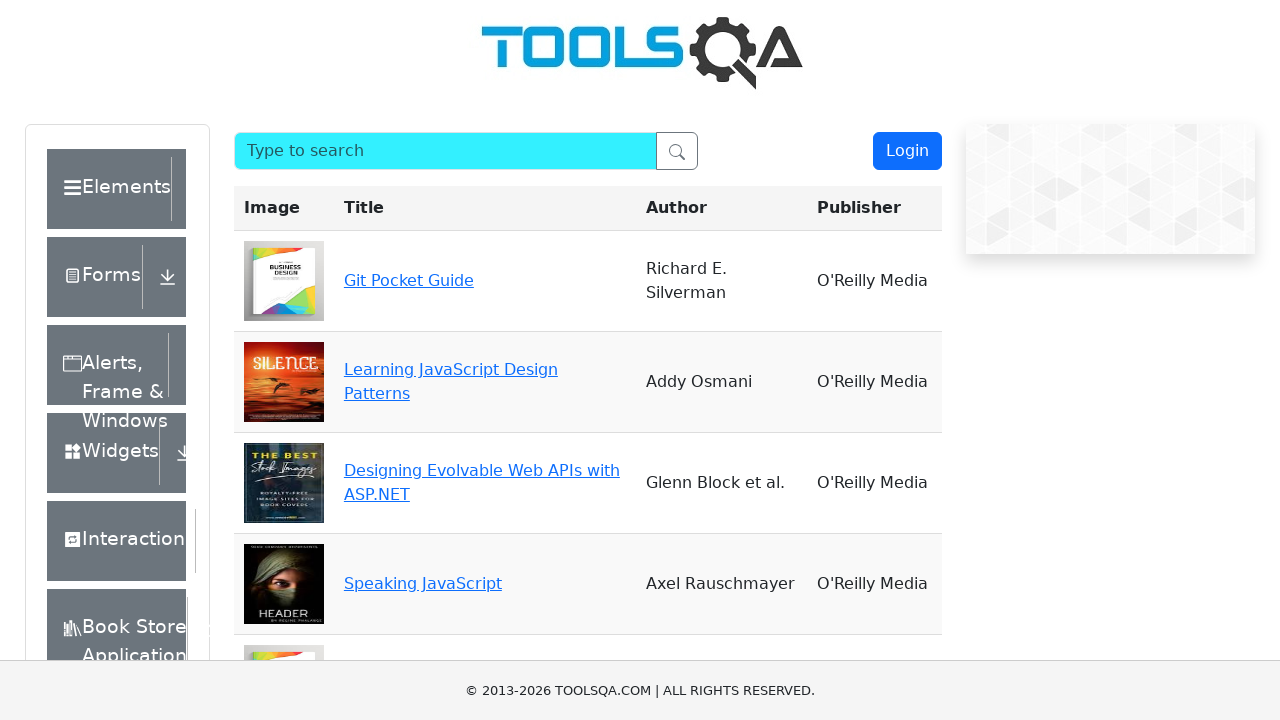

Changed search box background color to cyan (flash iteration 7/50)
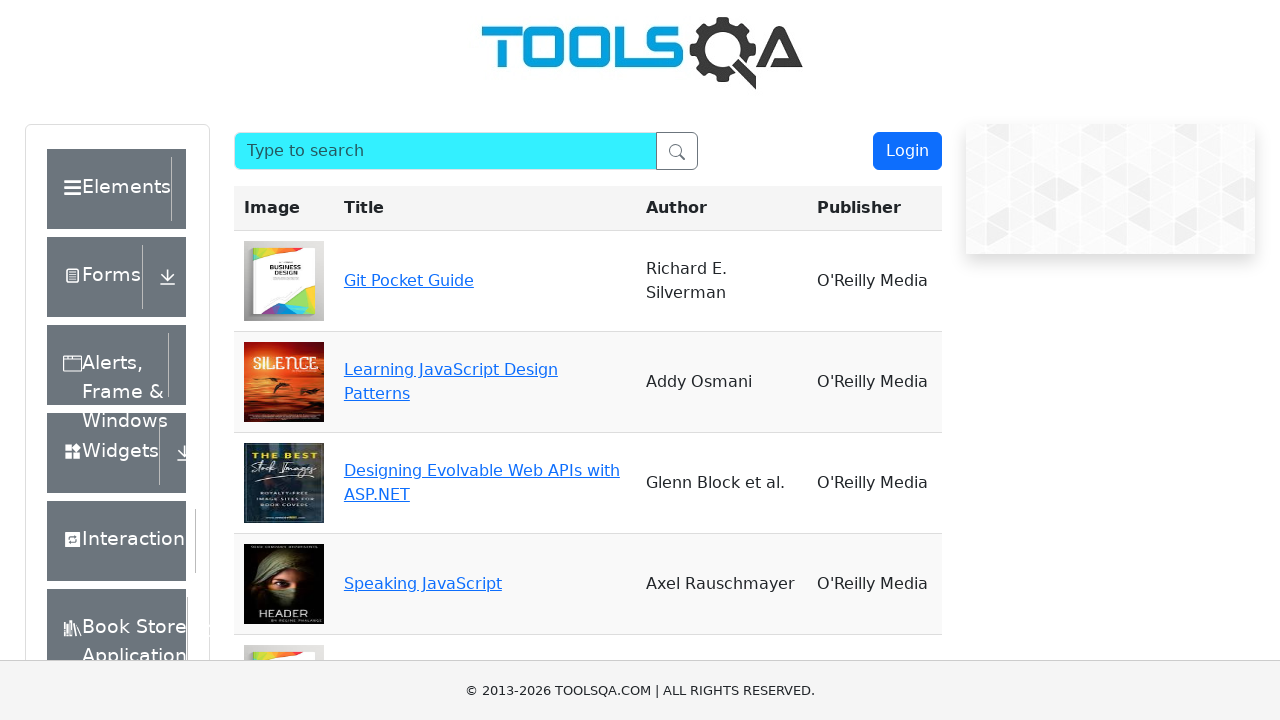

Waited 20ms during flash animation (iteration 7/50)
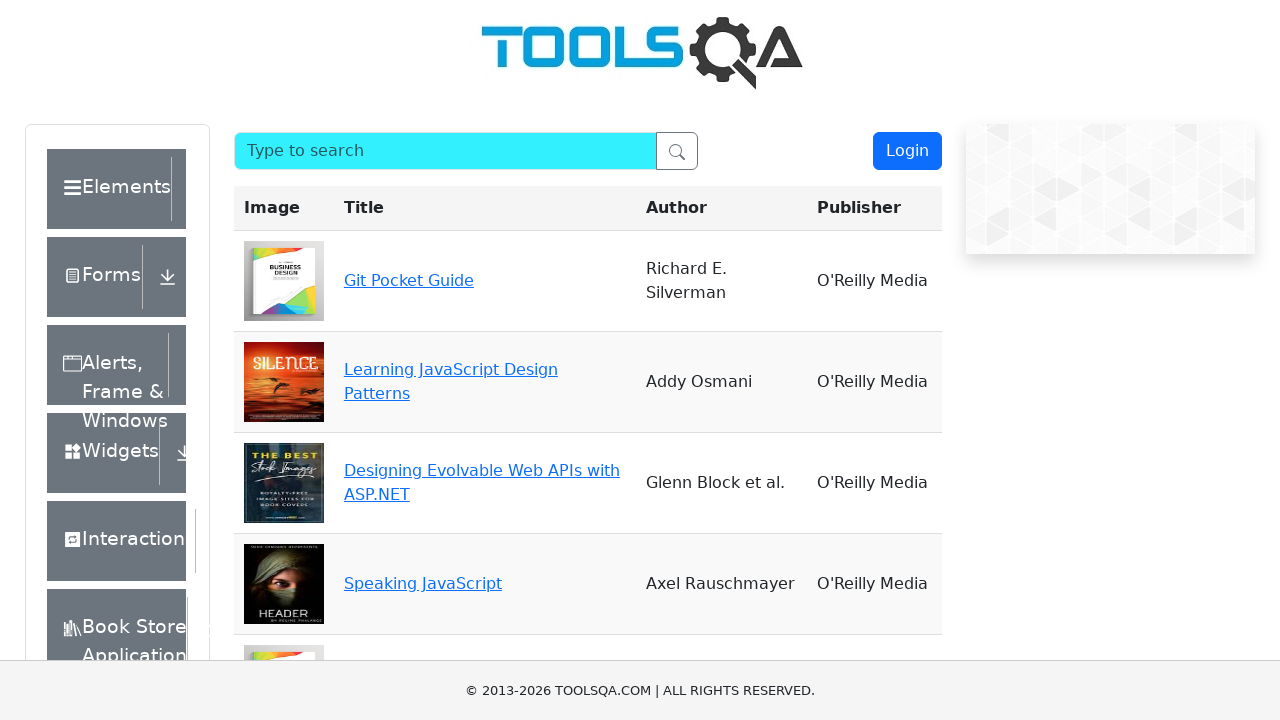

Changed search box background color to cyan (flash iteration 8/50)
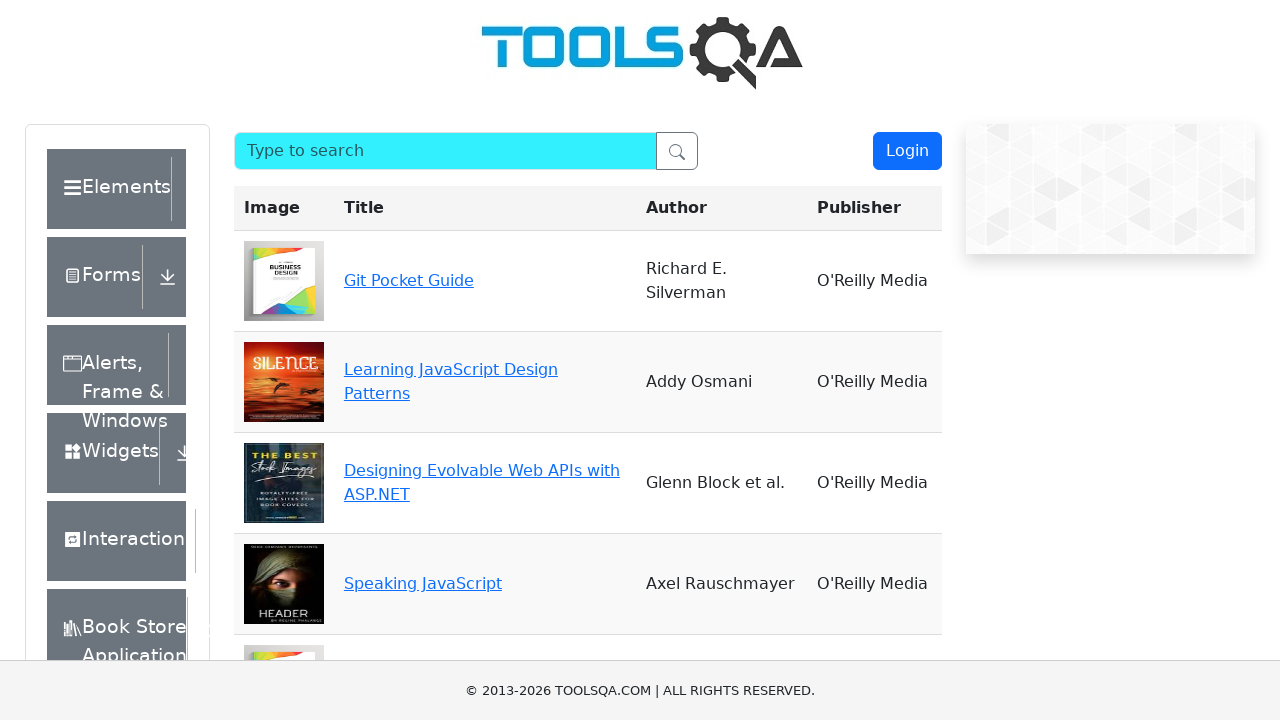

Waited 20ms during flash animation (iteration 8/50)
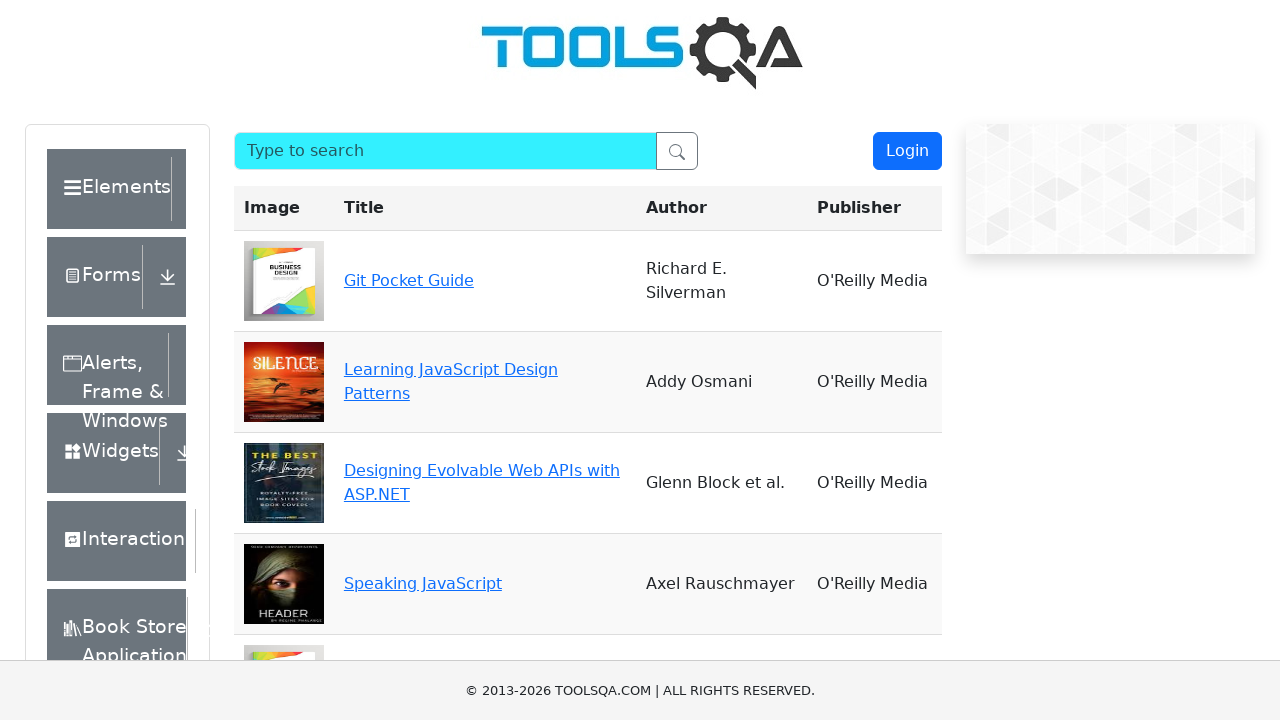

Changed search box background color to cyan (flash iteration 9/50)
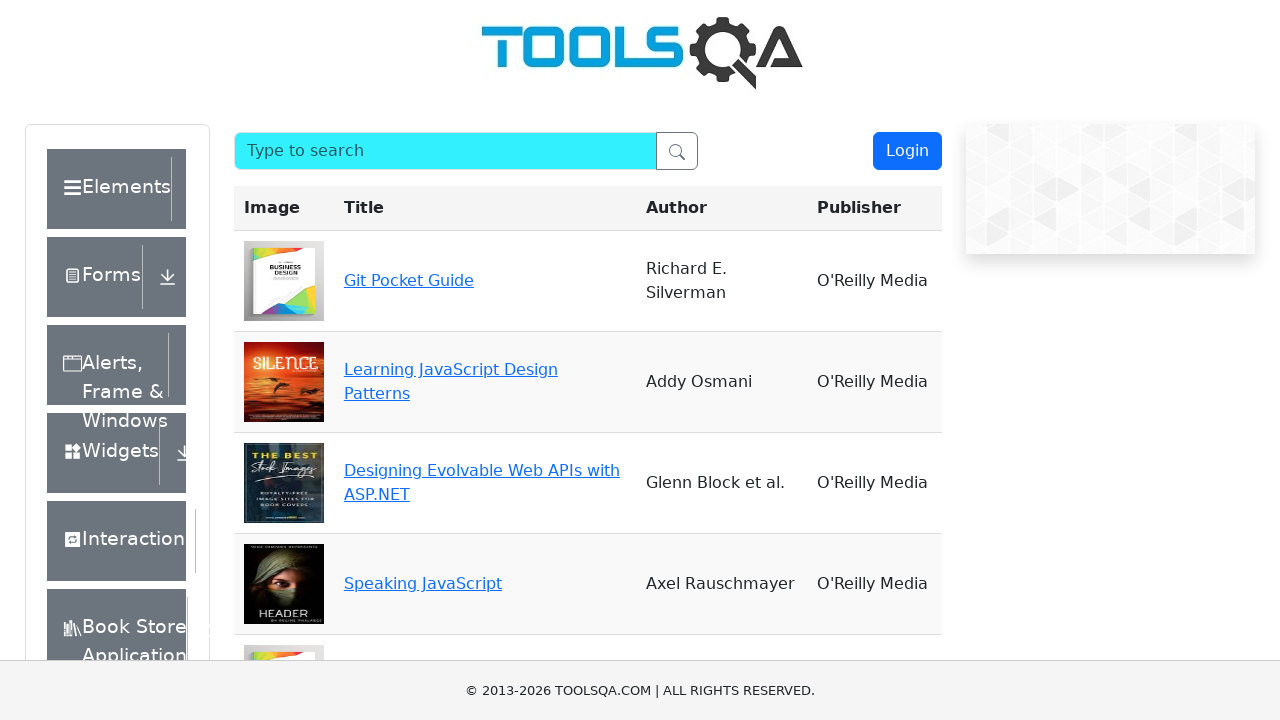

Waited 20ms during flash animation (iteration 9/50)
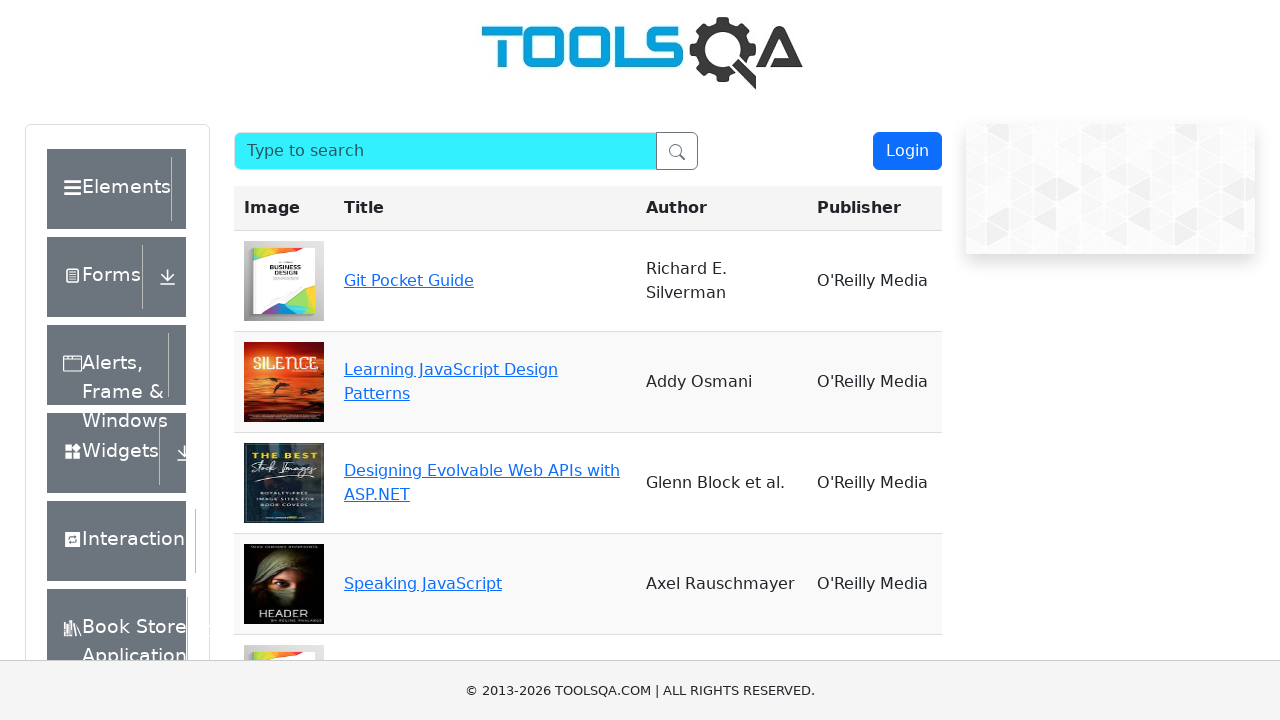

Changed search box background color to cyan (flash iteration 10/50)
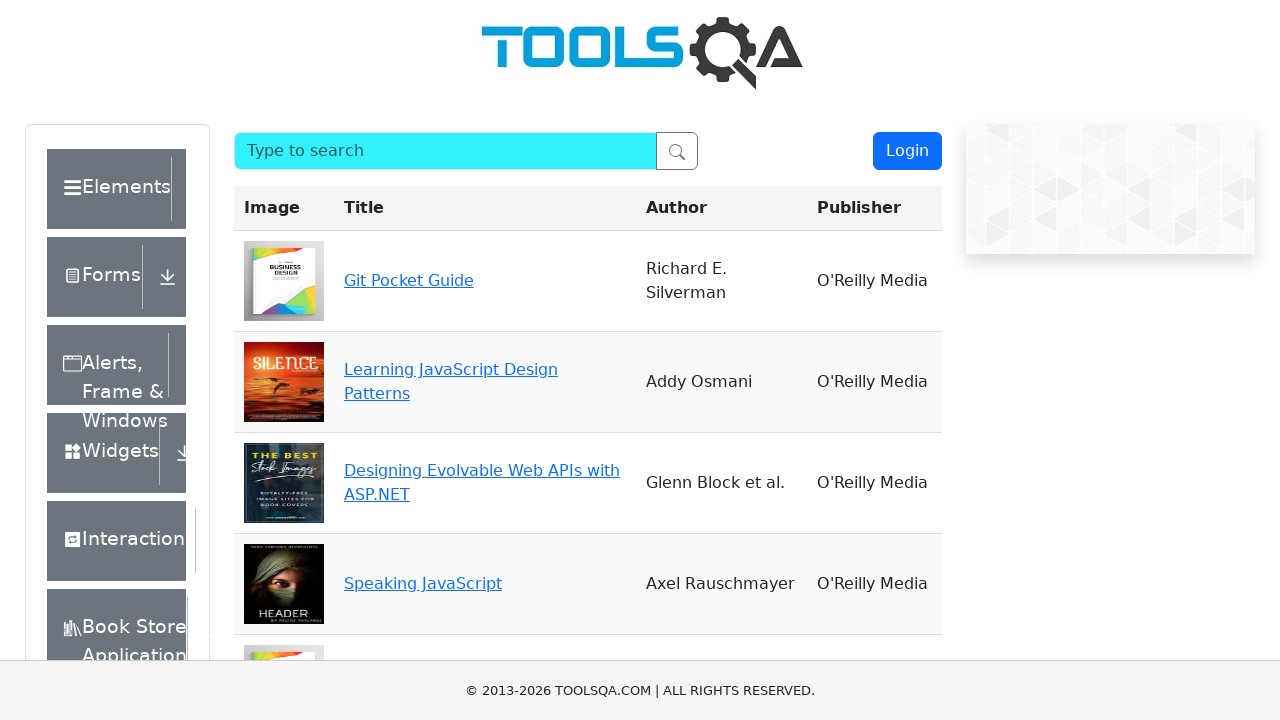

Waited 20ms during flash animation (iteration 10/50)
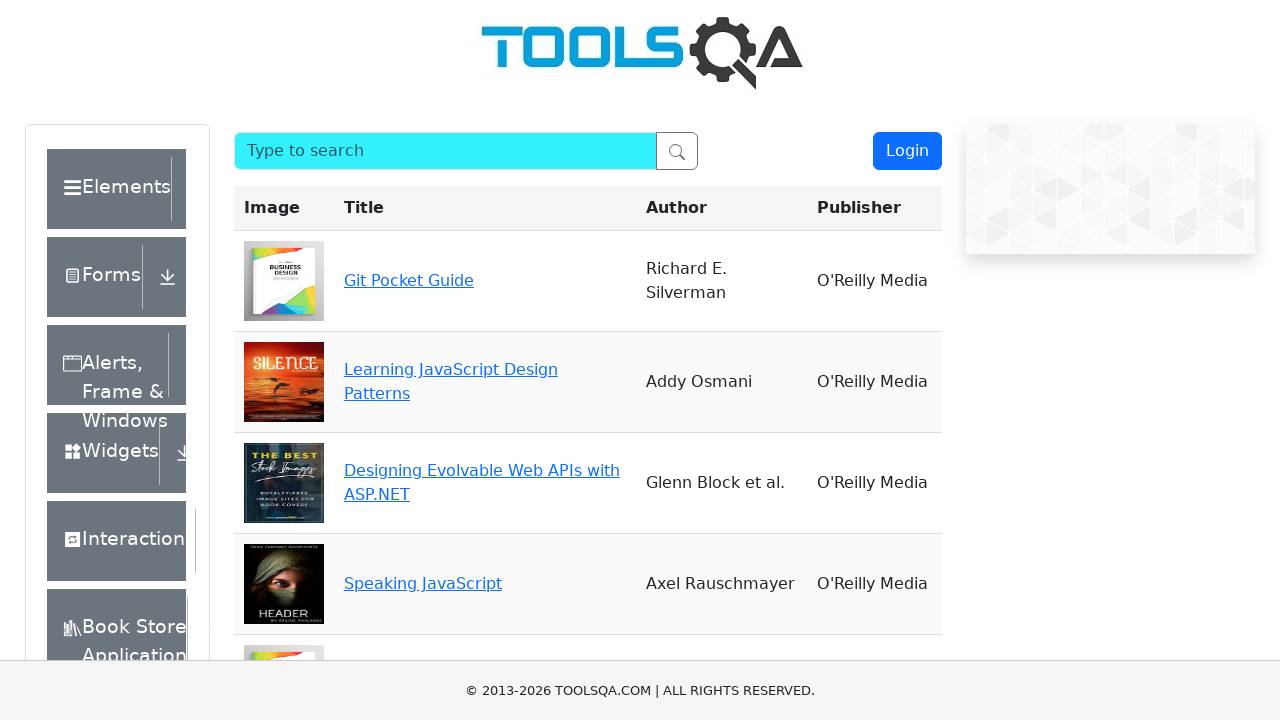

Changed search box background color to cyan (flash iteration 11/50)
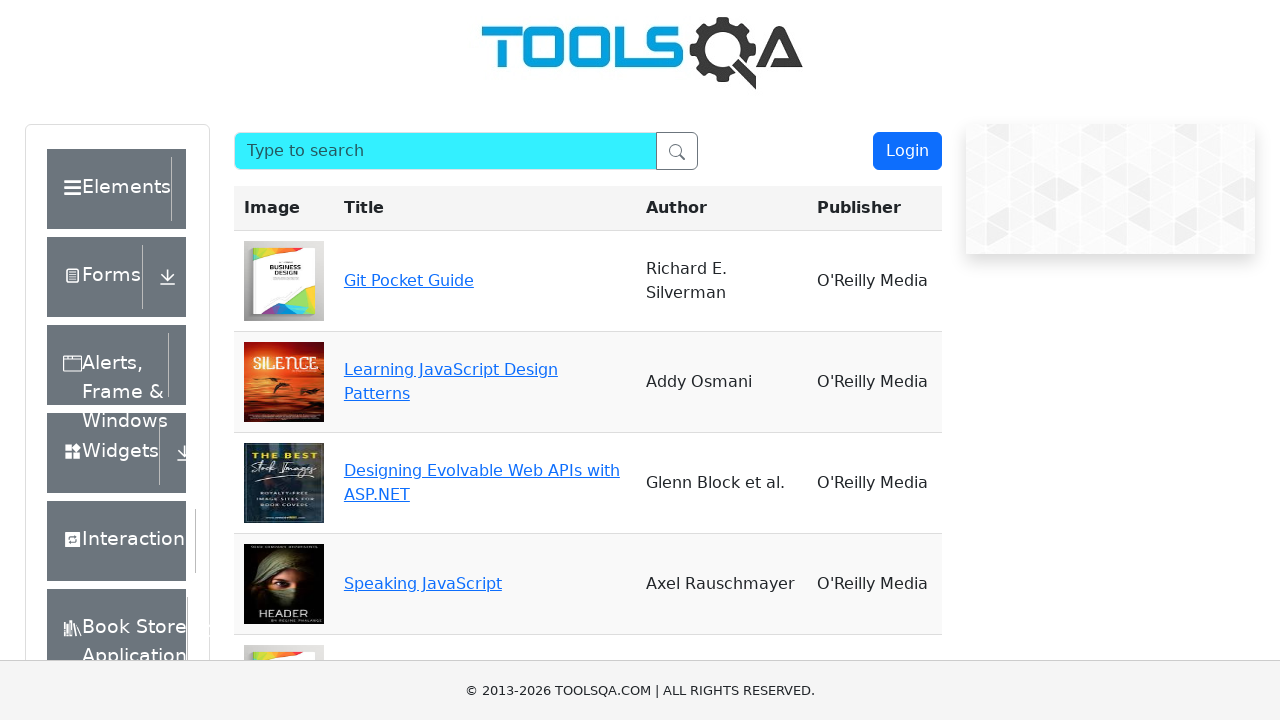

Waited 20ms during flash animation (iteration 11/50)
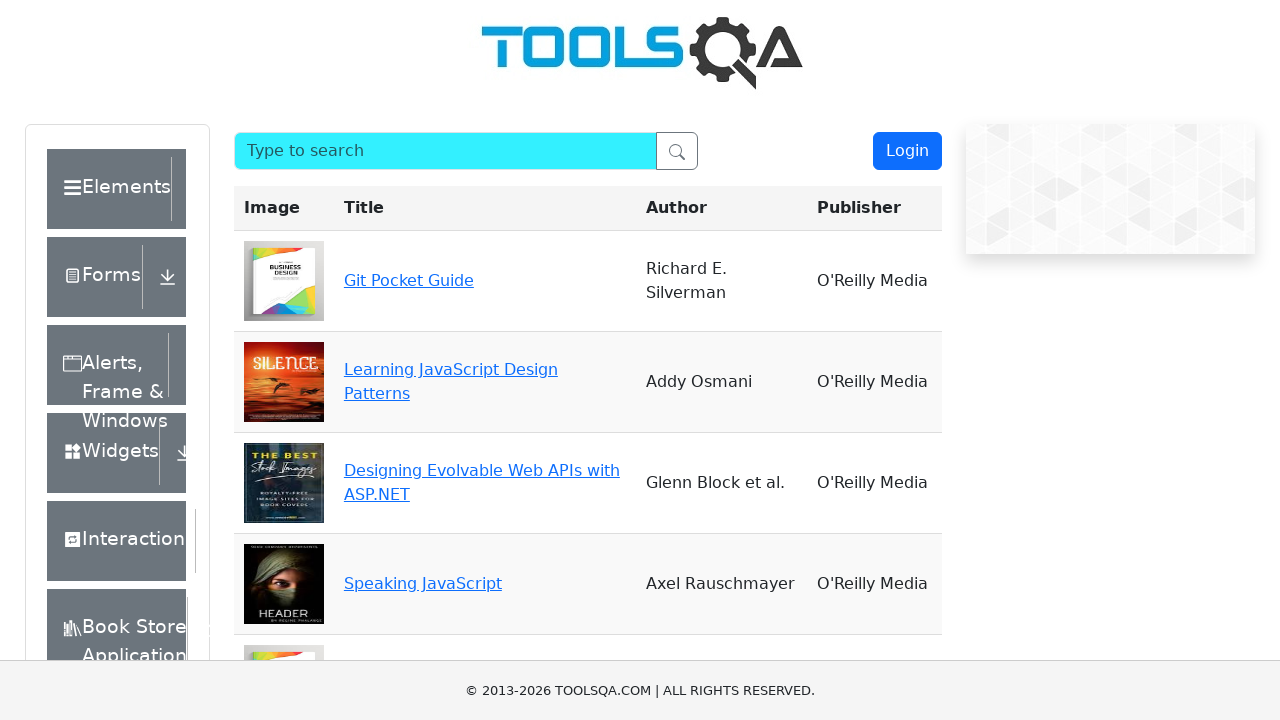

Changed search box background color to cyan (flash iteration 12/50)
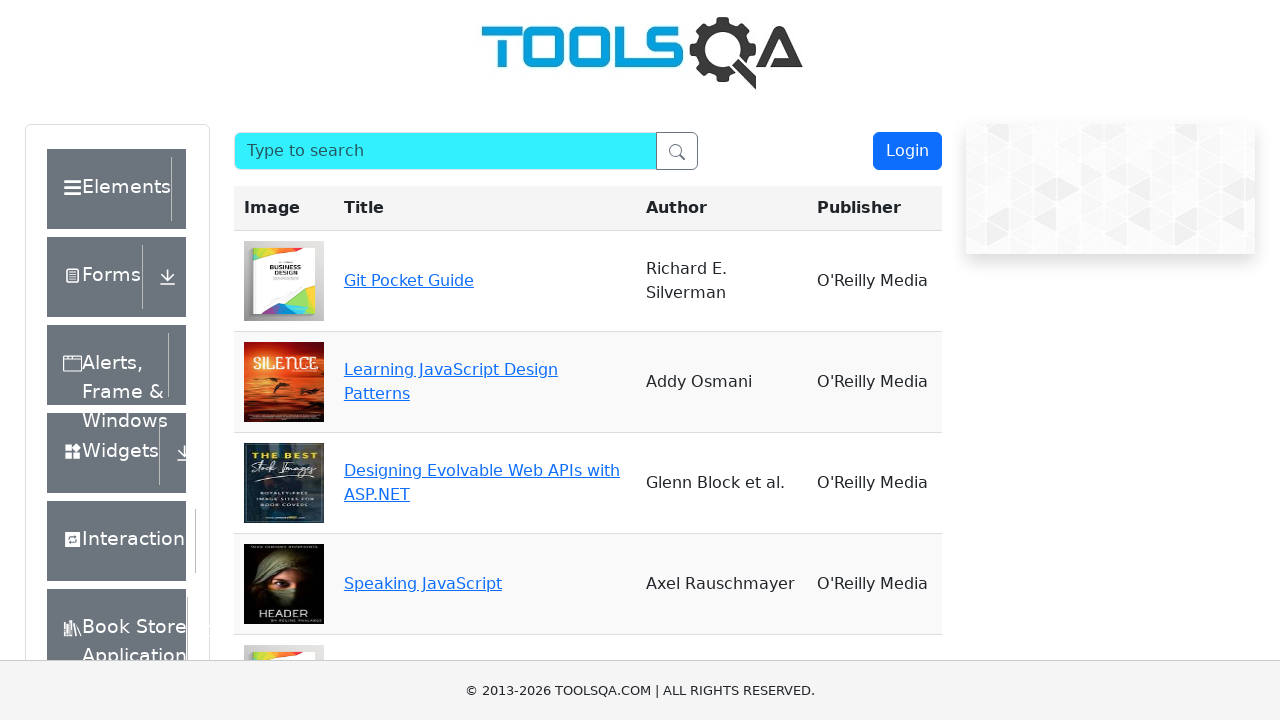

Waited 20ms during flash animation (iteration 12/50)
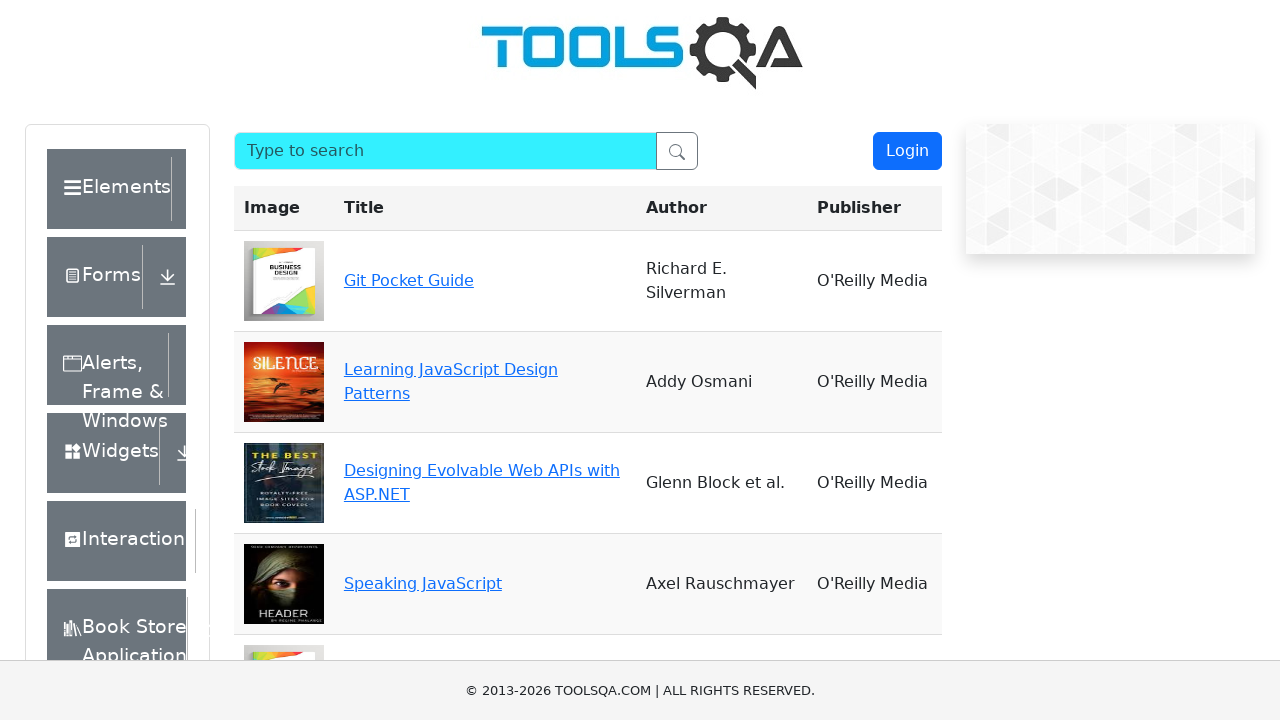

Changed search box background color to cyan (flash iteration 13/50)
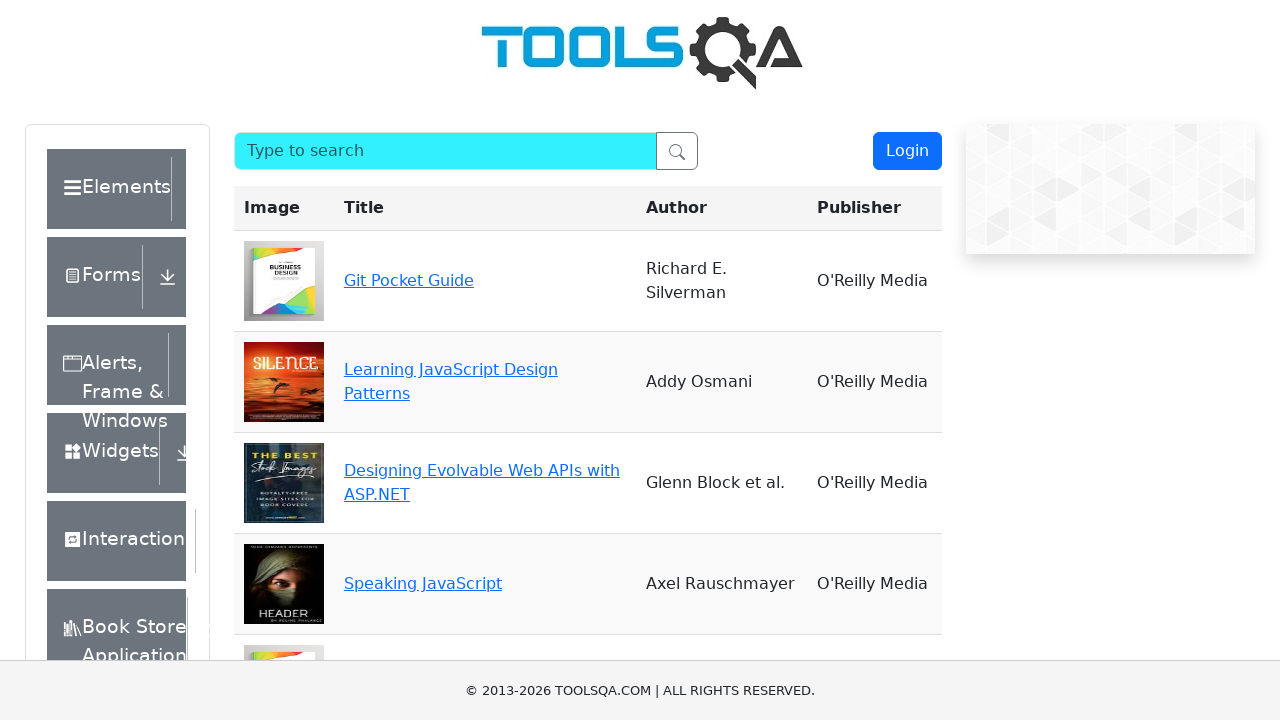

Waited 20ms during flash animation (iteration 13/50)
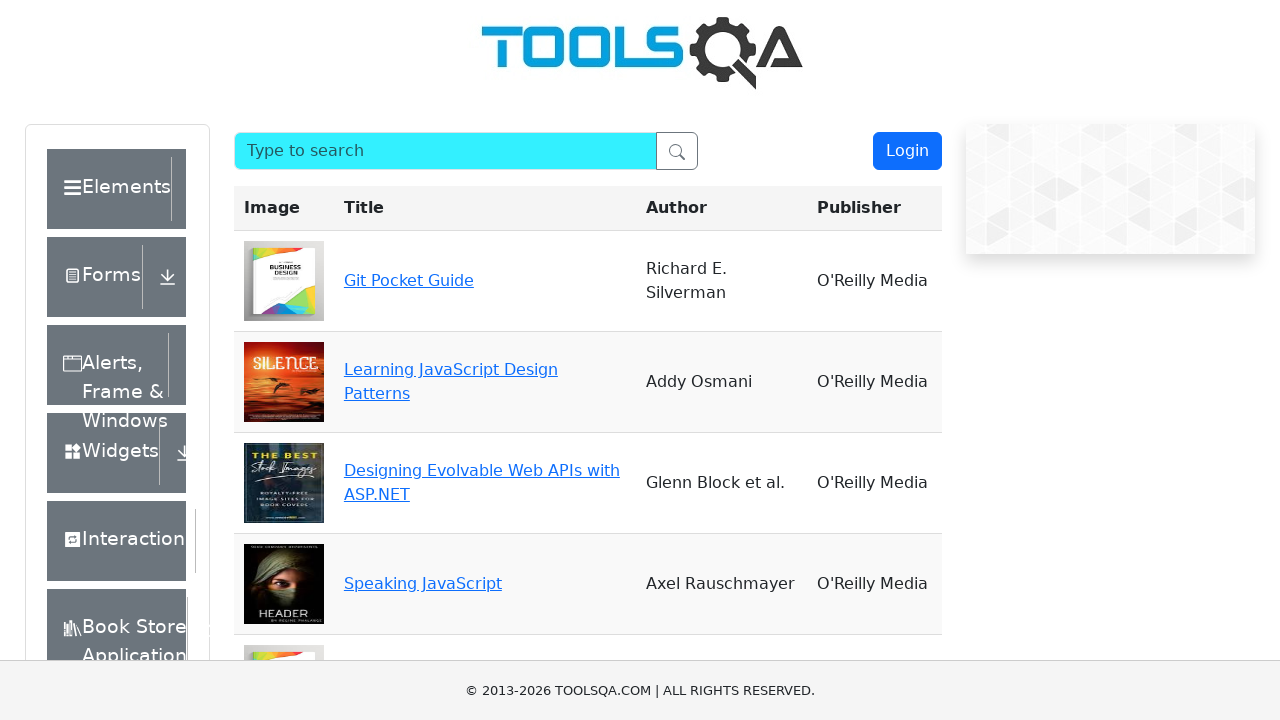

Changed search box background color to cyan (flash iteration 14/50)
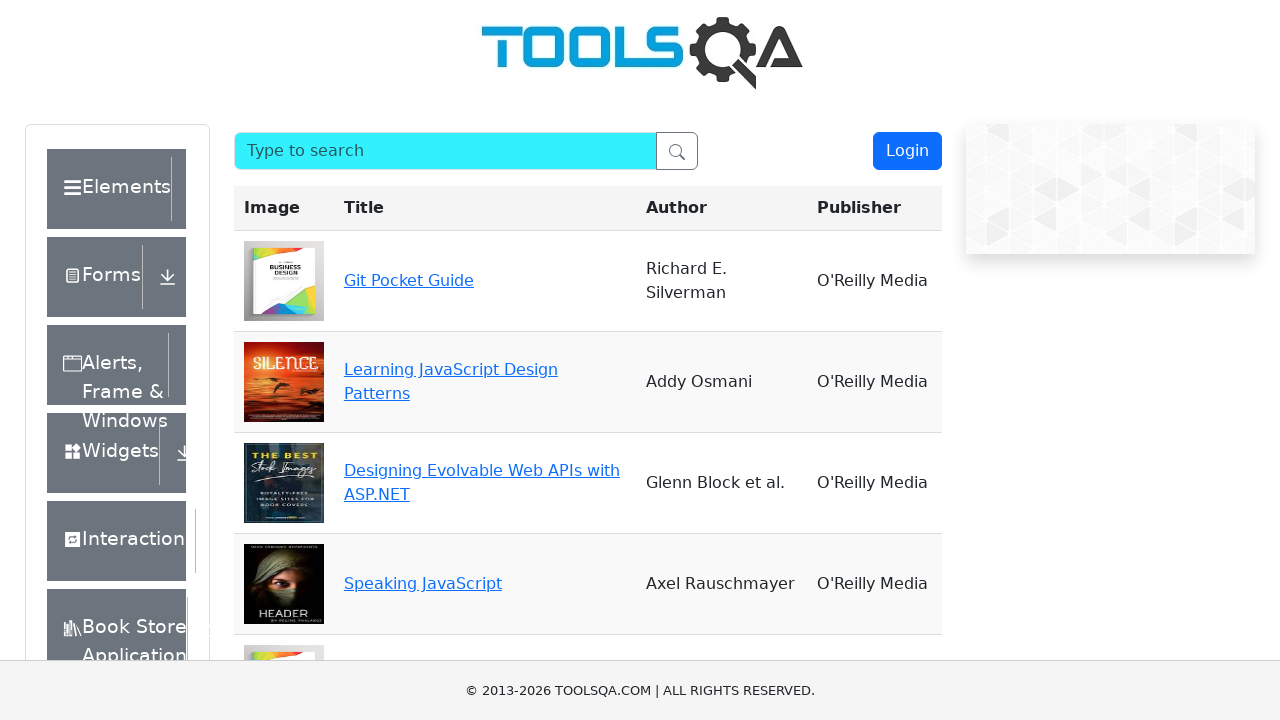

Waited 20ms during flash animation (iteration 14/50)
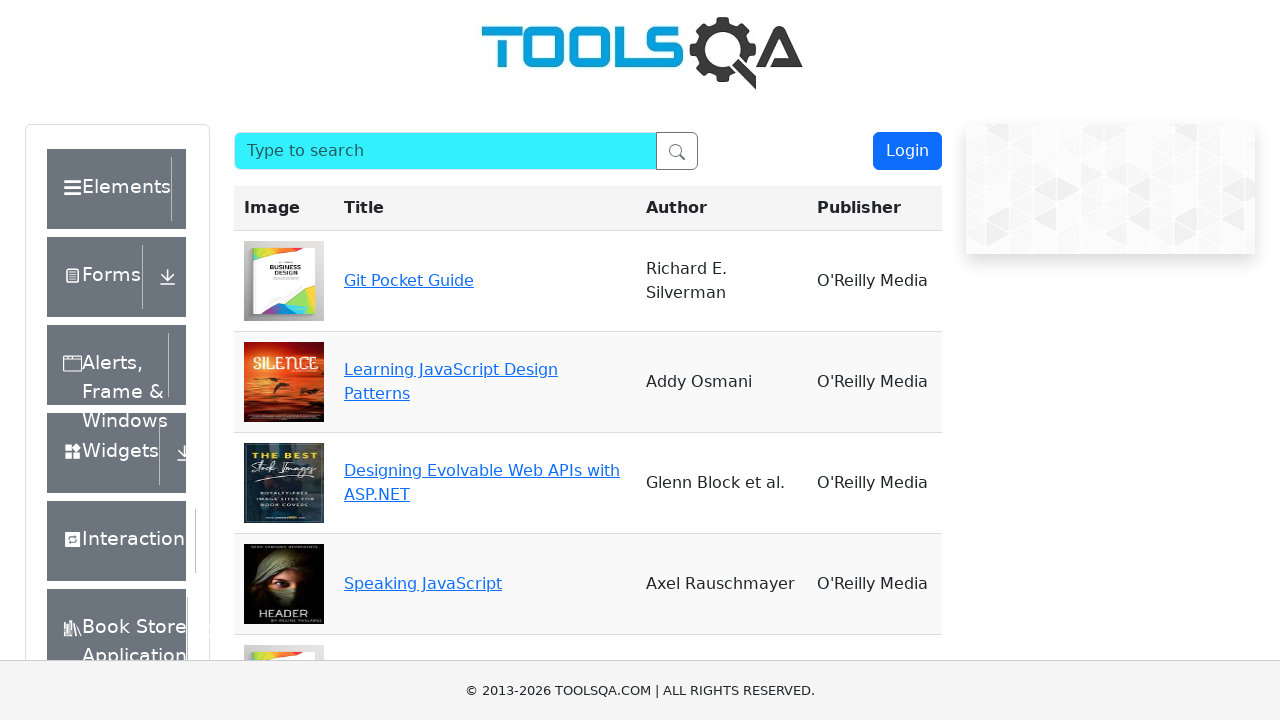

Changed search box background color to cyan (flash iteration 15/50)
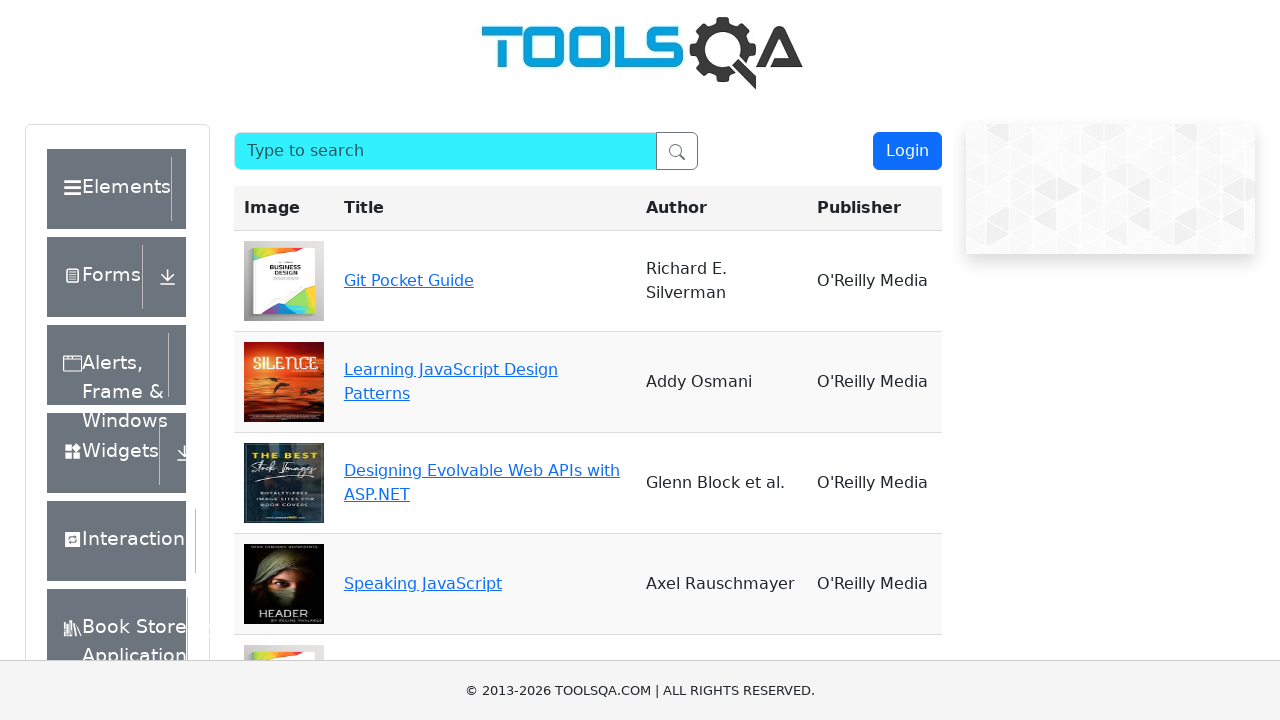

Waited 20ms during flash animation (iteration 15/50)
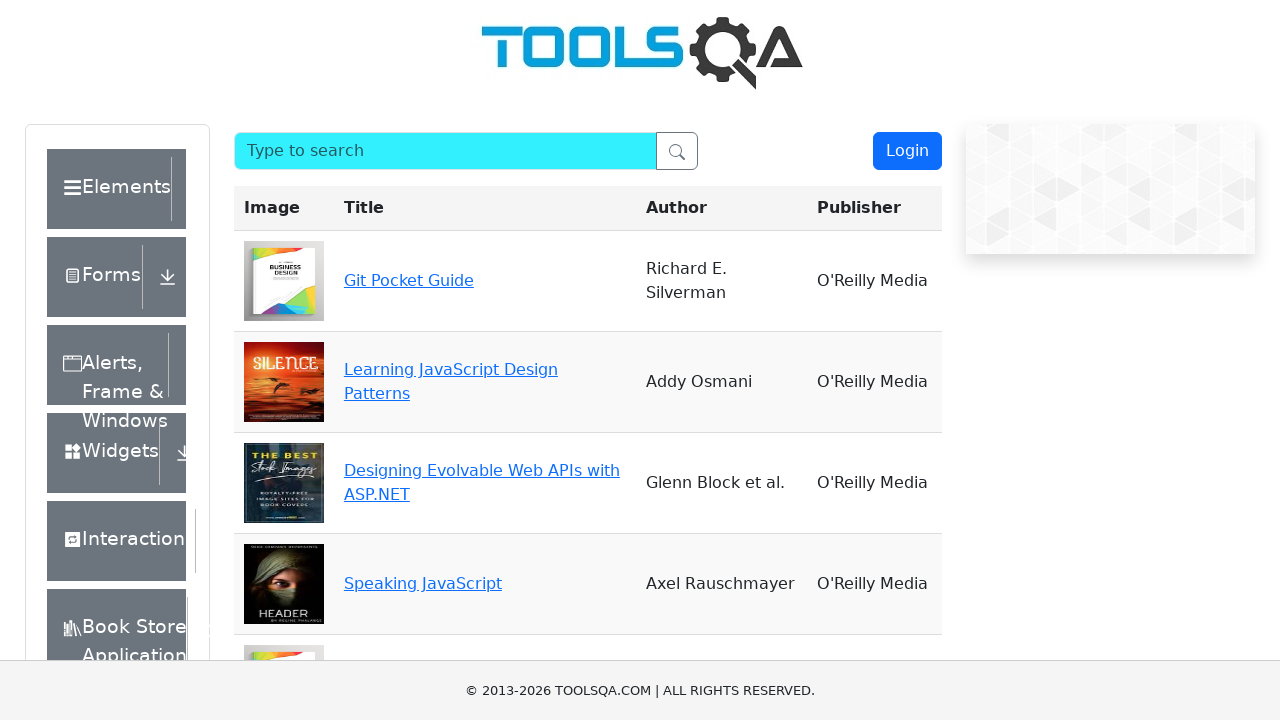

Changed search box background color to cyan (flash iteration 16/50)
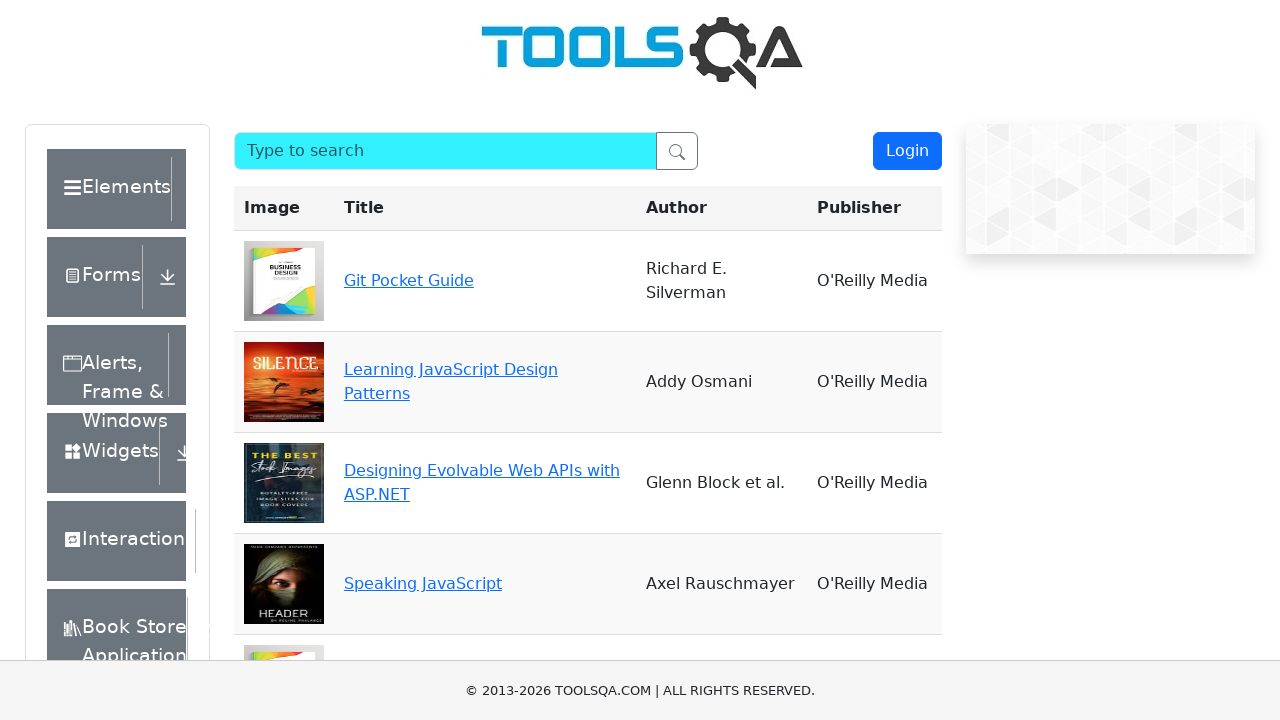

Waited 20ms during flash animation (iteration 16/50)
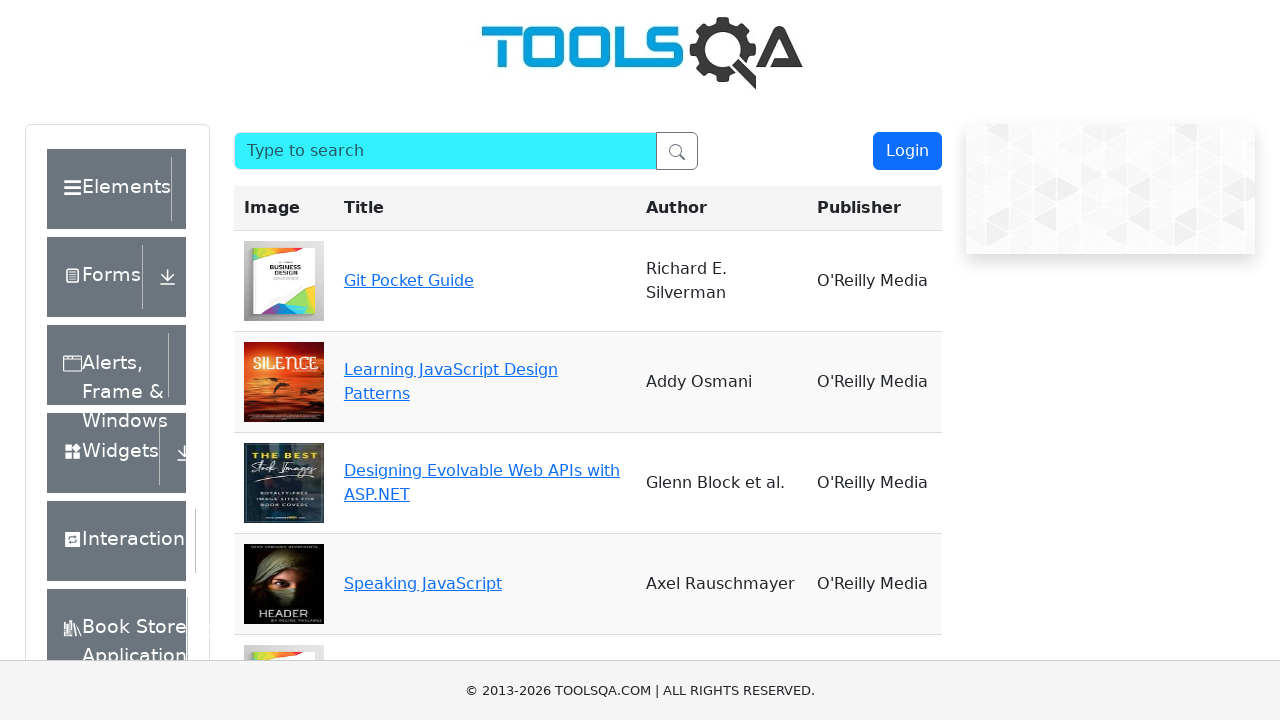

Changed search box background color to cyan (flash iteration 17/50)
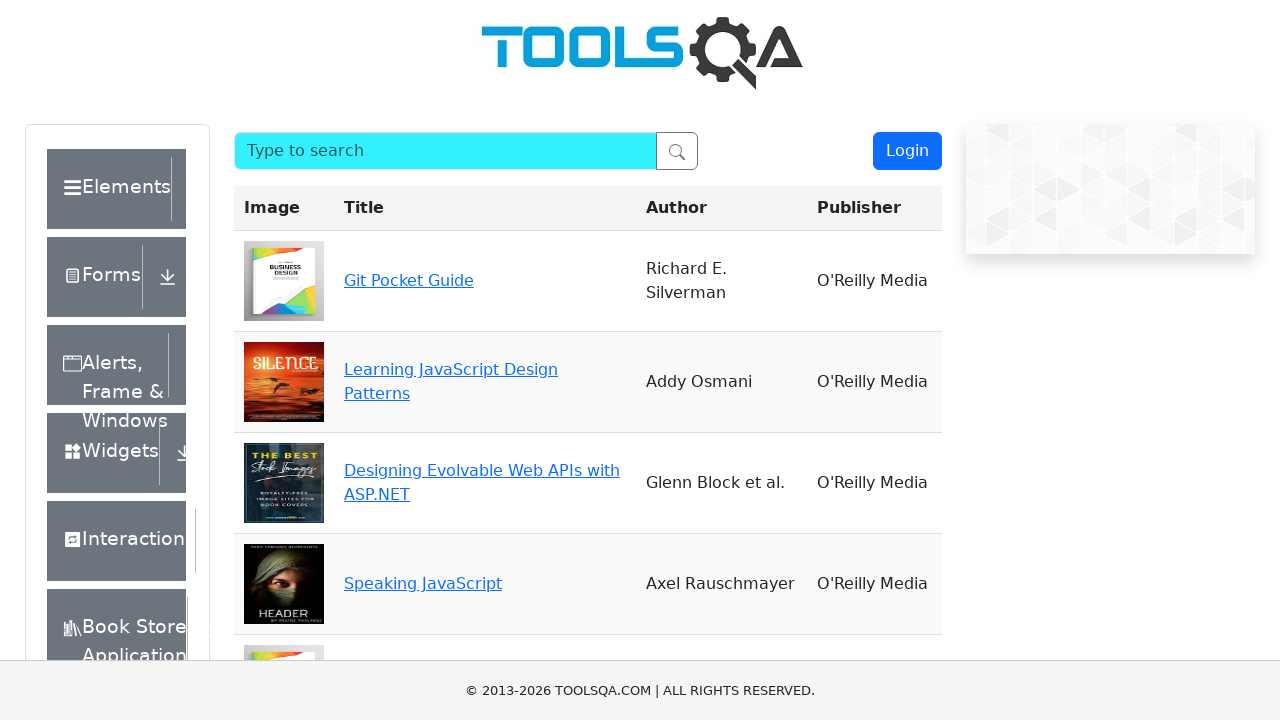

Waited 20ms during flash animation (iteration 17/50)
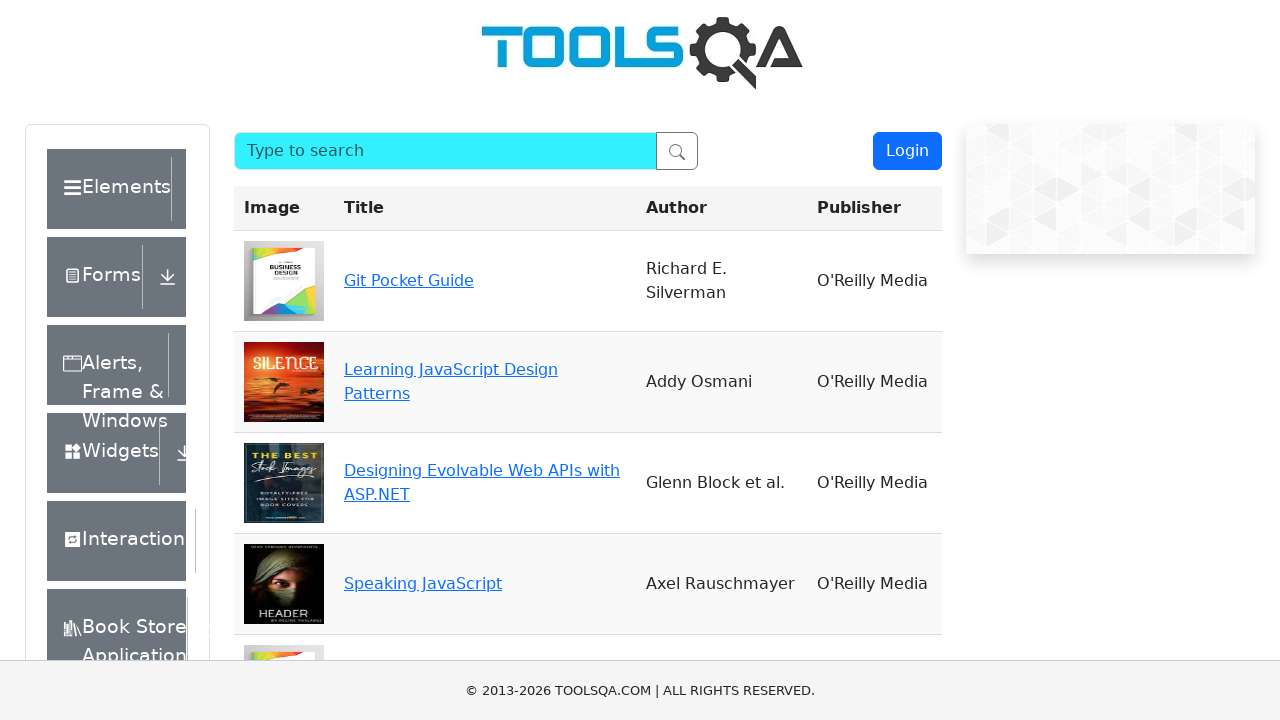

Changed search box background color to cyan (flash iteration 18/50)
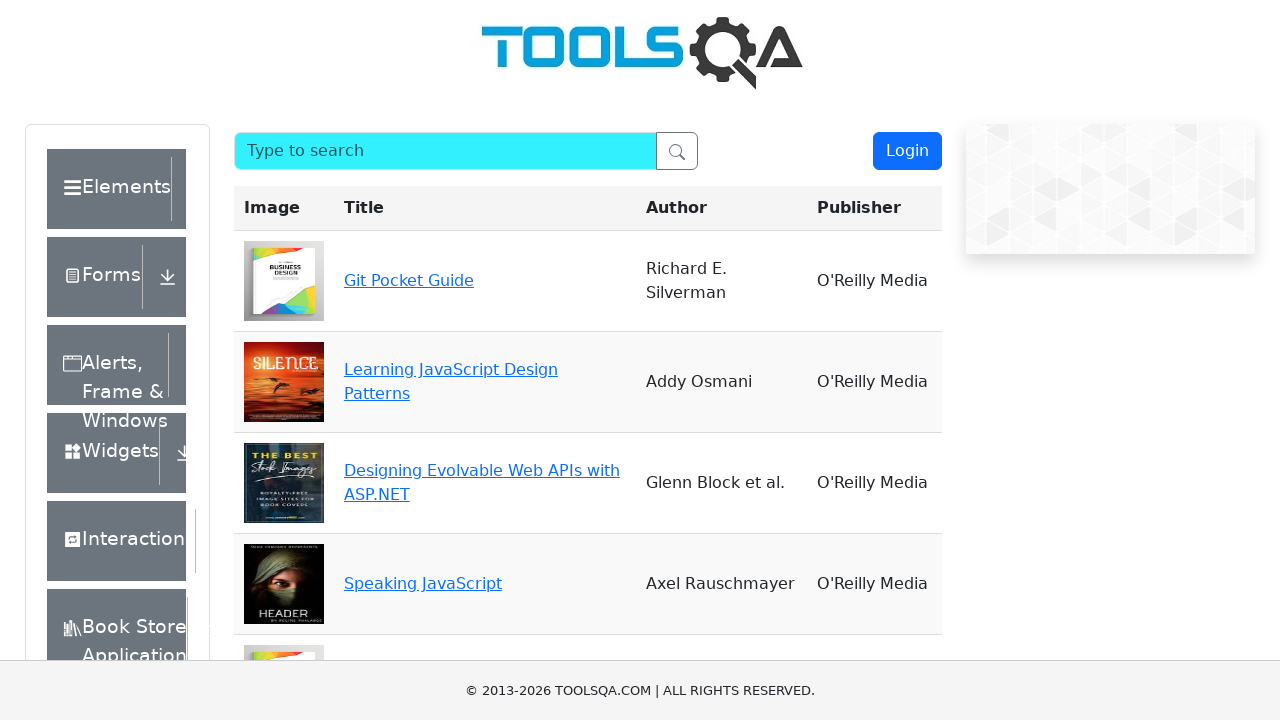

Waited 20ms during flash animation (iteration 18/50)
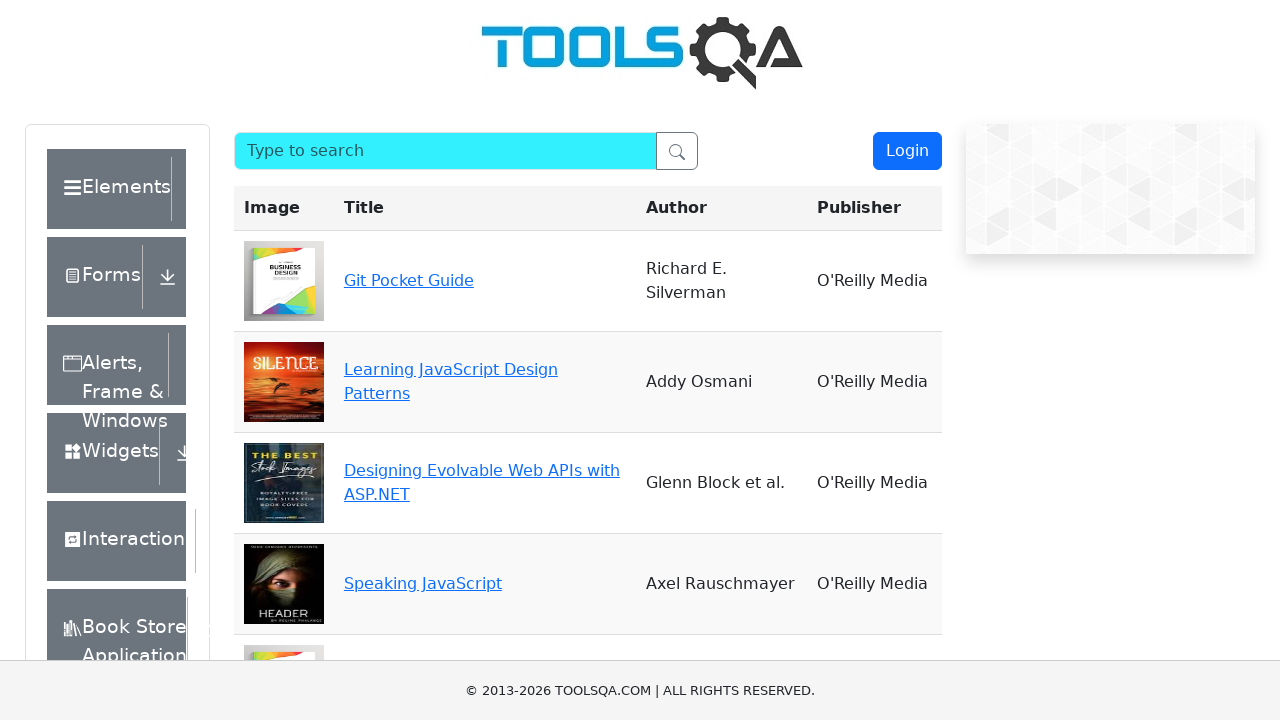

Changed search box background color to cyan (flash iteration 19/50)
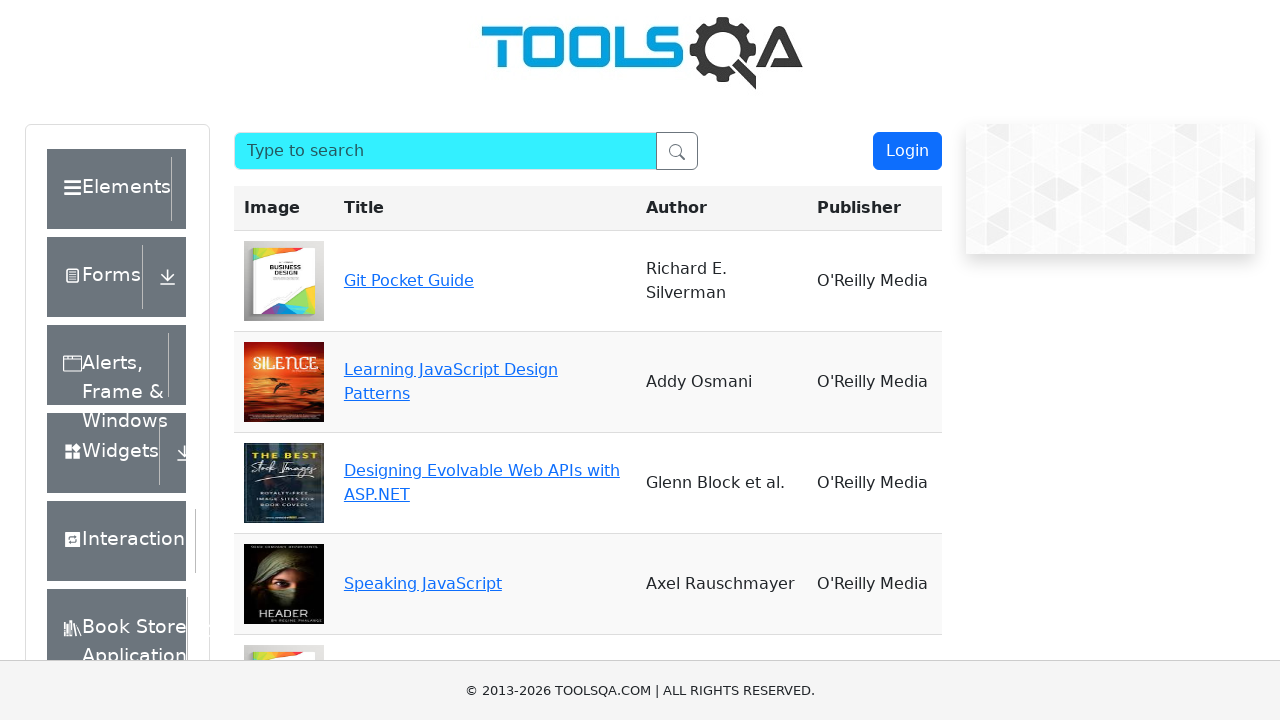

Waited 20ms during flash animation (iteration 19/50)
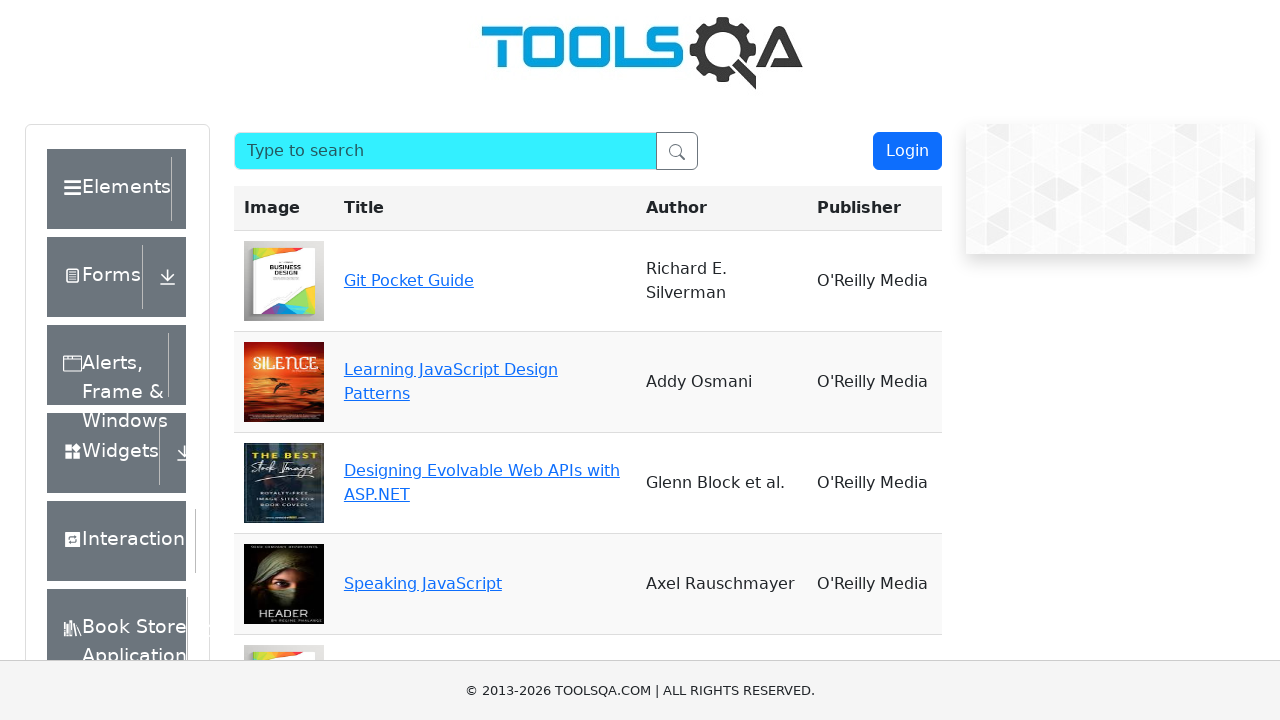

Changed search box background color to cyan (flash iteration 20/50)
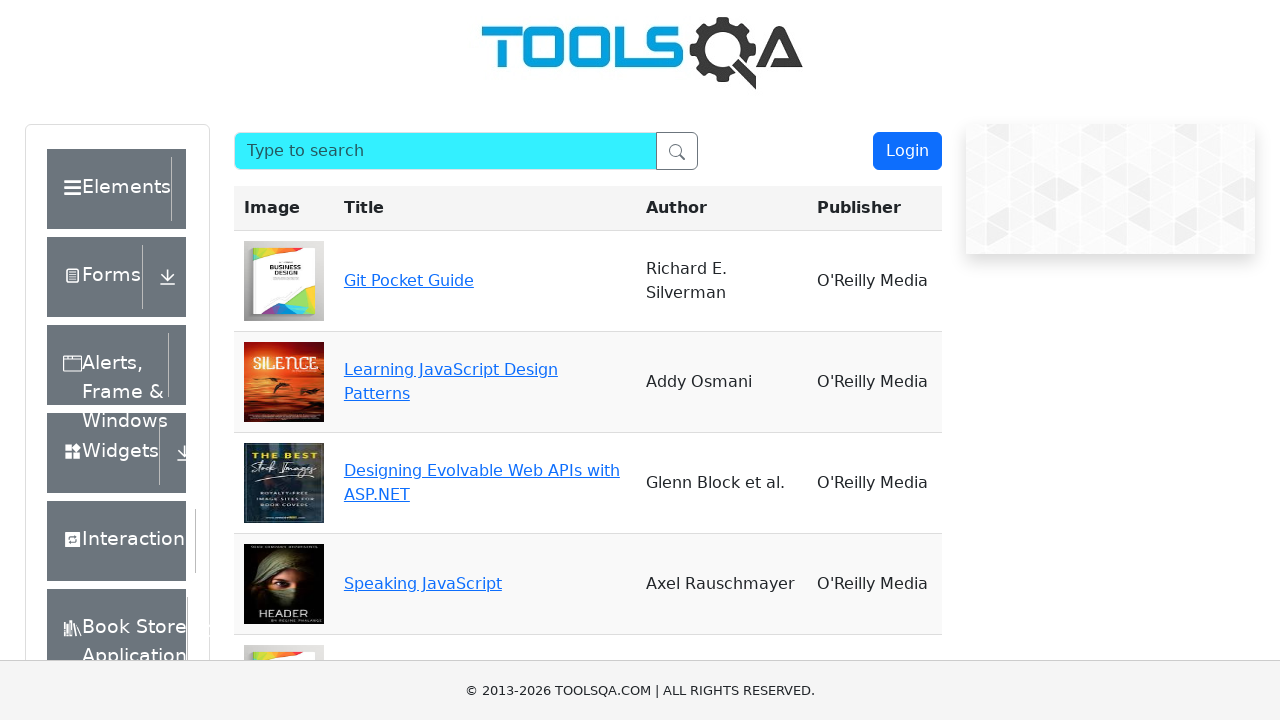

Waited 20ms during flash animation (iteration 20/50)
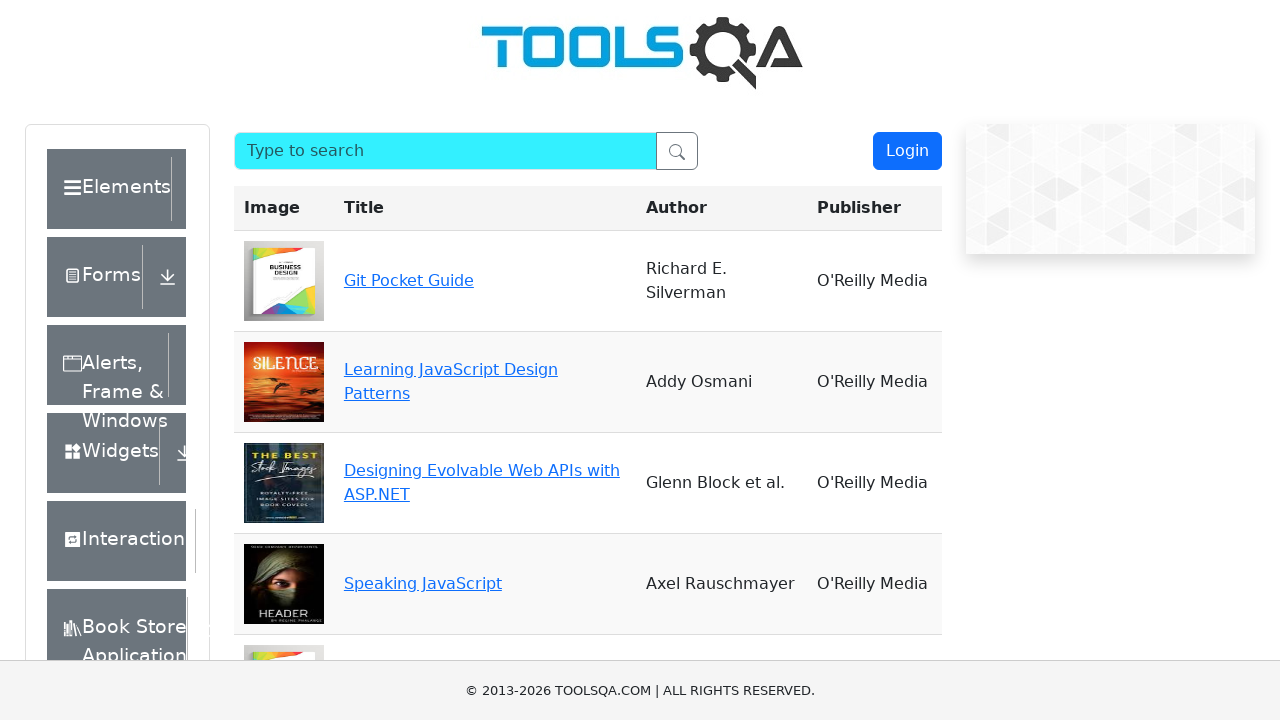

Changed search box background color to cyan (flash iteration 21/50)
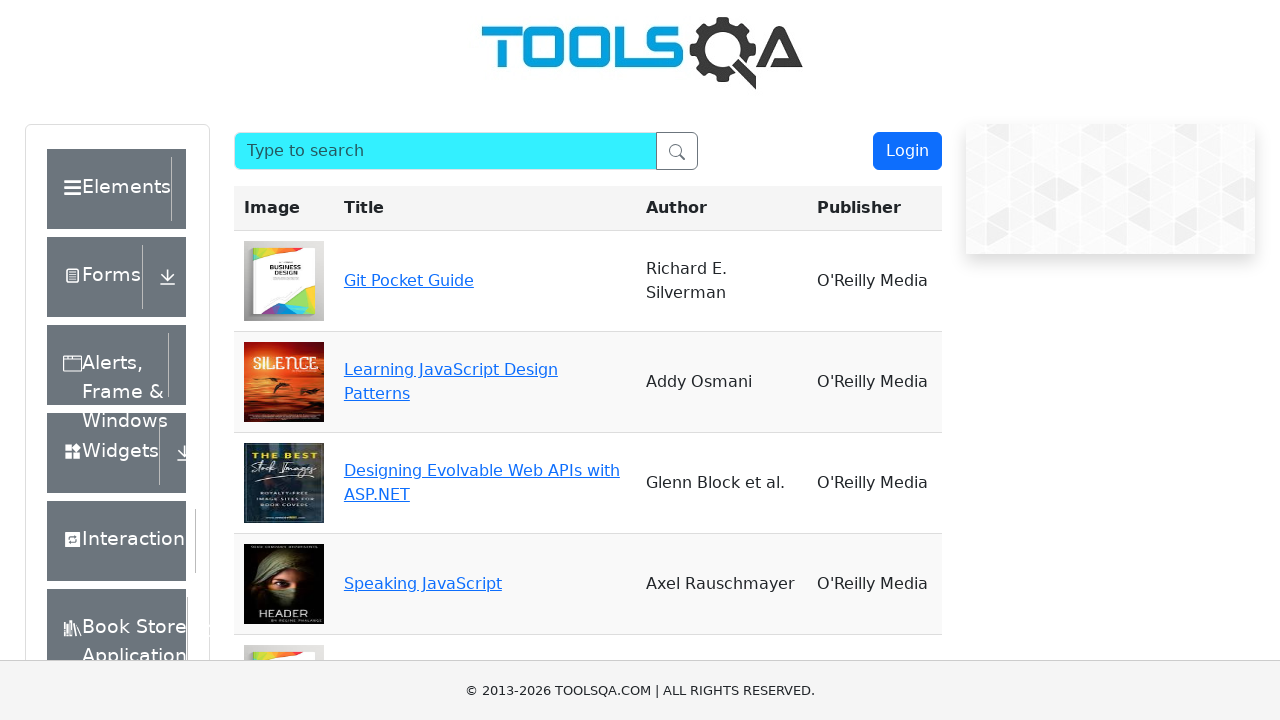

Waited 20ms during flash animation (iteration 21/50)
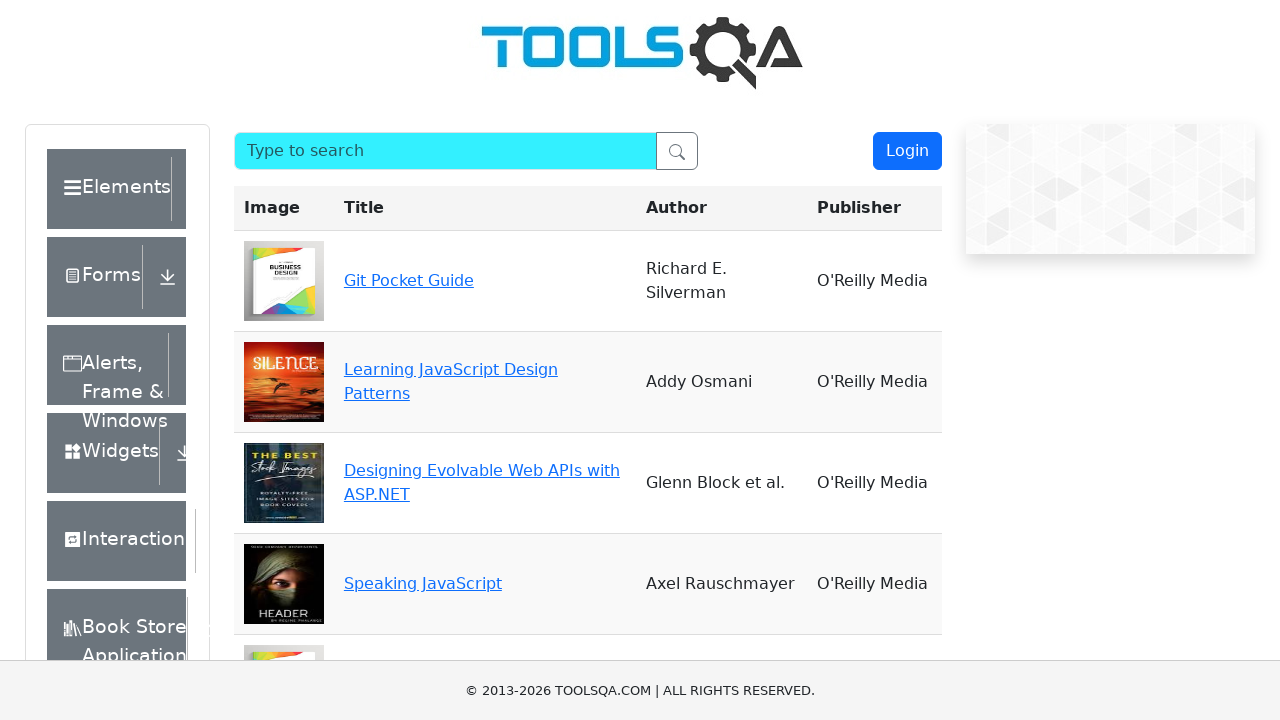

Changed search box background color to cyan (flash iteration 22/50)
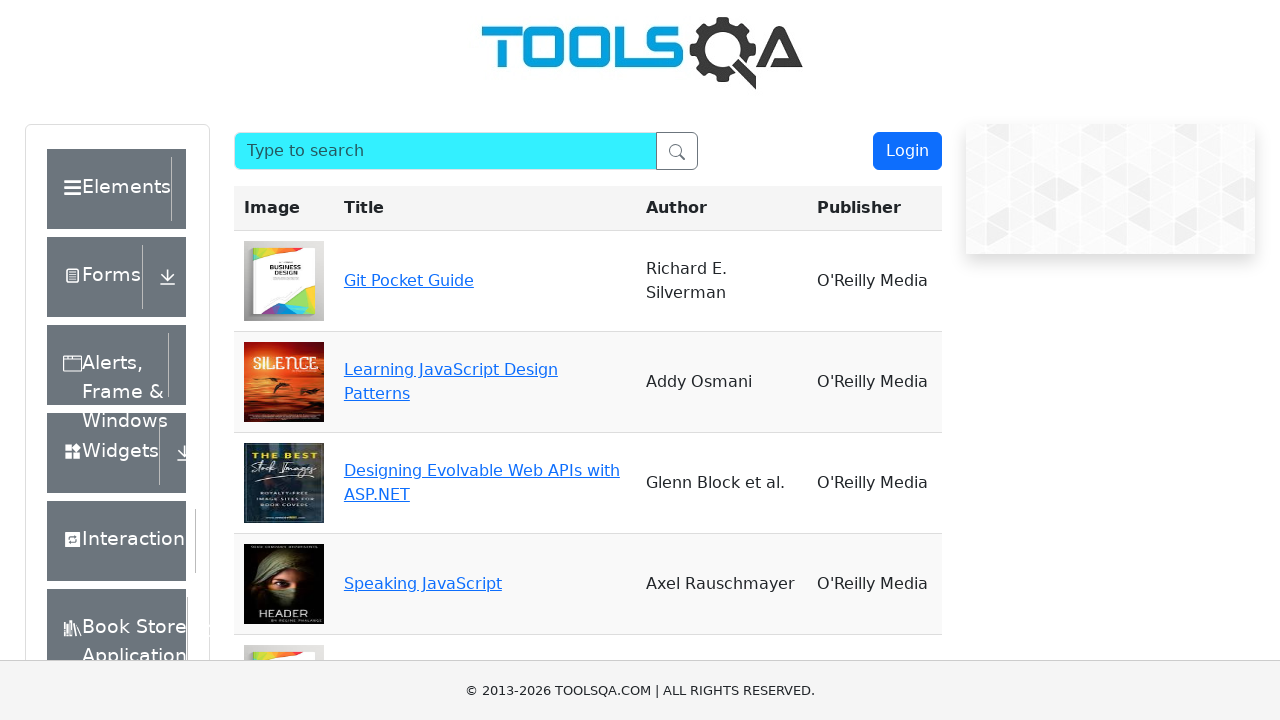

Waited 20ms during flash animation (iteration 22/50)
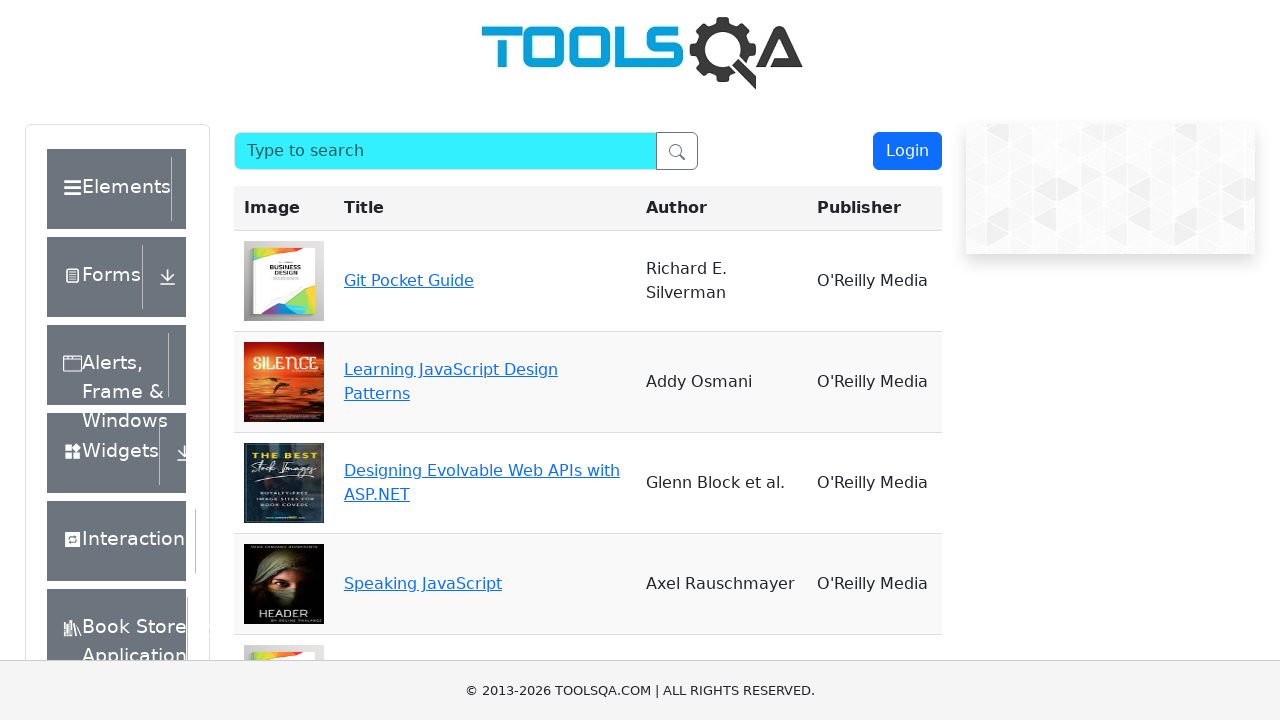

Changed search box background color to cyan (flash iteration 23/50)
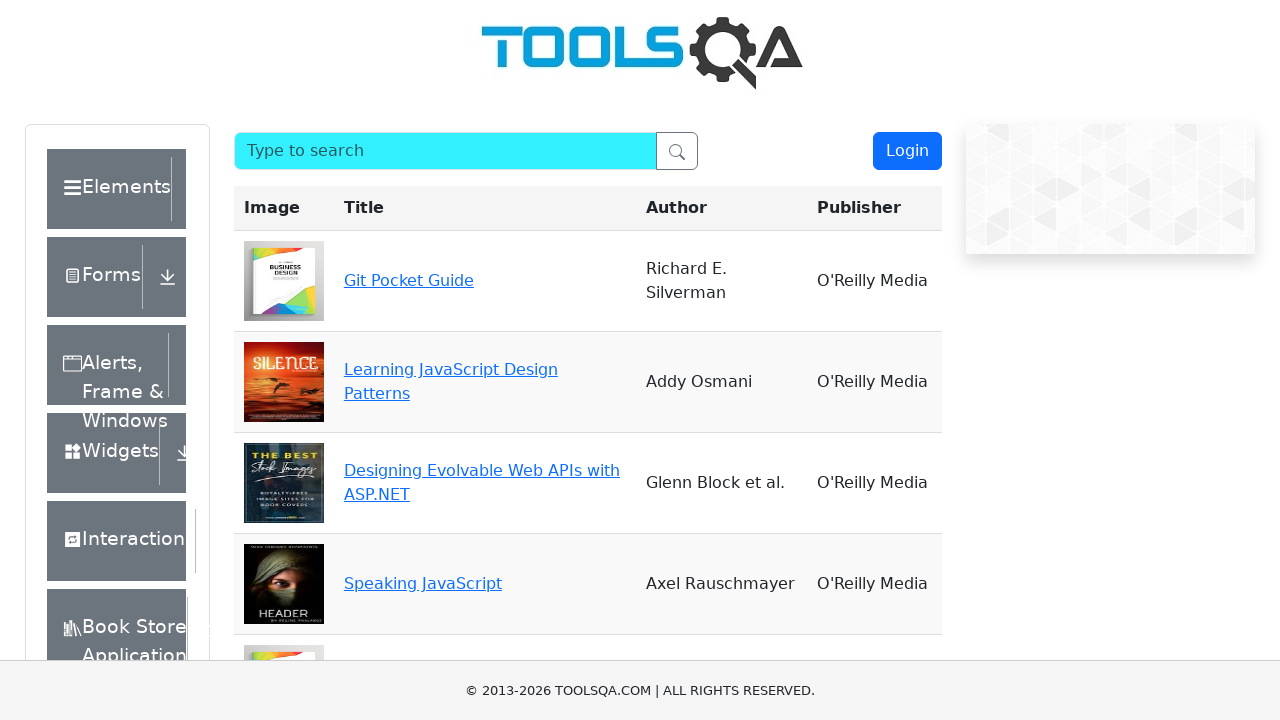

Waited 20ms during flash animation (iteration 23/50)
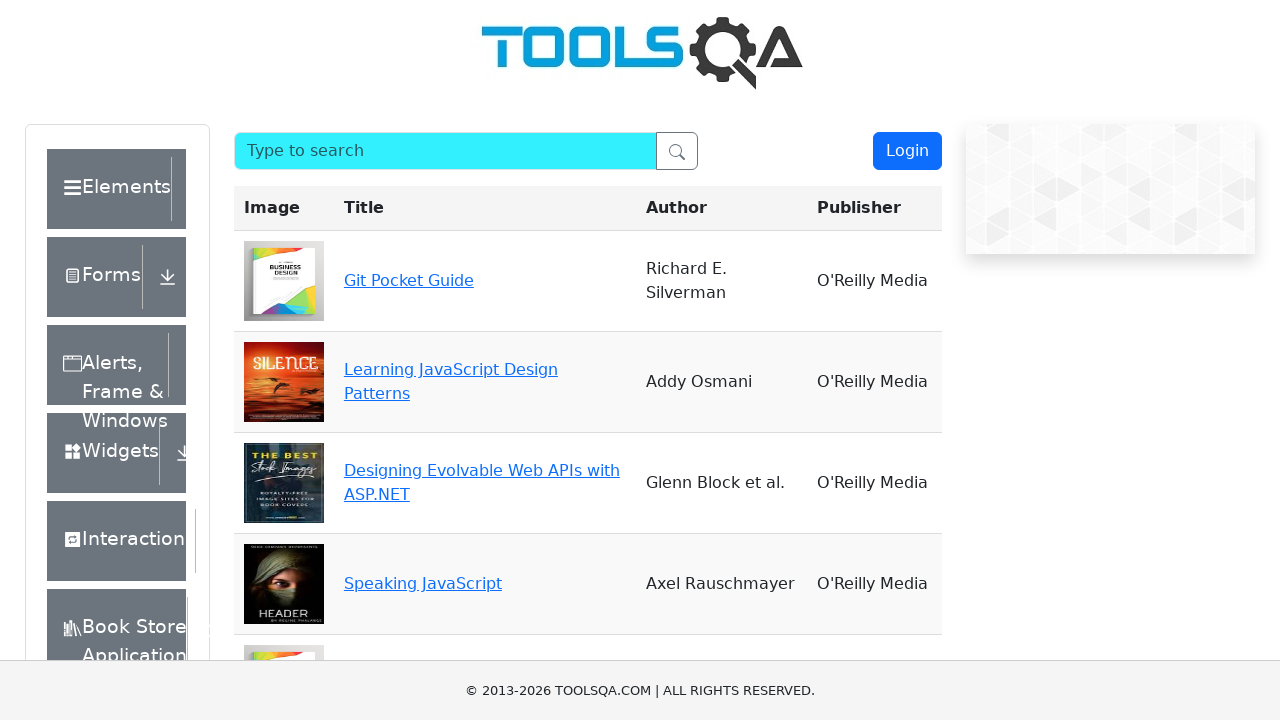

Changed search box background color to cyan (flash iteration 24/50)
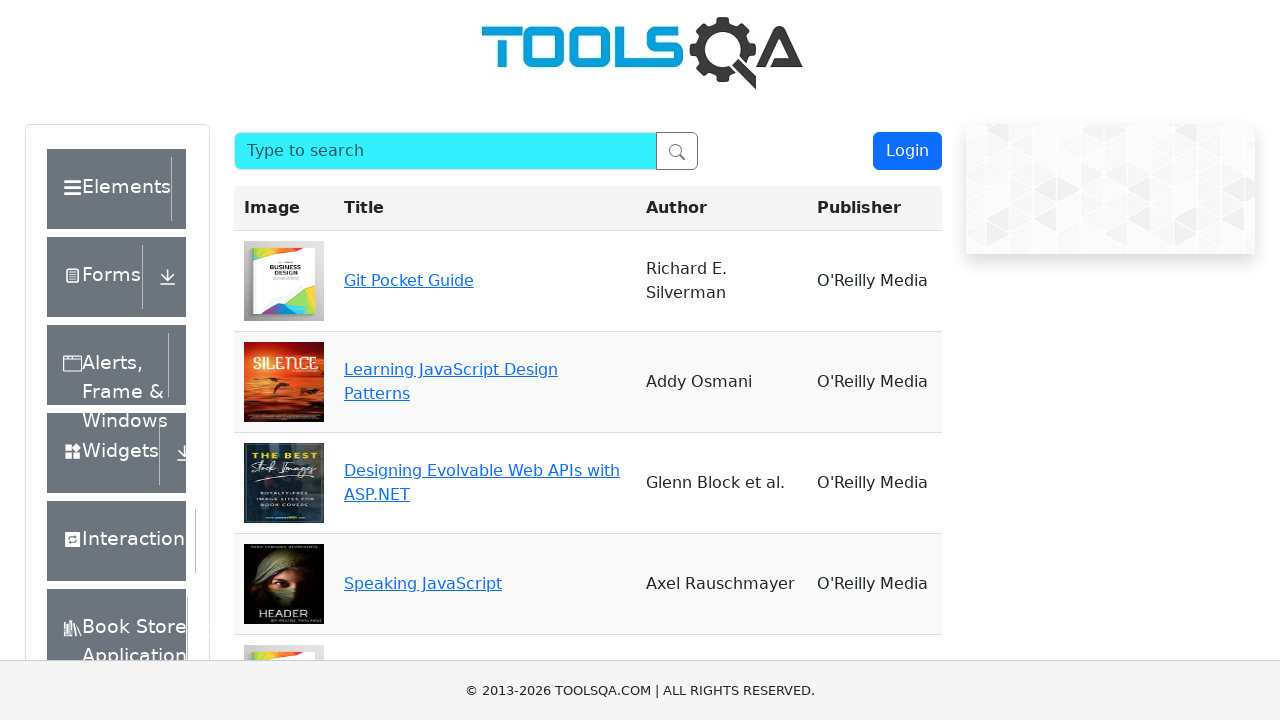

Waited 20ms during flash animation (iteration 24/50)
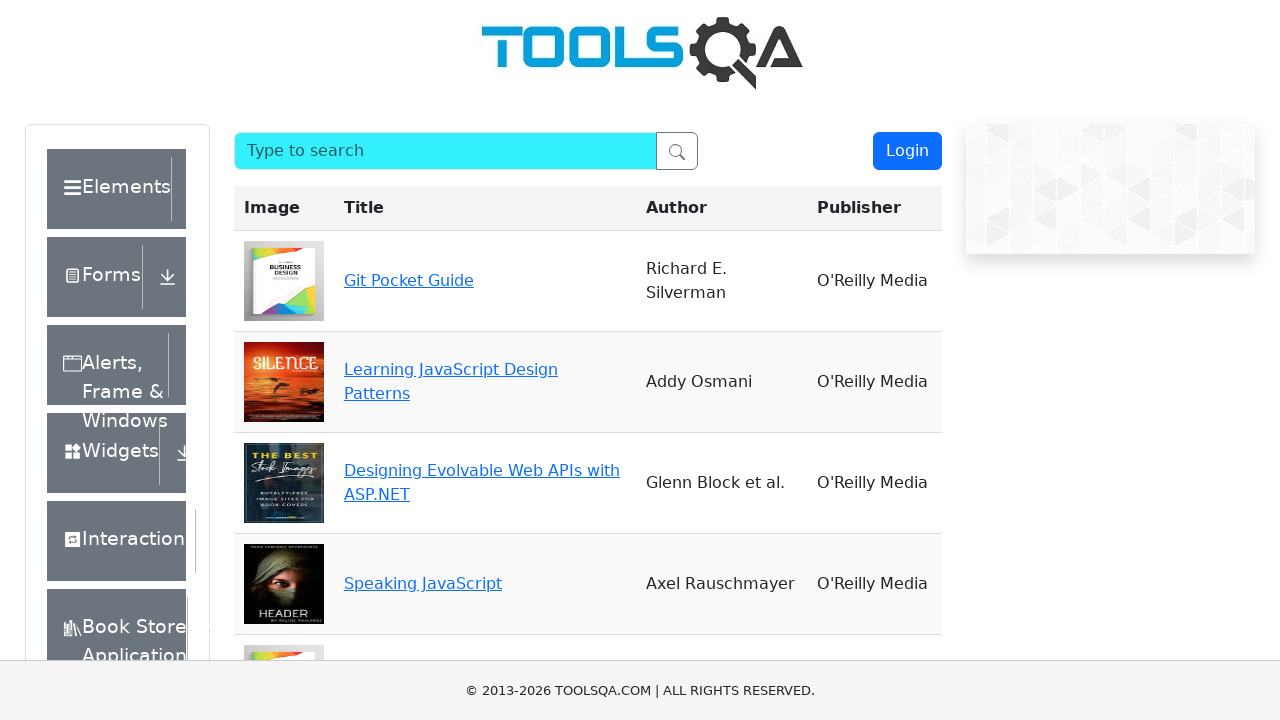

Changed search box background color to cyan (flash iteration 25/50)
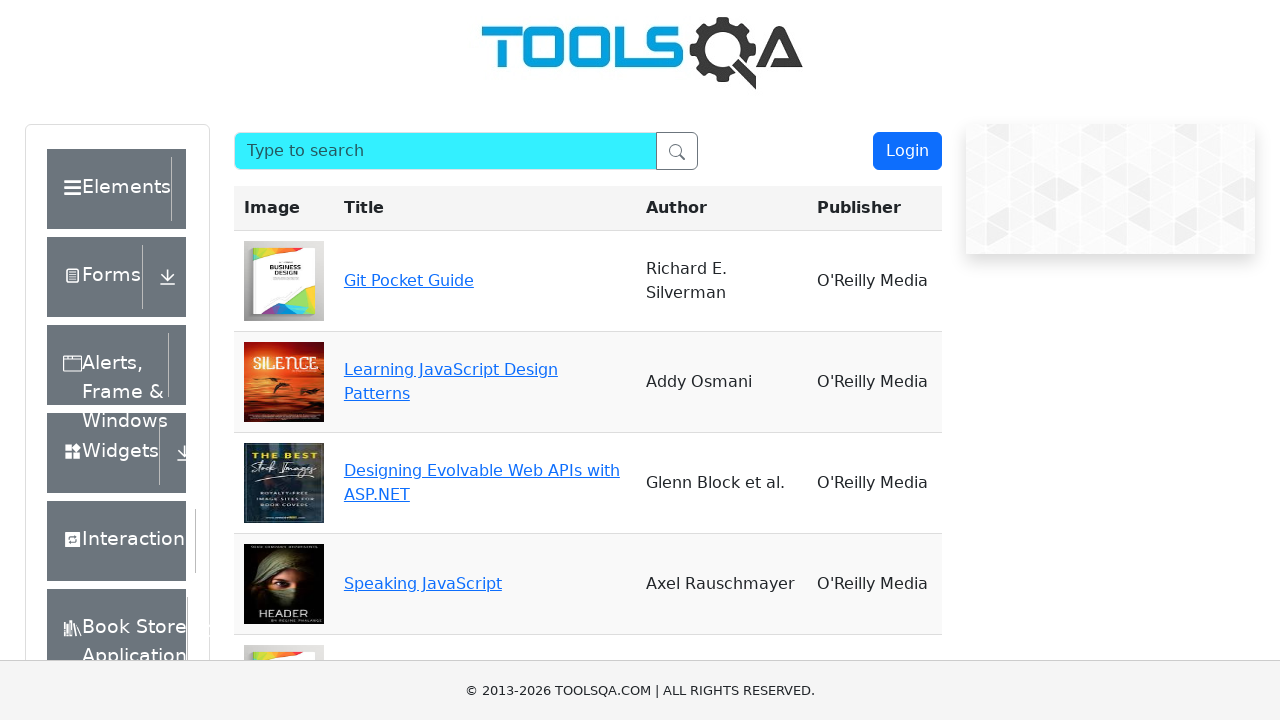

Waited 20ms during flash animation (iteration 25/50)
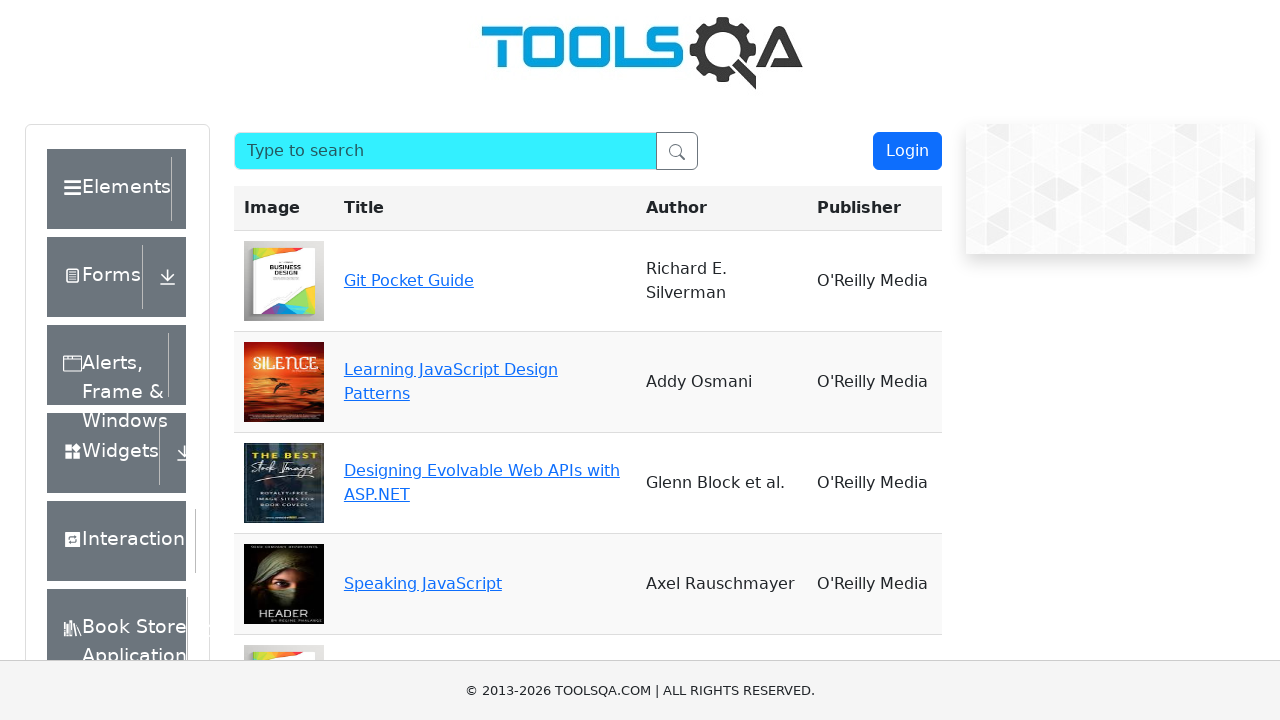

Changed search box background color to cyan (flash iteration 26/50)
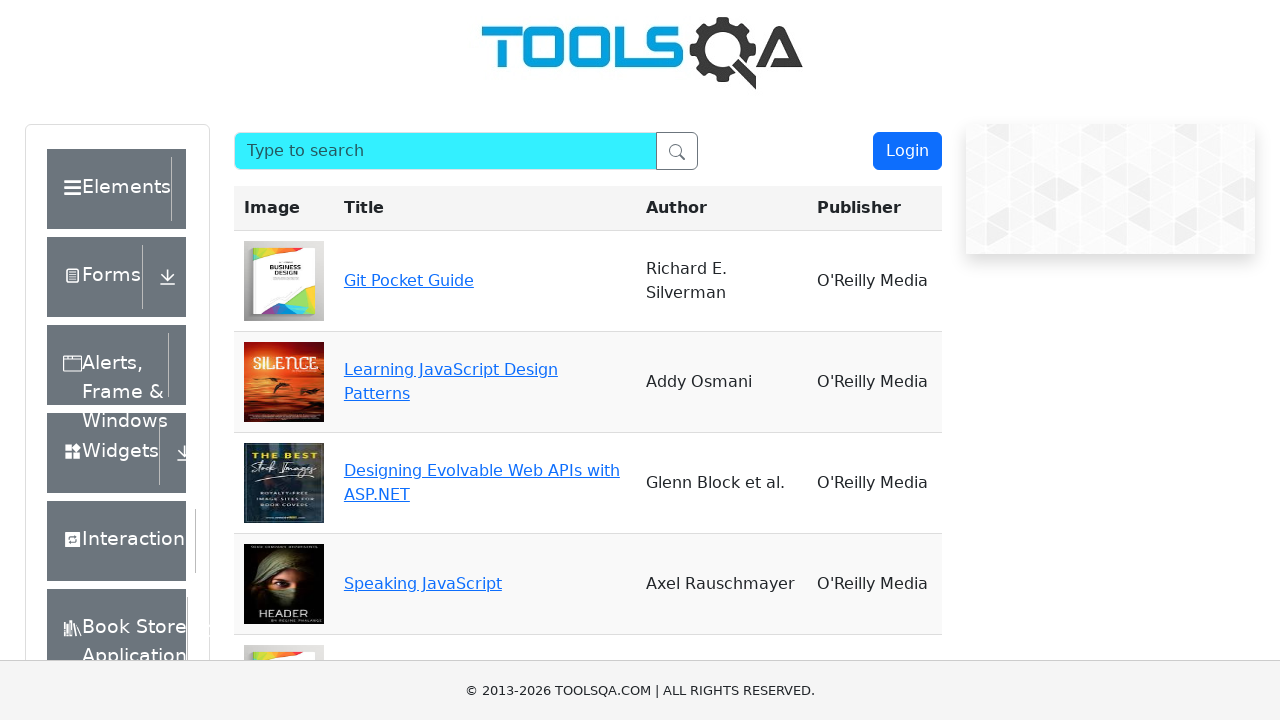

Waited 20ms during flash animation (iteration 26/50)
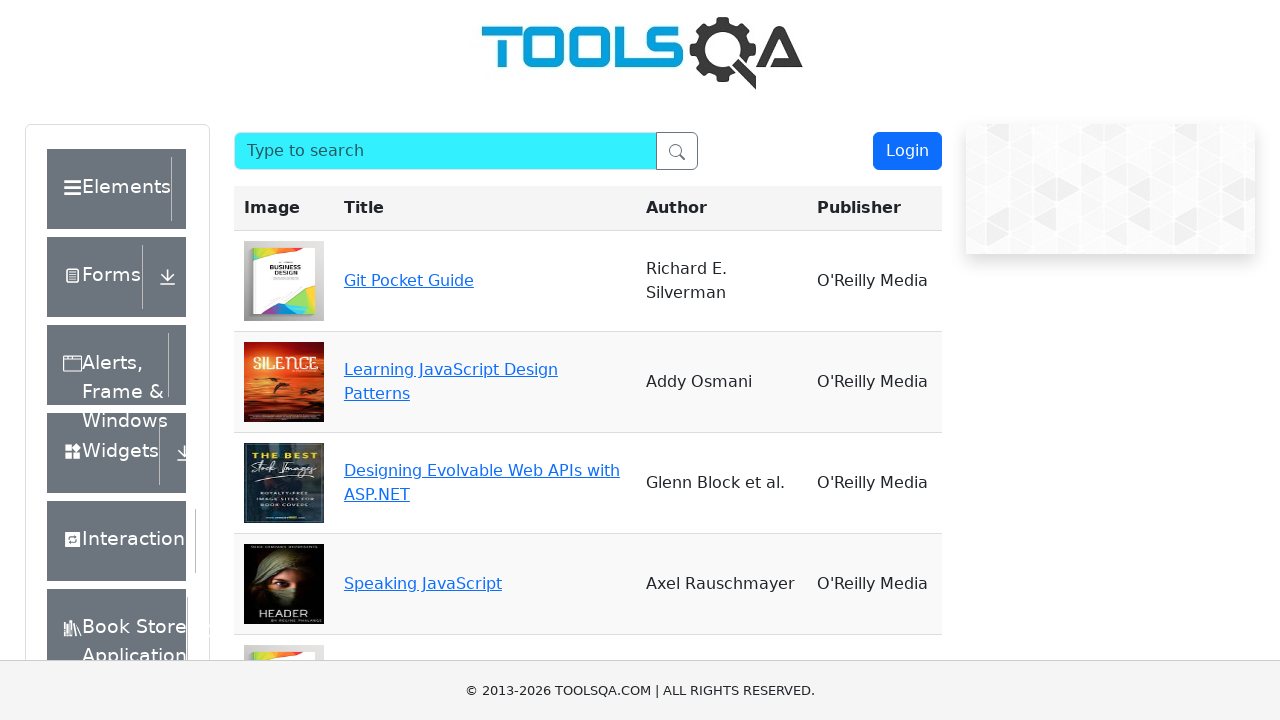

Changed search box background color to cyan (flash iteration 27/50)
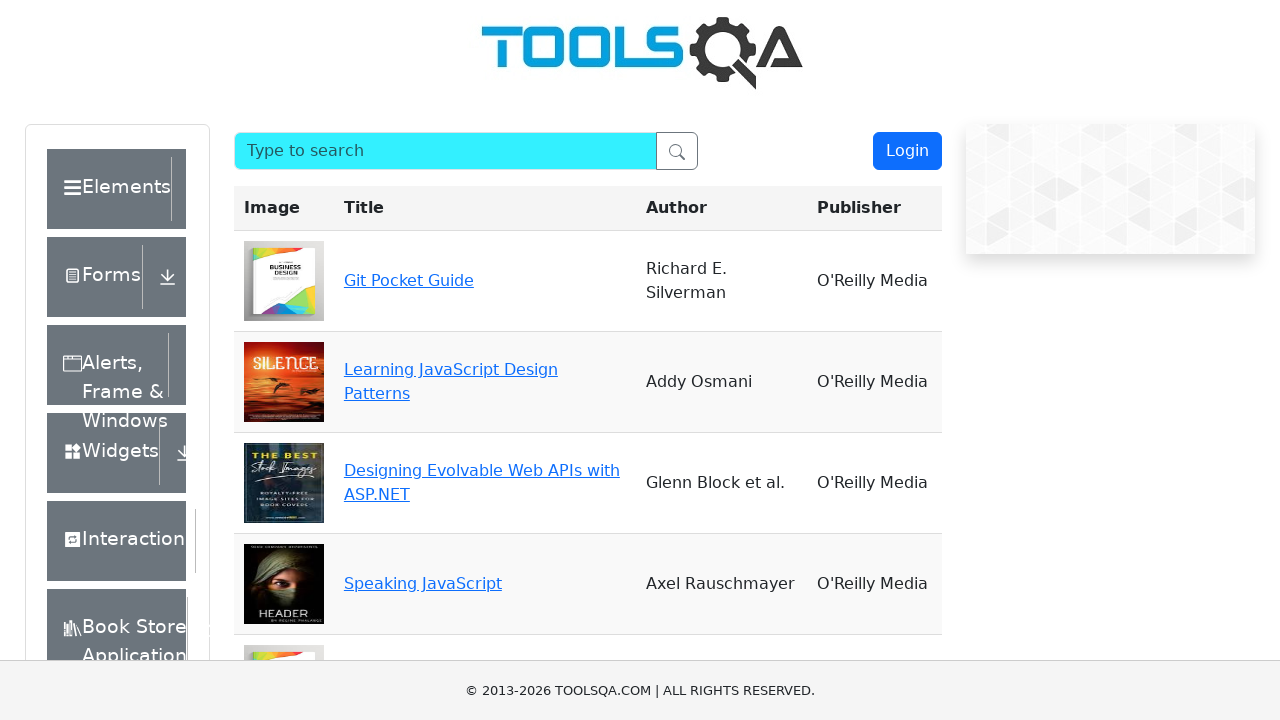

Waited 20ms during flash animation (iteration 27/50)
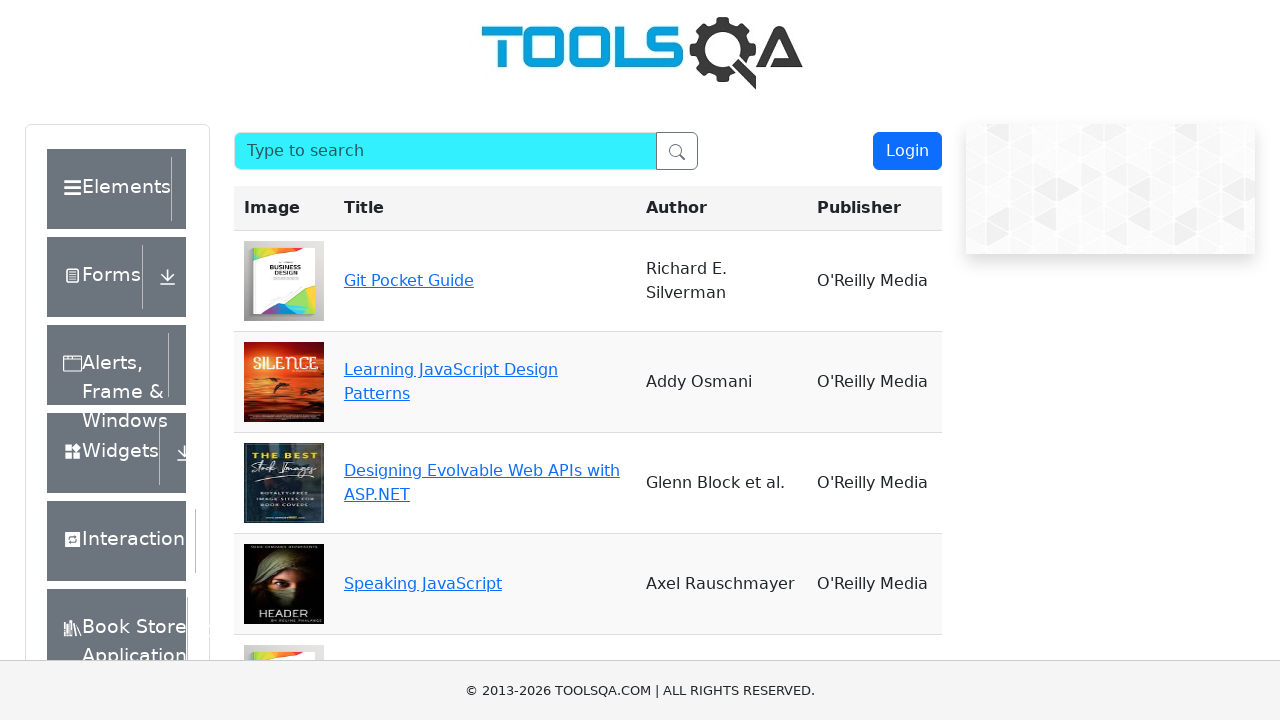

Changed search box background color to cyan (flash iteration 28/50)
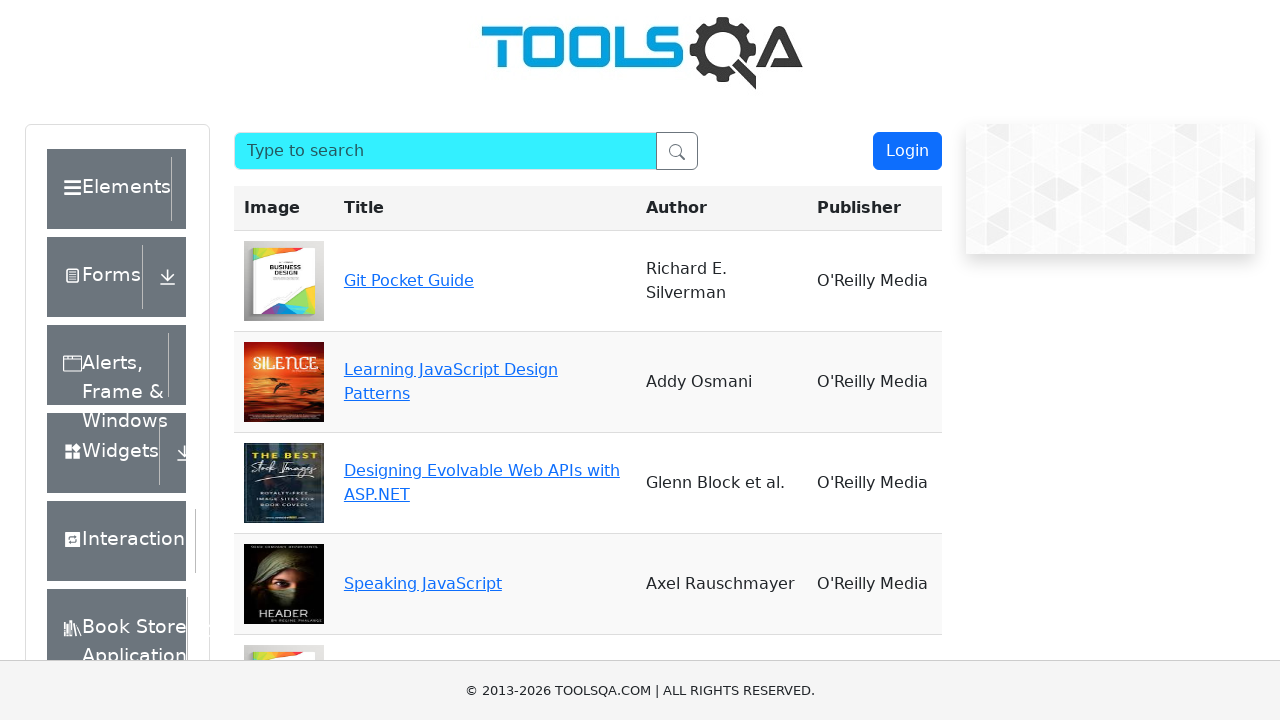

Waited 20ms during flash animation (iteration 28/50)
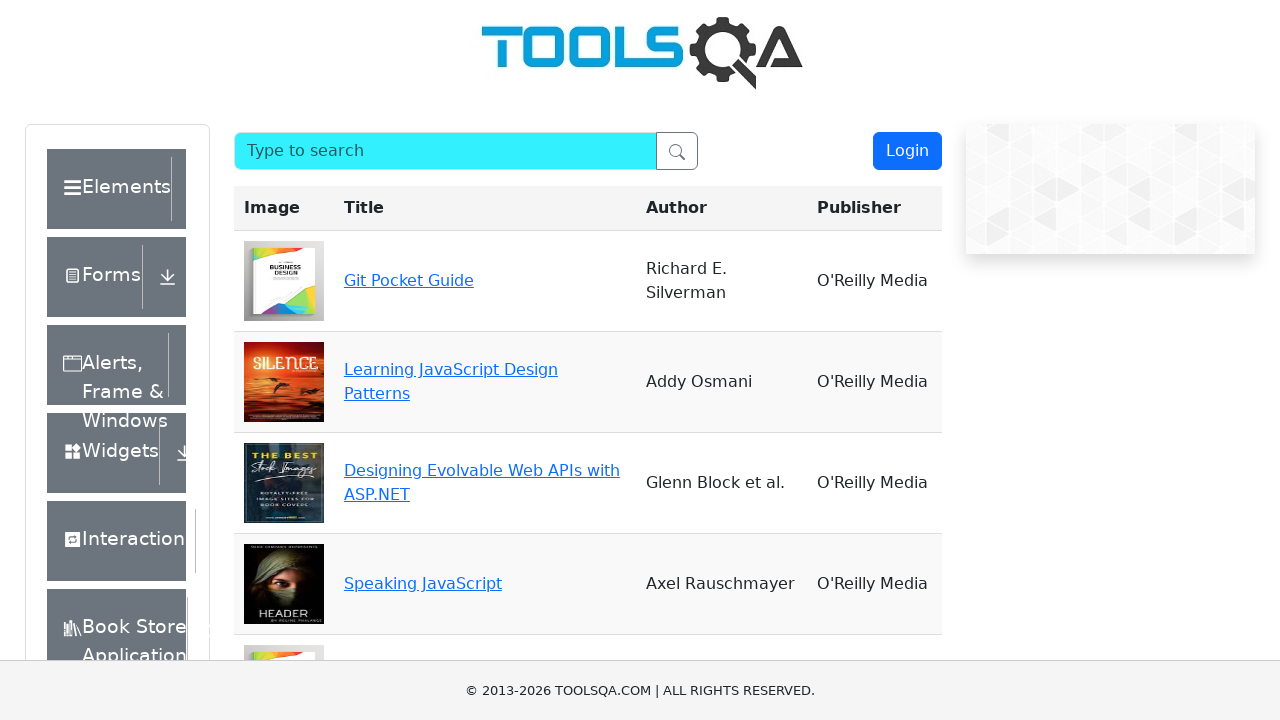

Changed search box background color to cyan (flash iteration 29/50)
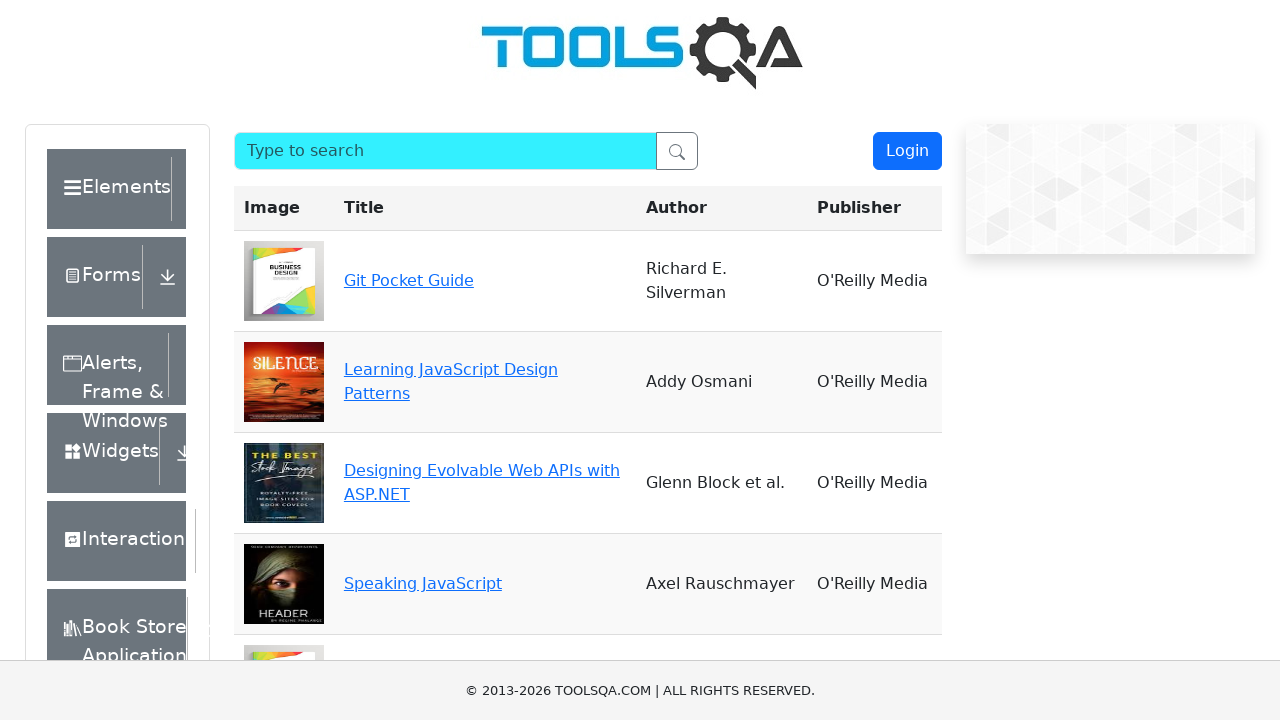

Waited 20ms during flash animation (iteration 29/50)
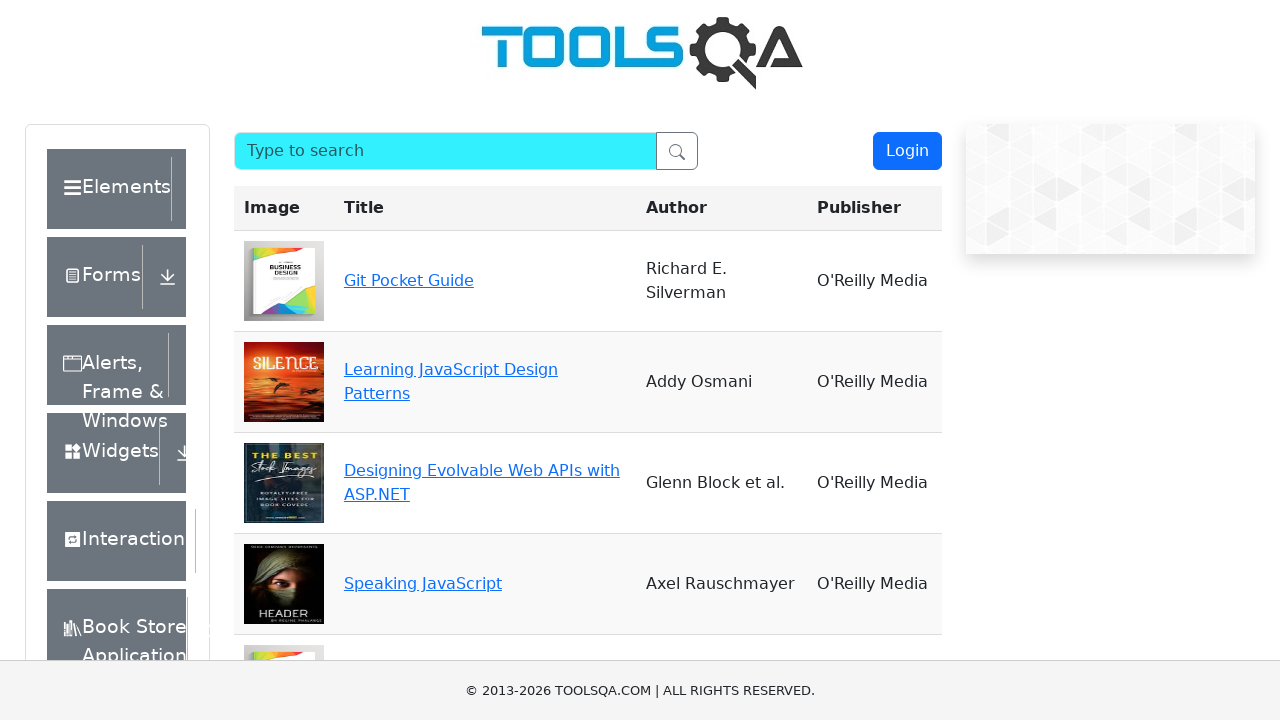

Changed search box background color to cyan (flash iteration 30/50)
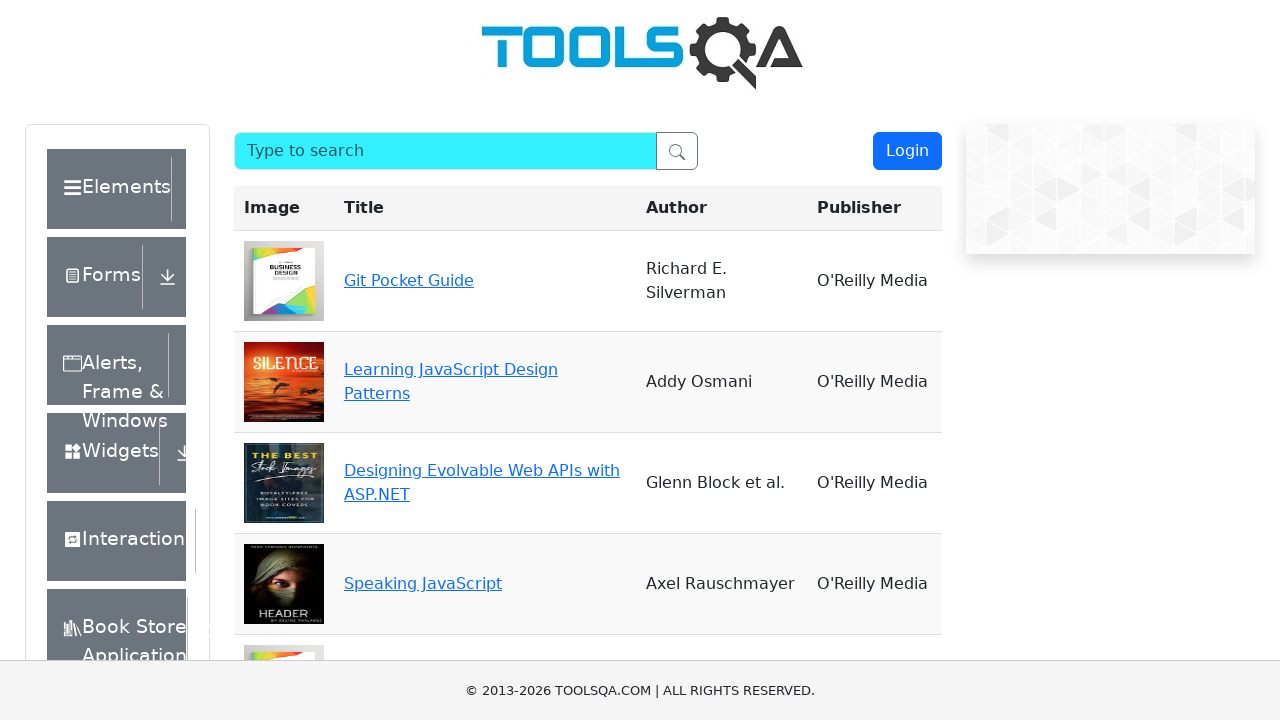

Waited 20ms during flash animation (iteration 30/50)
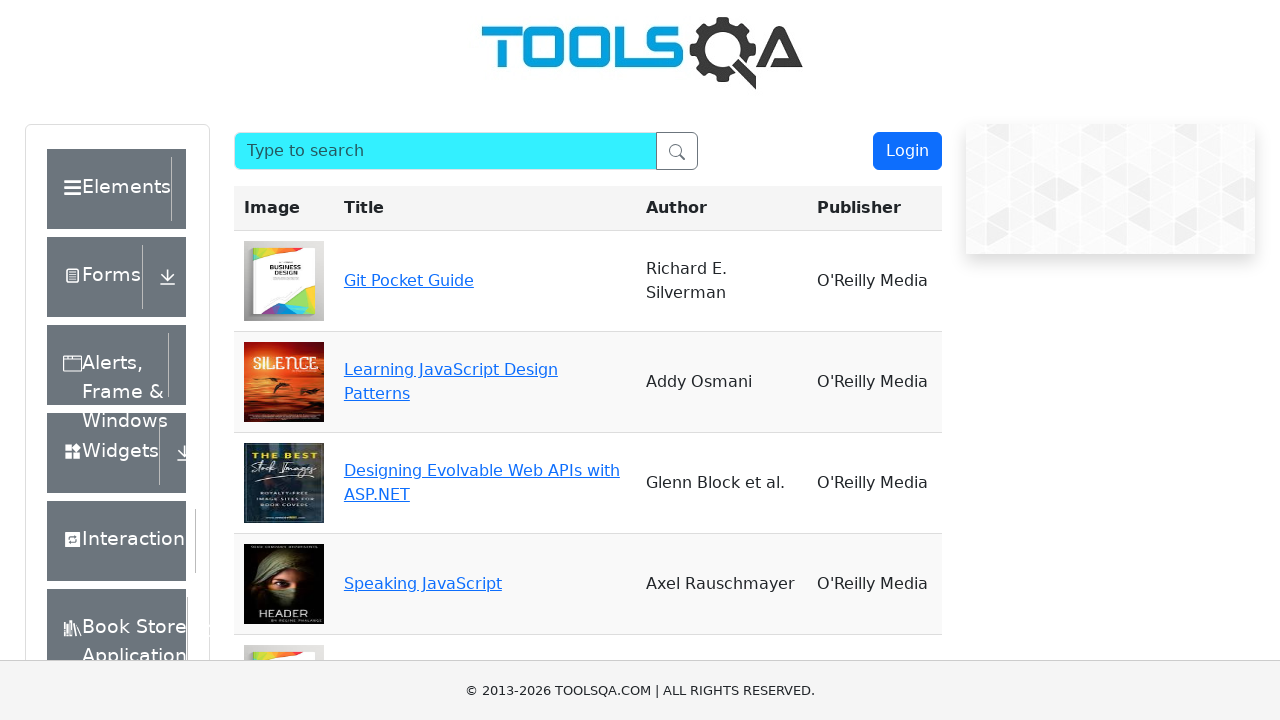

Changed search box background color to cyan (flash iteration 31/50)
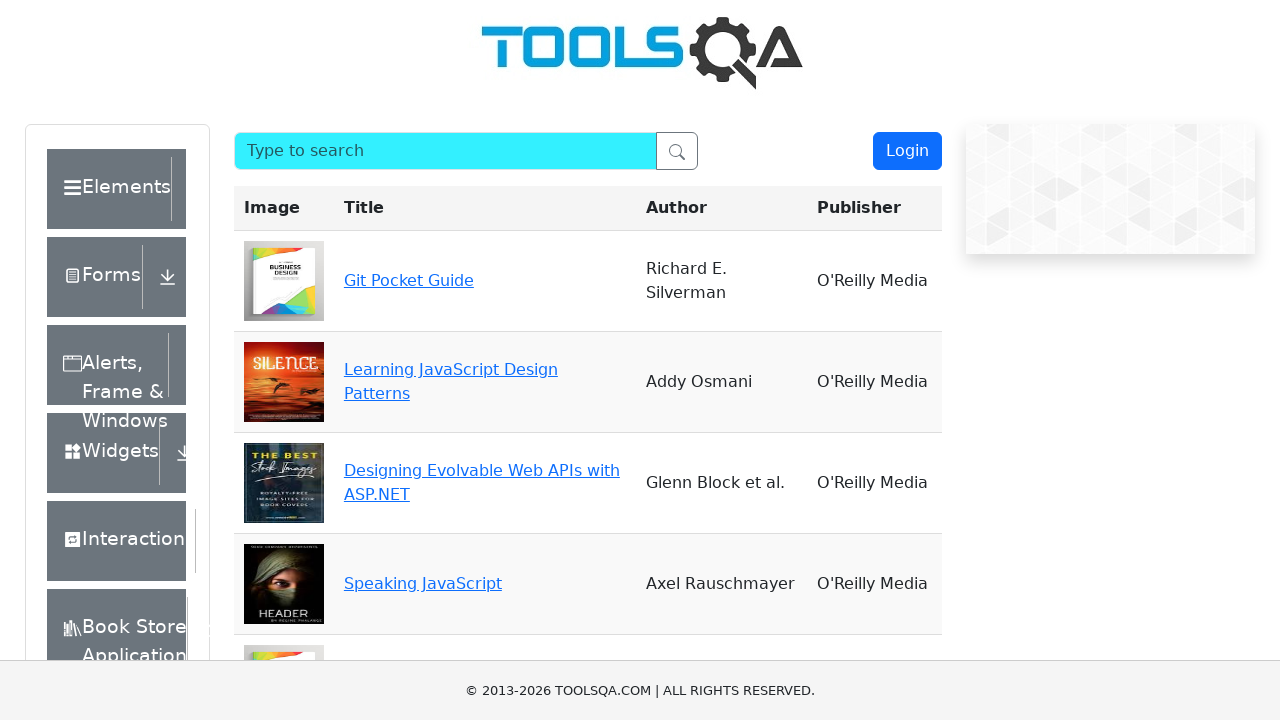

Waited 20ms during flash animation (iteration 31/50)
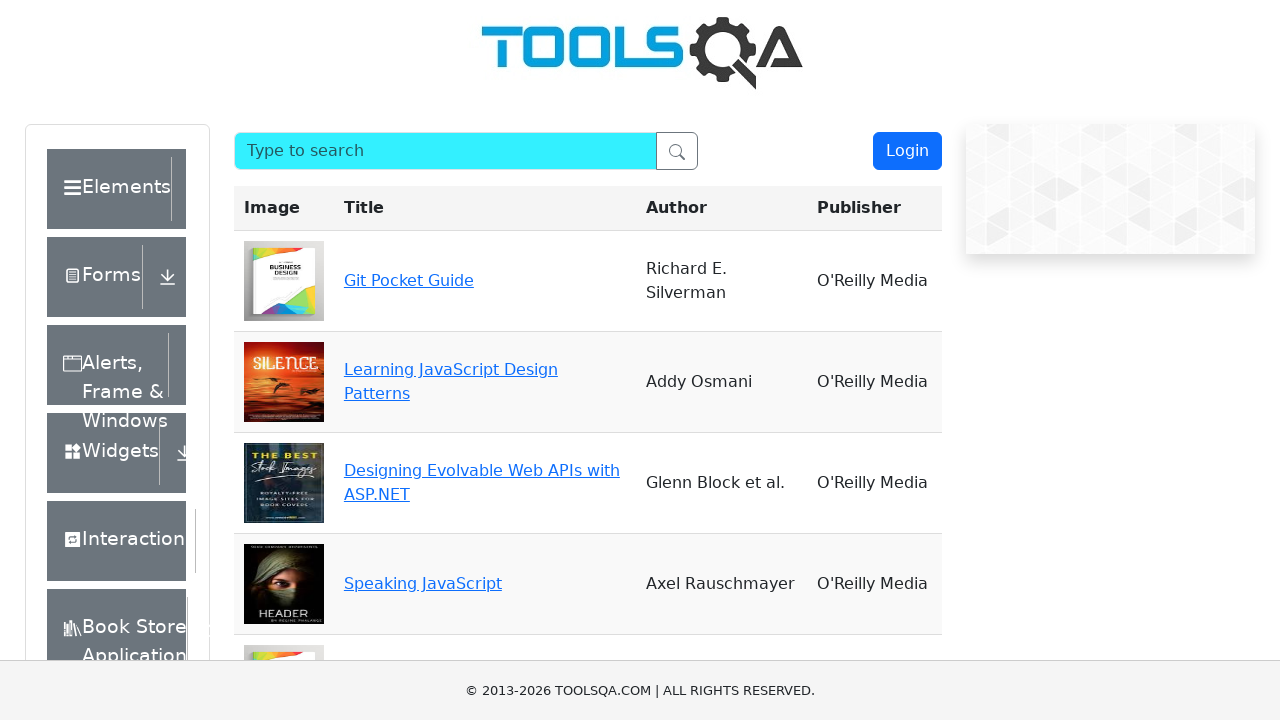

Changed search box background color to cyan (flash iteration 32/50)
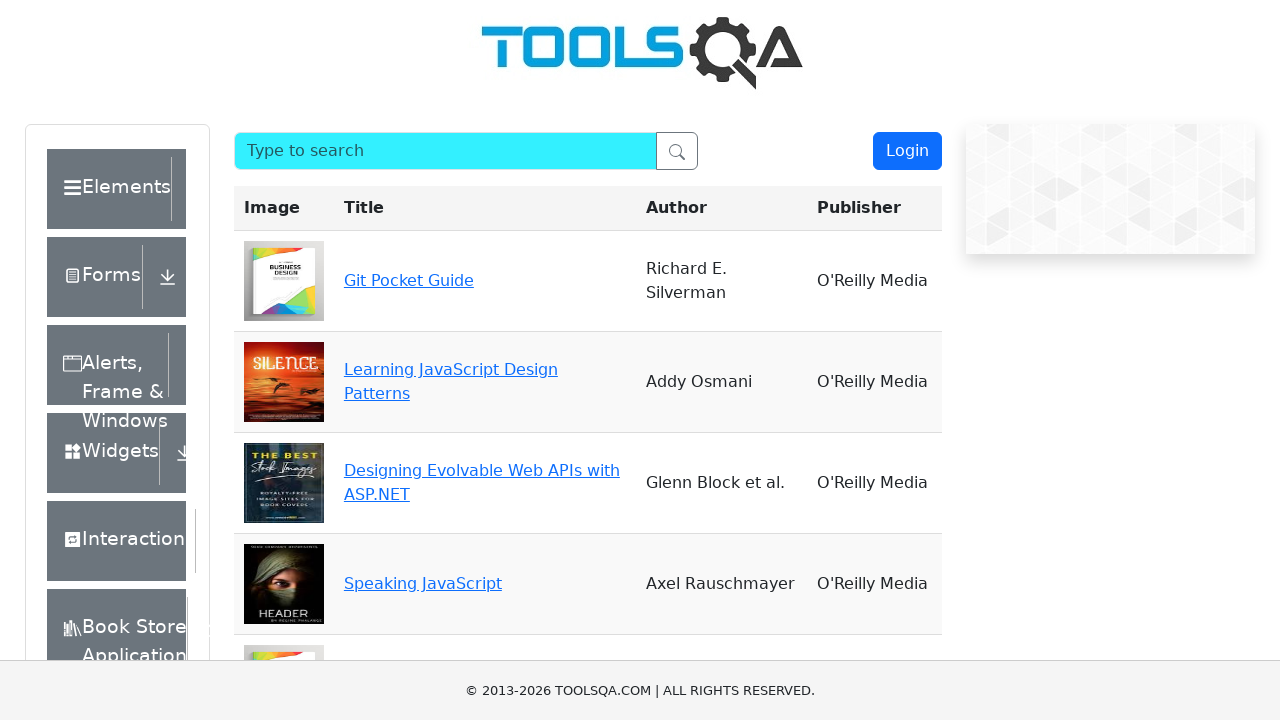

Waited 20ms during flash animation (iteration 32/50)
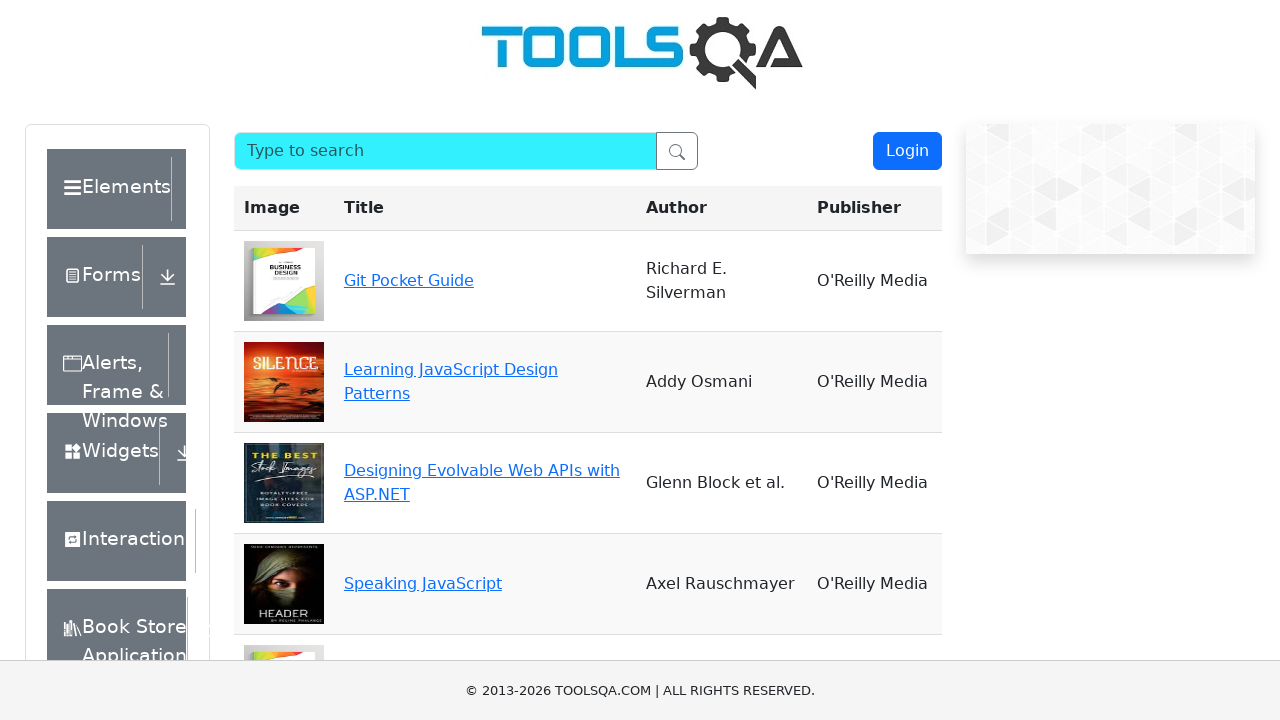

Changed search box background color to cyan (flash iteration 33/50)
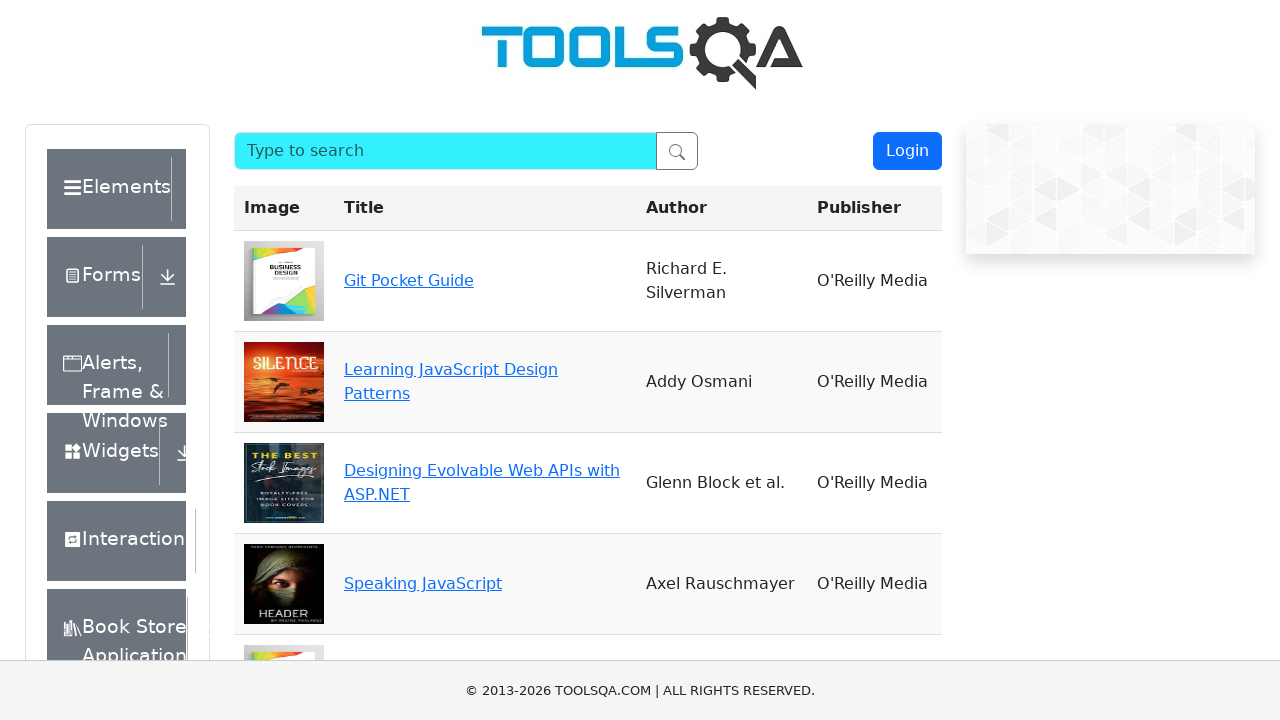

Waited 20ms during flash animation (iteration 33/50)
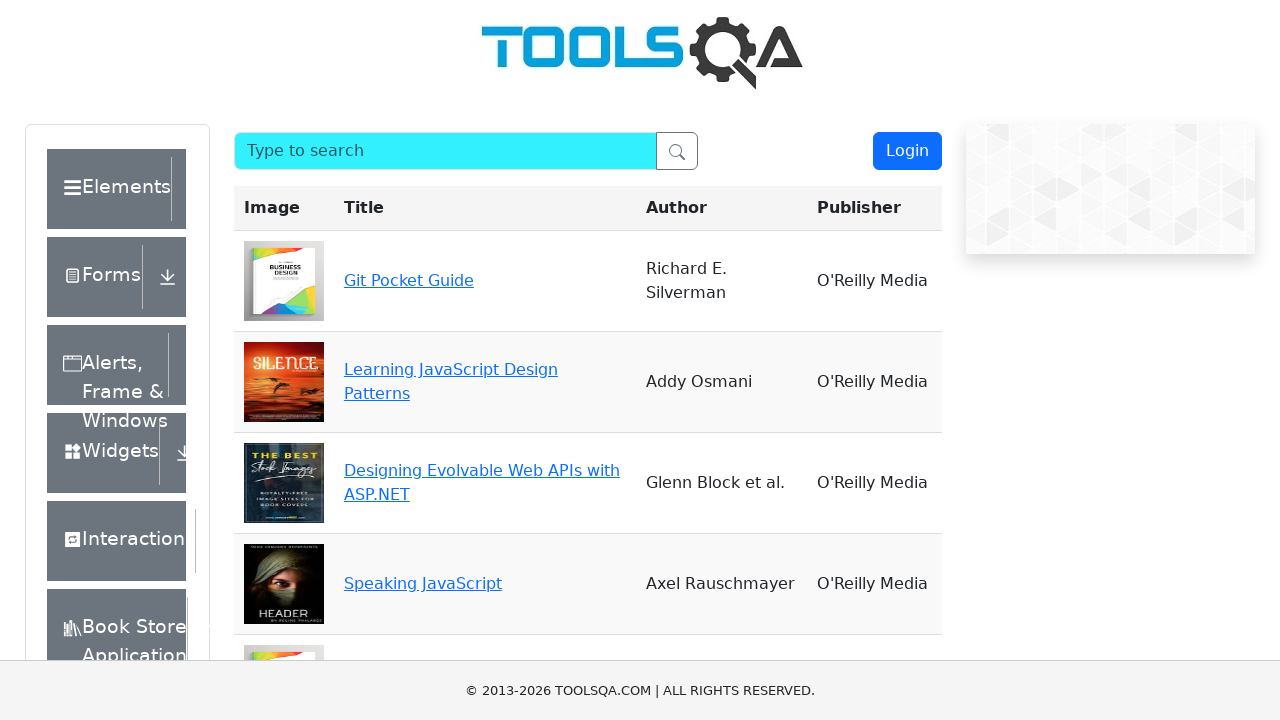

Changed search box background color to cyan (flash iteration 34/50)
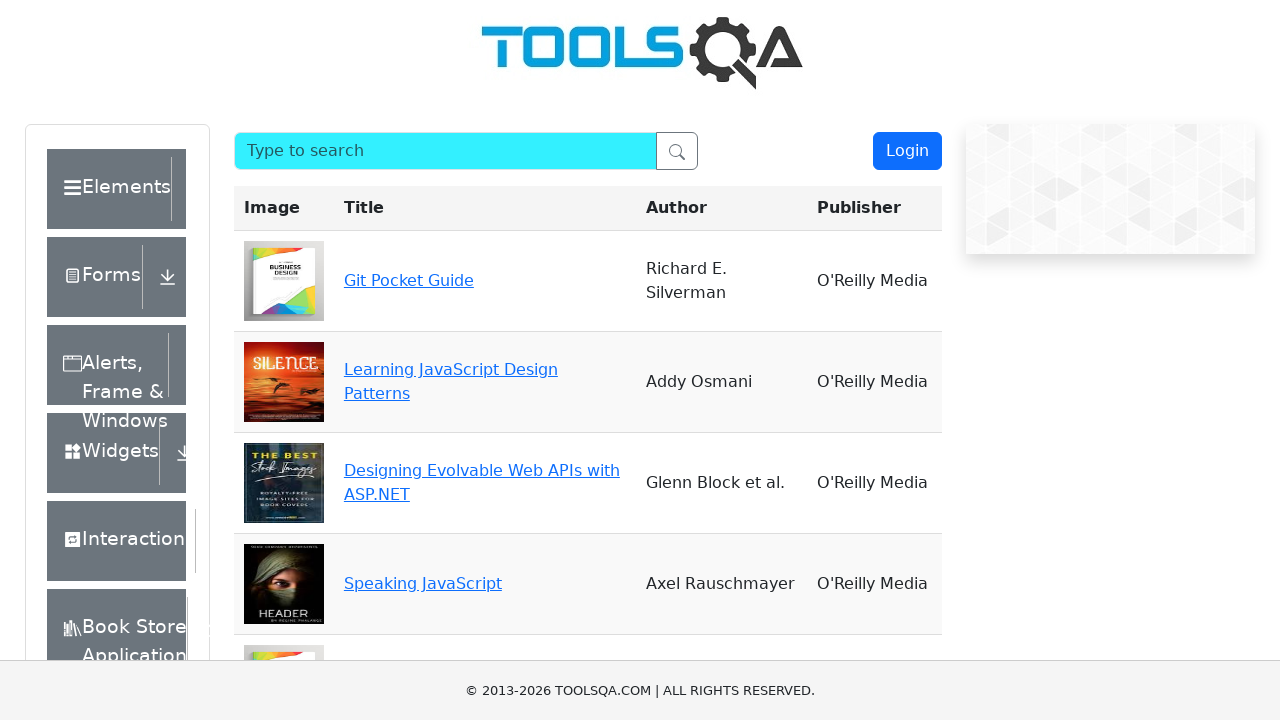

Waited 20ms during flash animation (iteration 34/50)
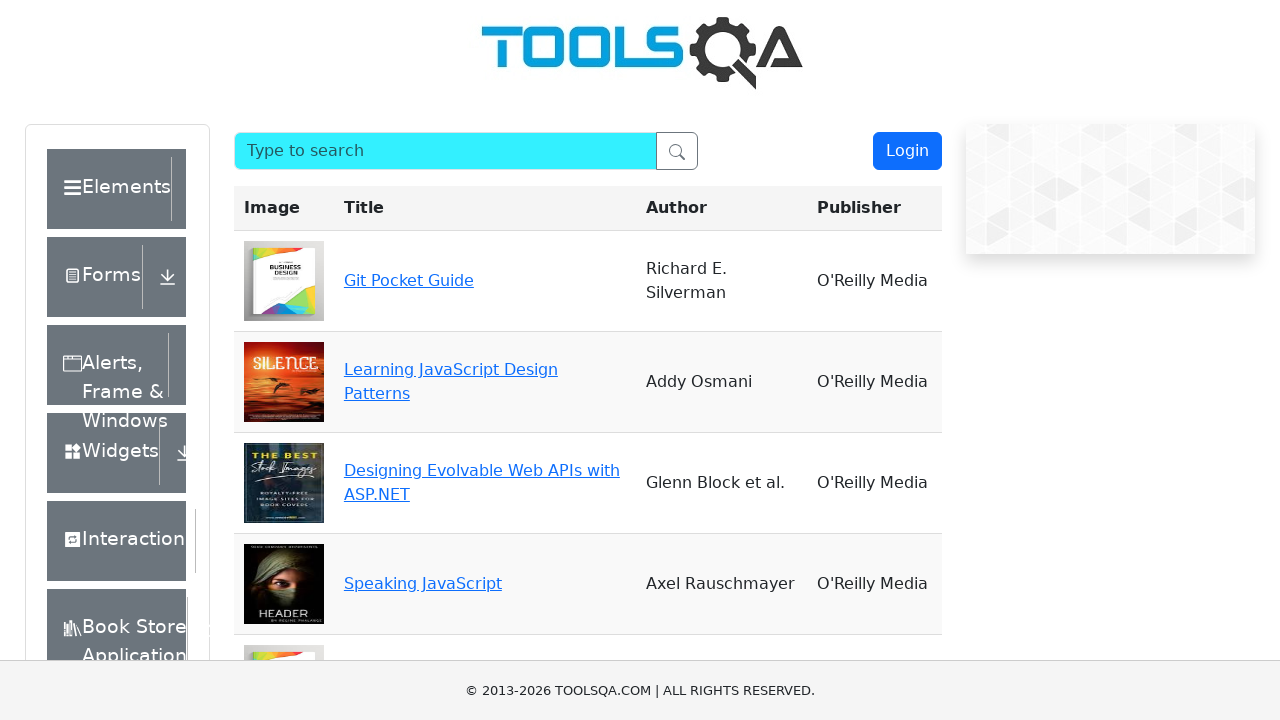

Changed search box background color to cyan (flash iteration 35/50)
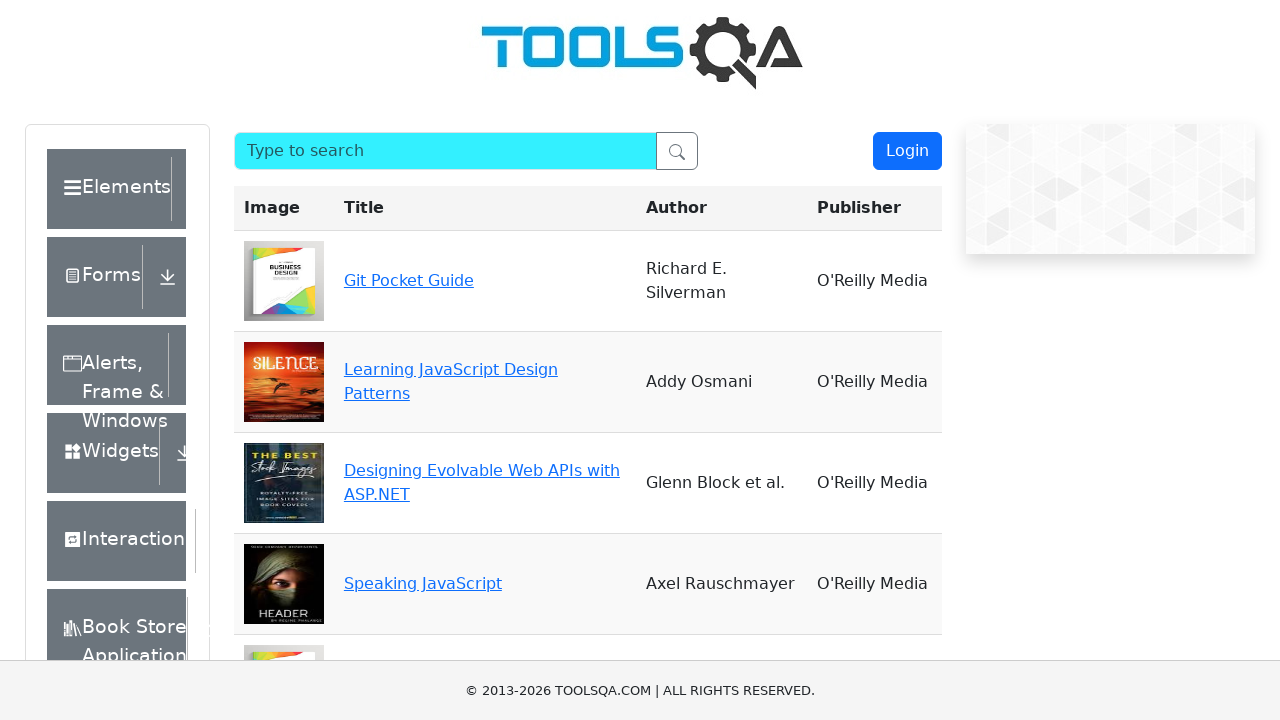

Waited 20ms during flash animation (iteration 35/50)
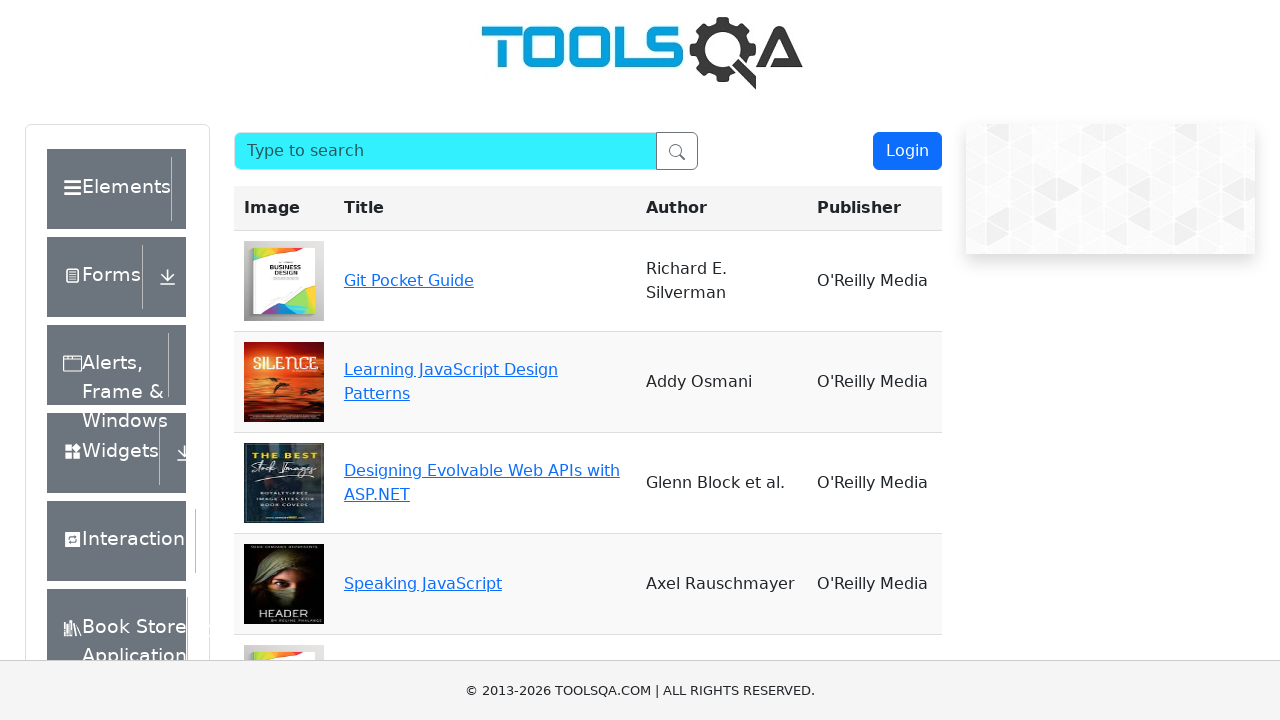

Changed search box background color to cyan (flash iteration 36/50)
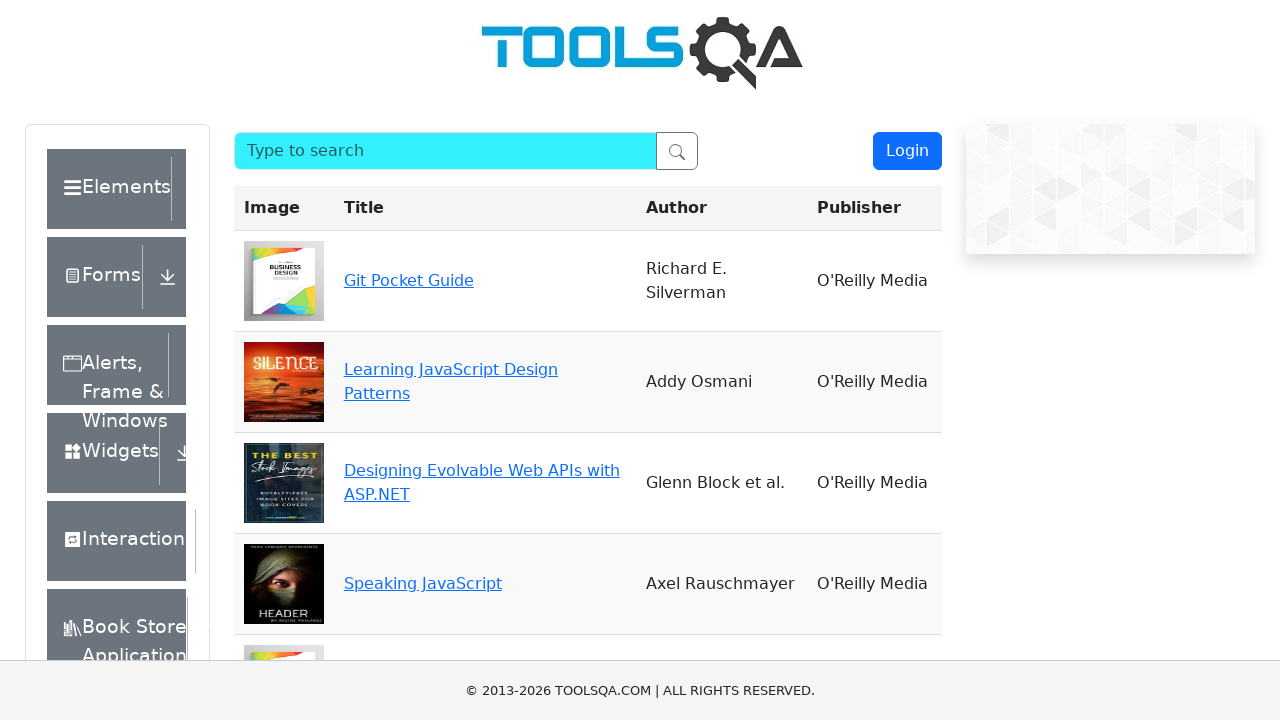

Waited 20ms during flash animation (iteration 36/50)
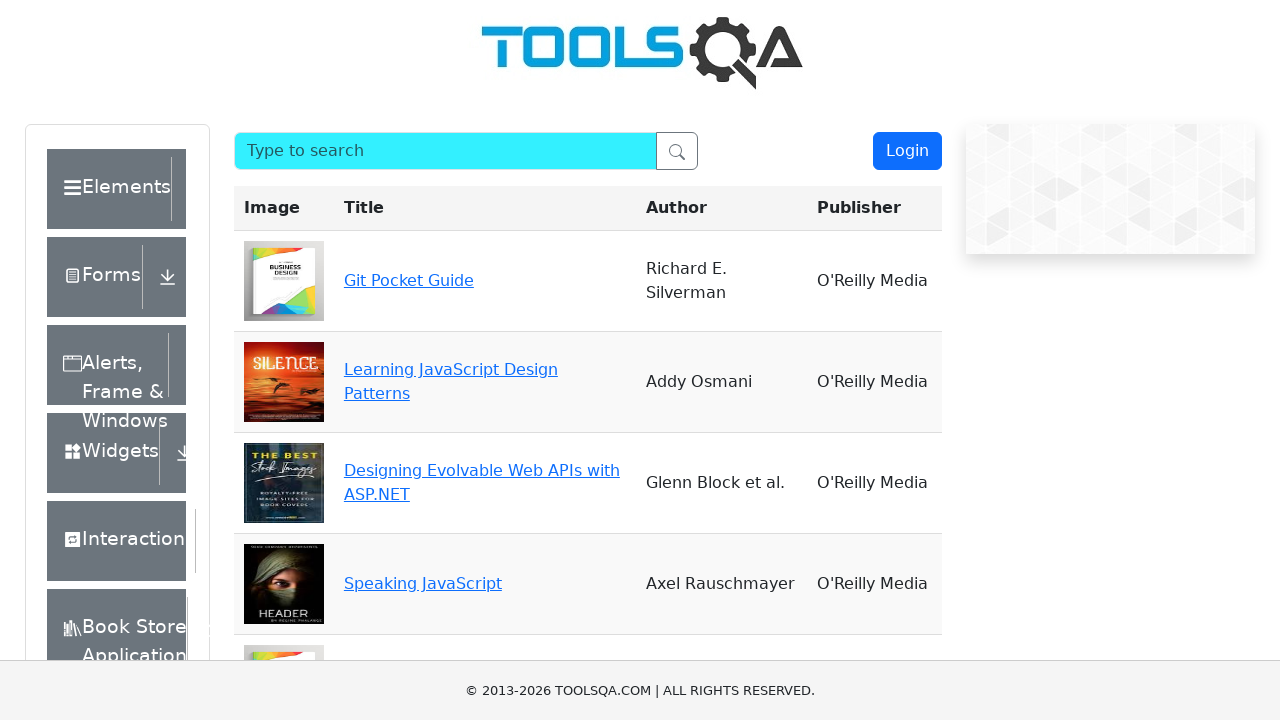

Changed search box background color to cyan (flash iteration 37/50)
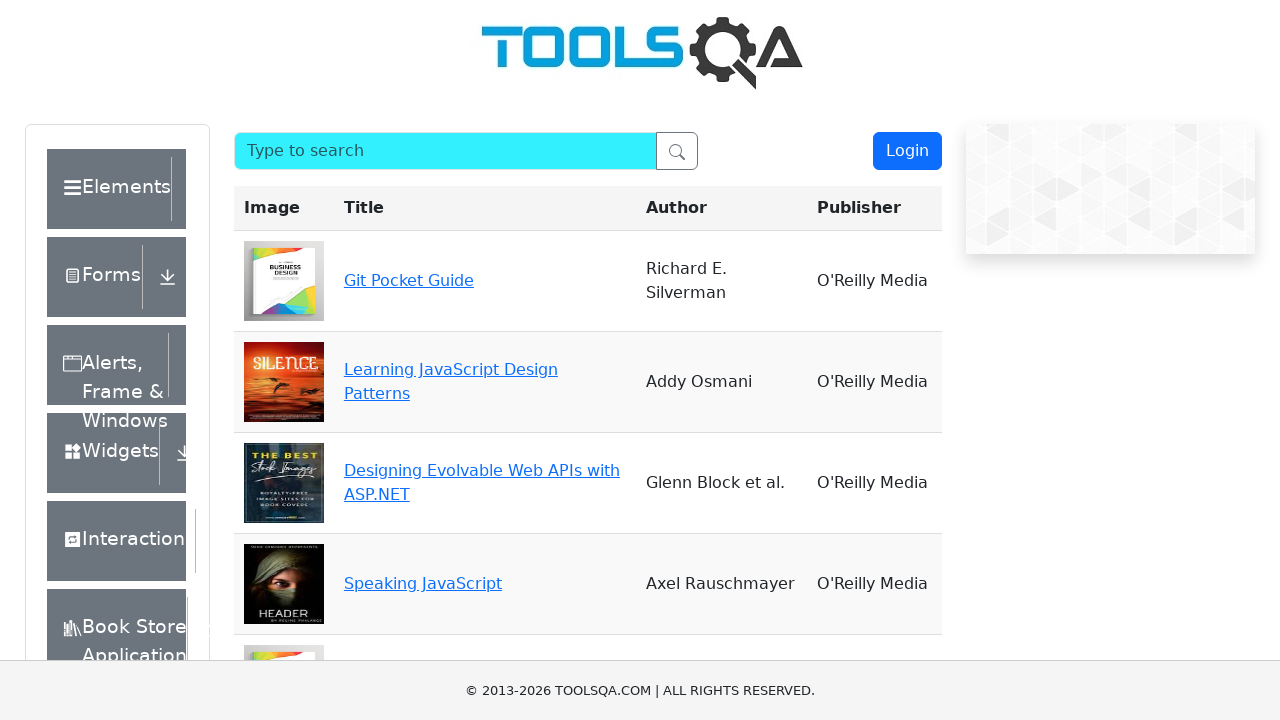

Waited 20ms during flash animation (iteration 37/50)
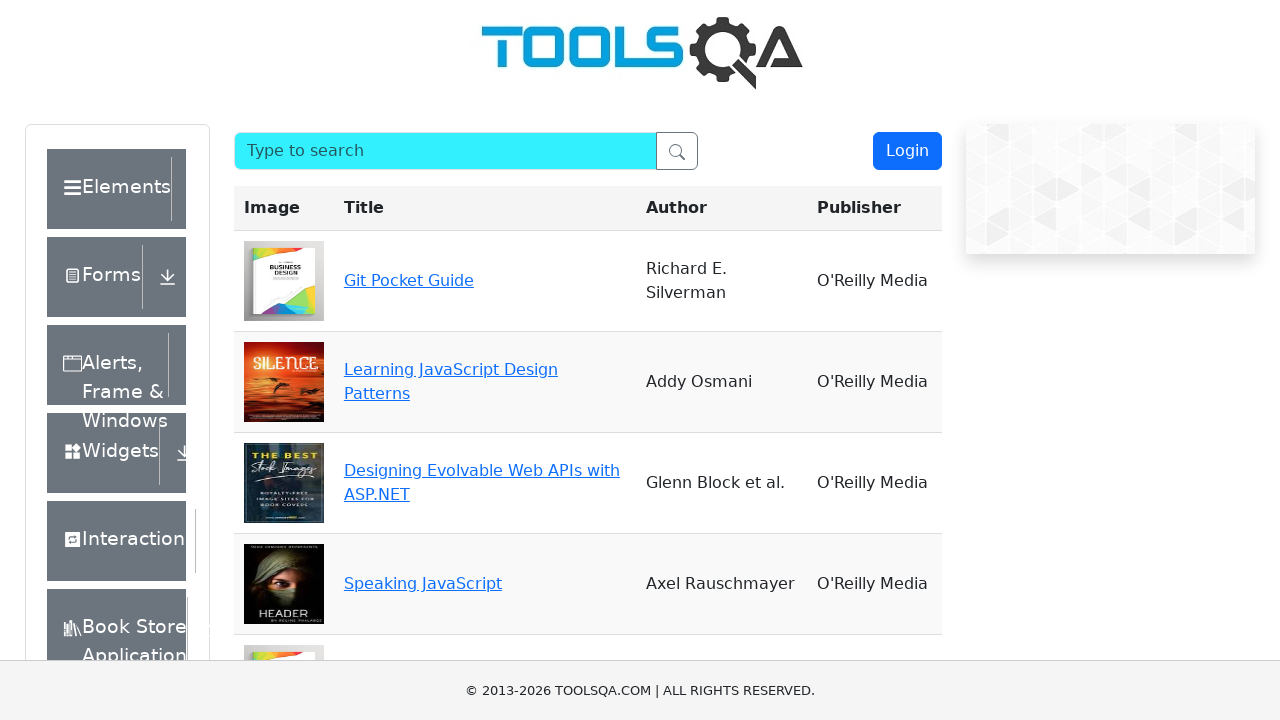

Changed search box background color to cyan (flash iteration 38/50)
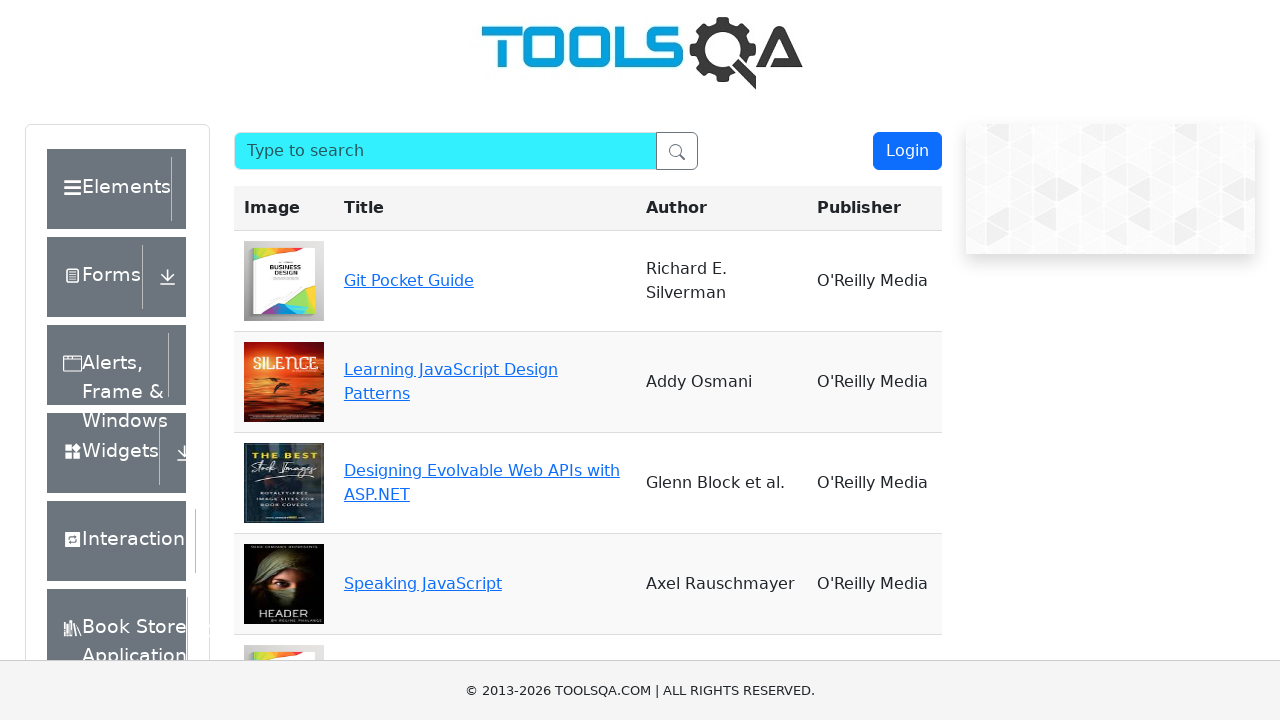

Waited 20ms during flash animation (iteration 38/50)
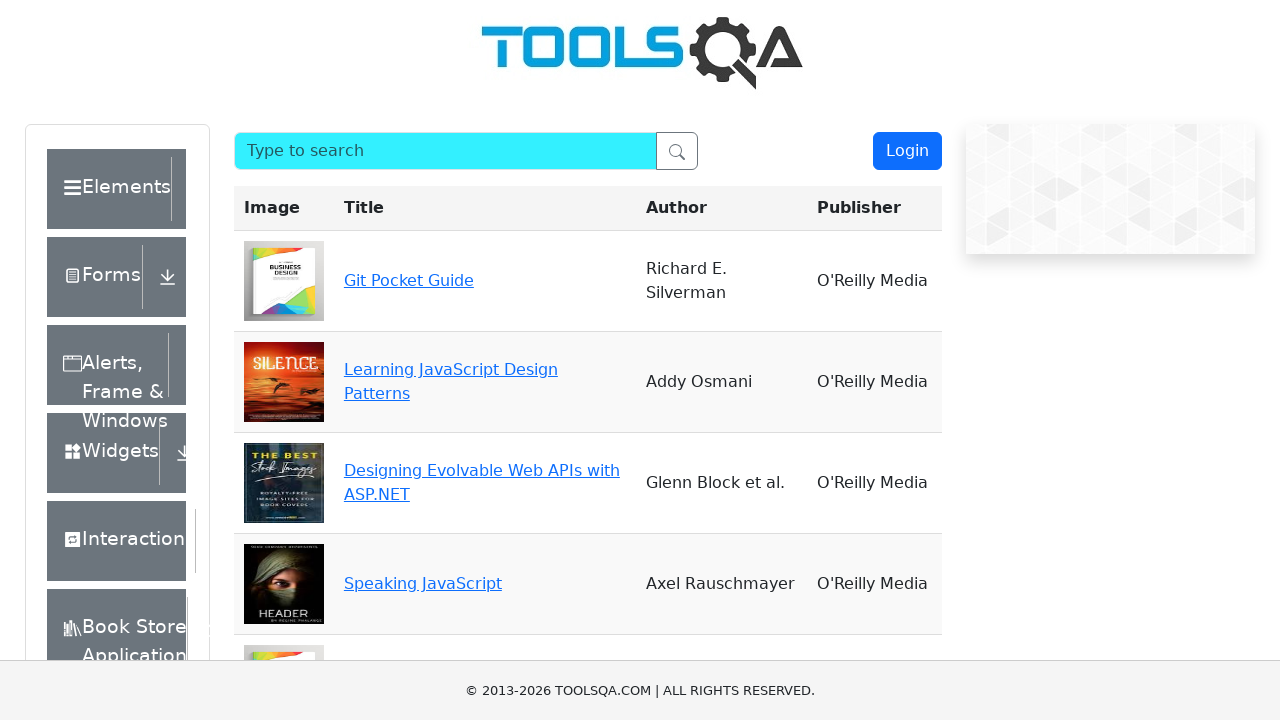

Changed search box background color to cyan (flash iteration 39/50)
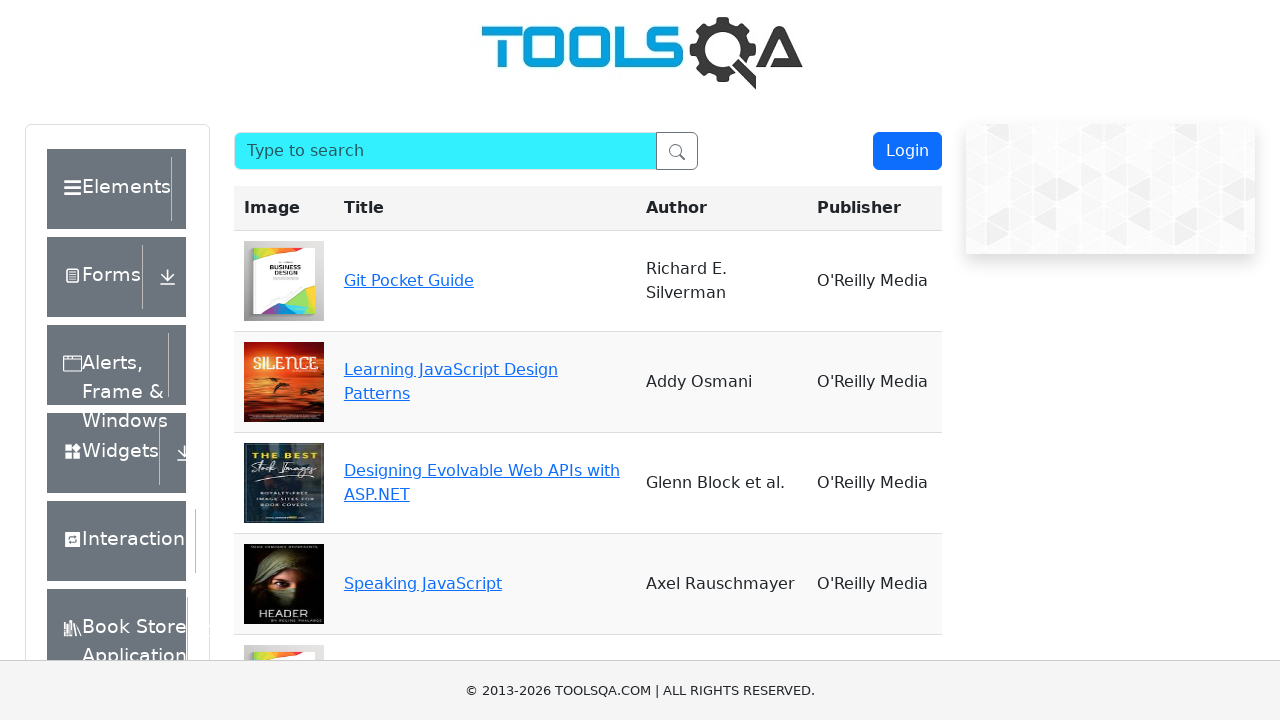

Waited 20ms during flash animation (iteration 39/50)
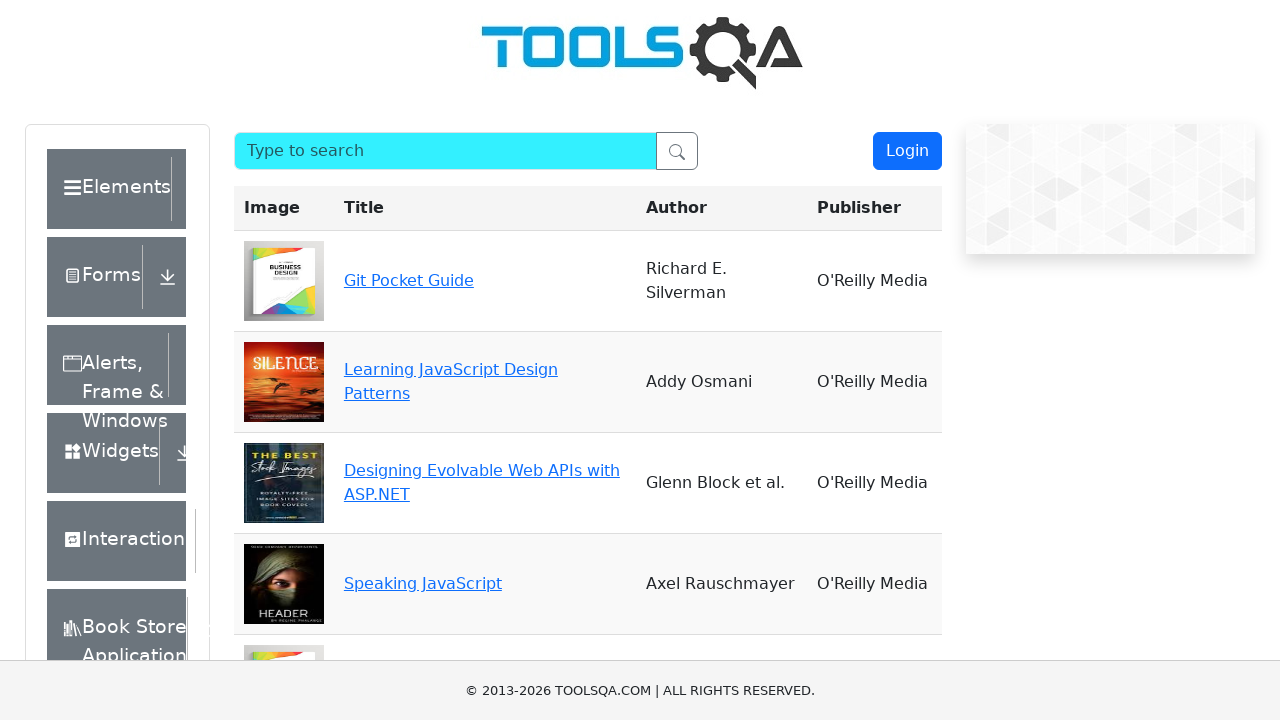

Changed search box background color to cyan (flash iteration 40/50)
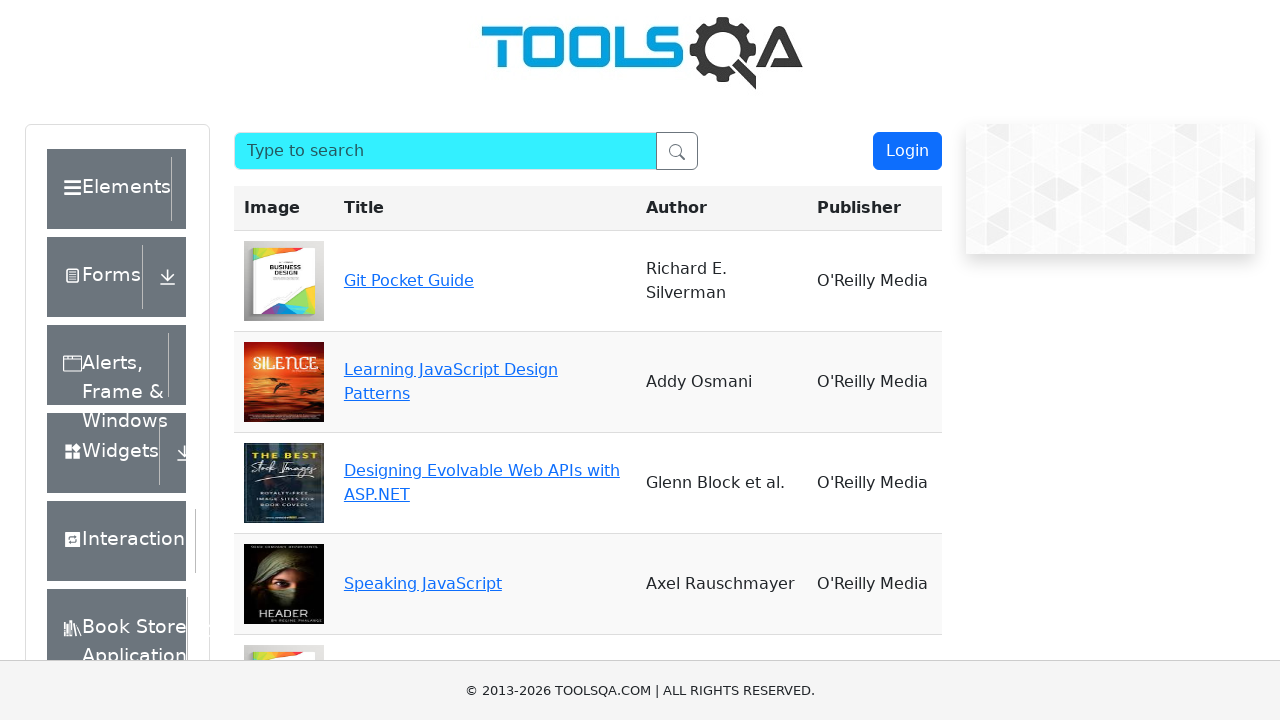

Waited 20ms during flash animation (iteration 40/50)
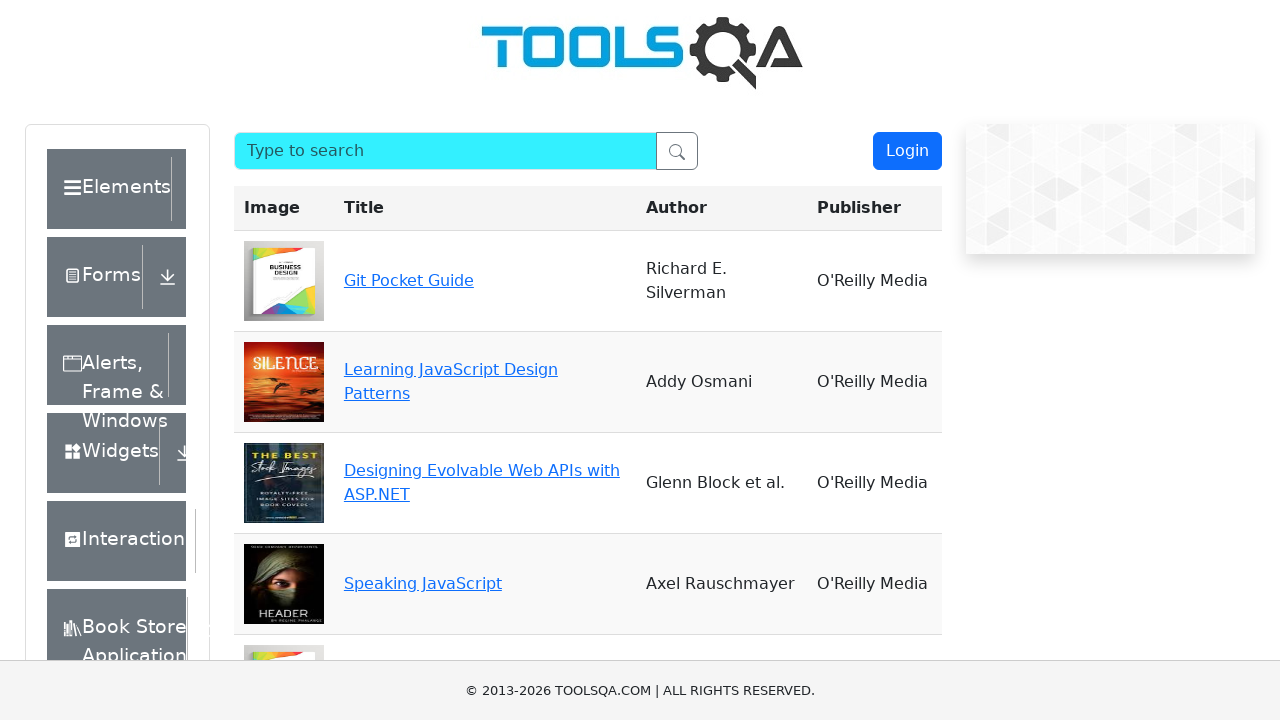

Changed search box background color to cyan (flash iteration 41/50)
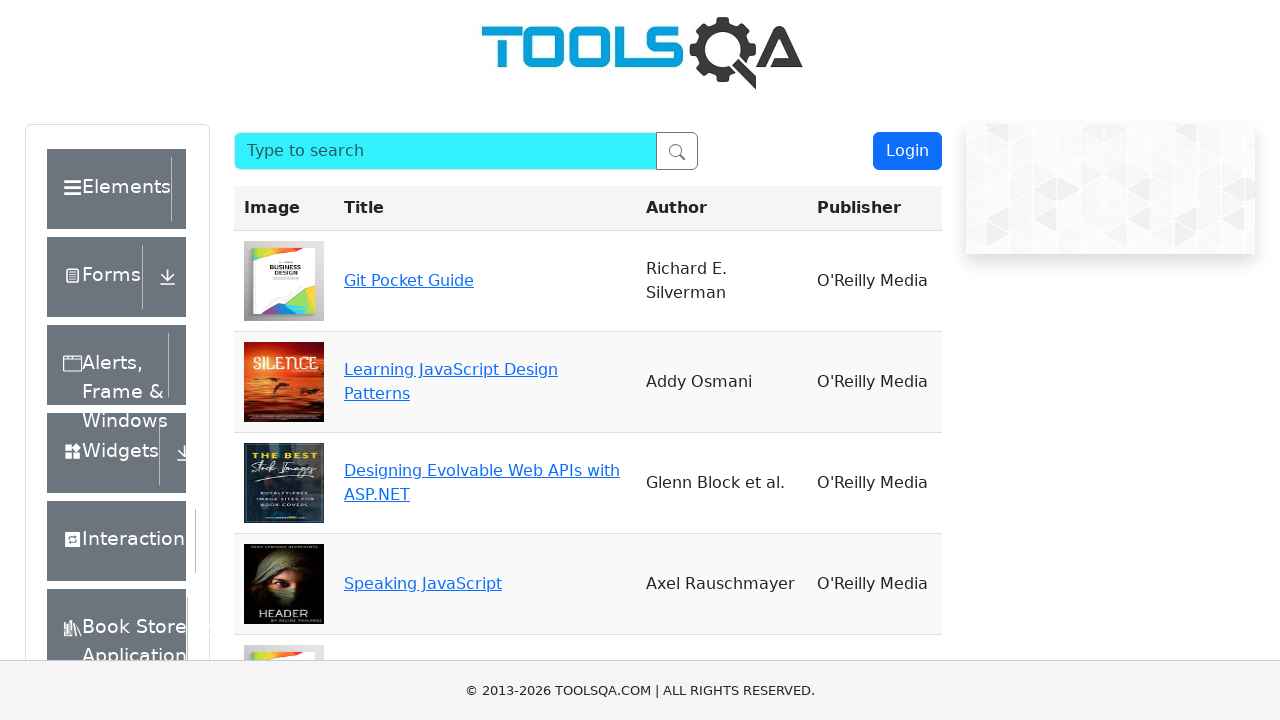

Waited 20ms during flash animation (iteration 41/50)
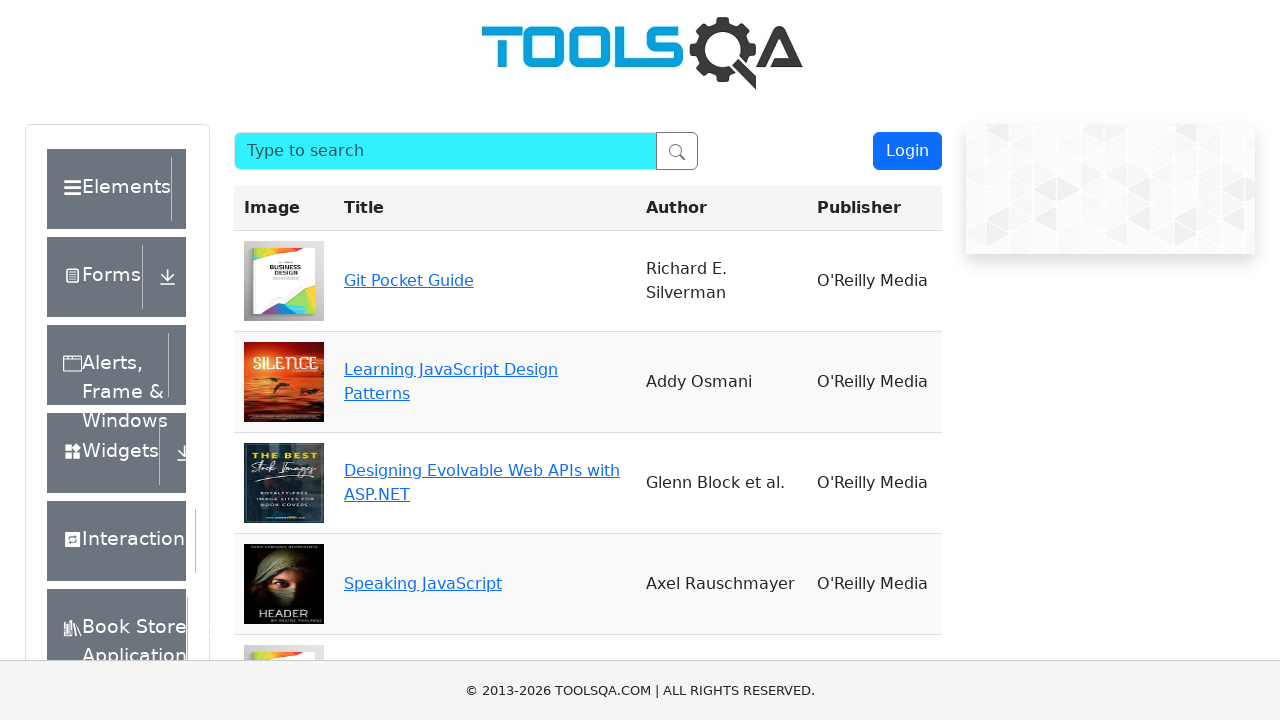

Changed search box background color to cyan (flash iteration 42/50)
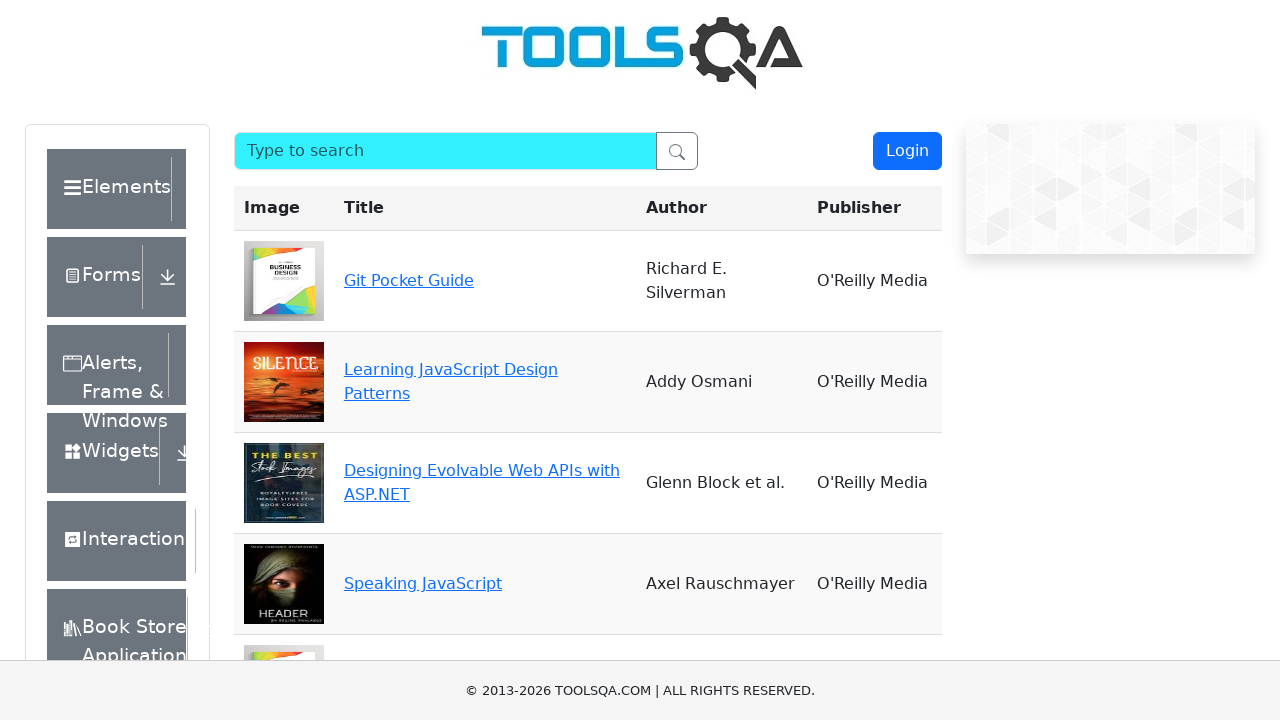

Waited 20ms during flash animation (iteration 42/50)
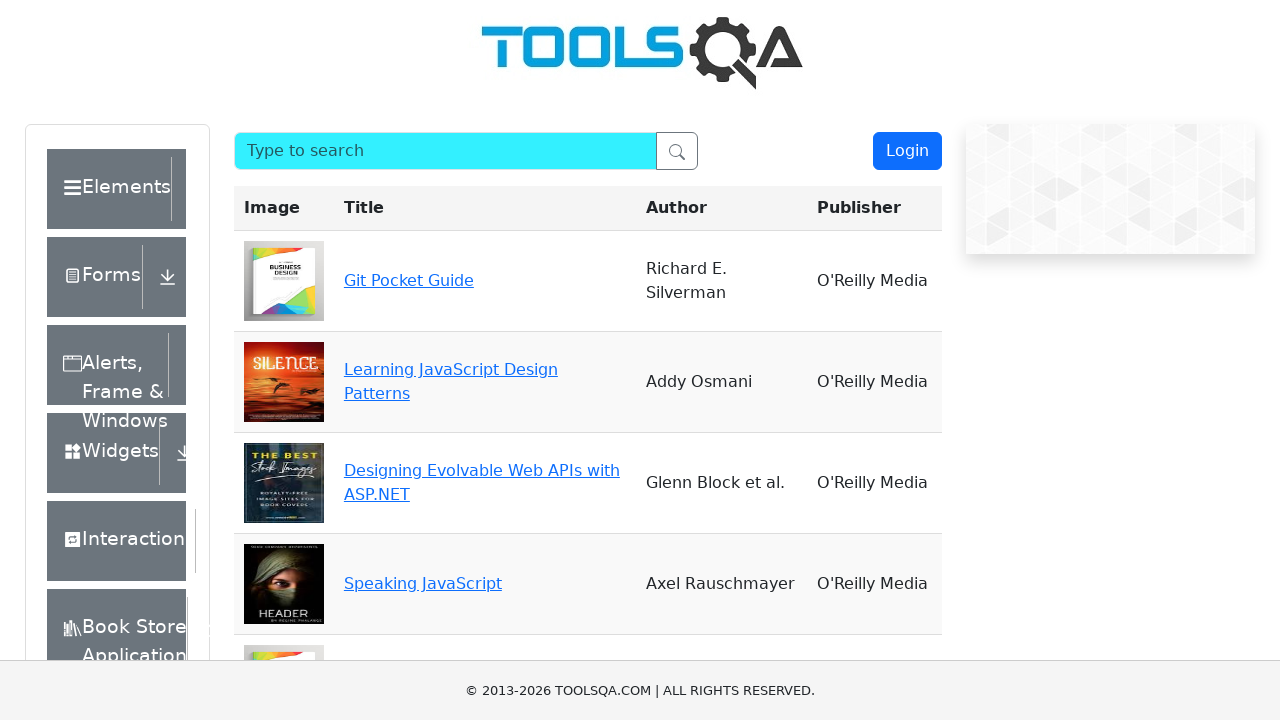

Changed search box background color to cyan (flash iteration 43/50)
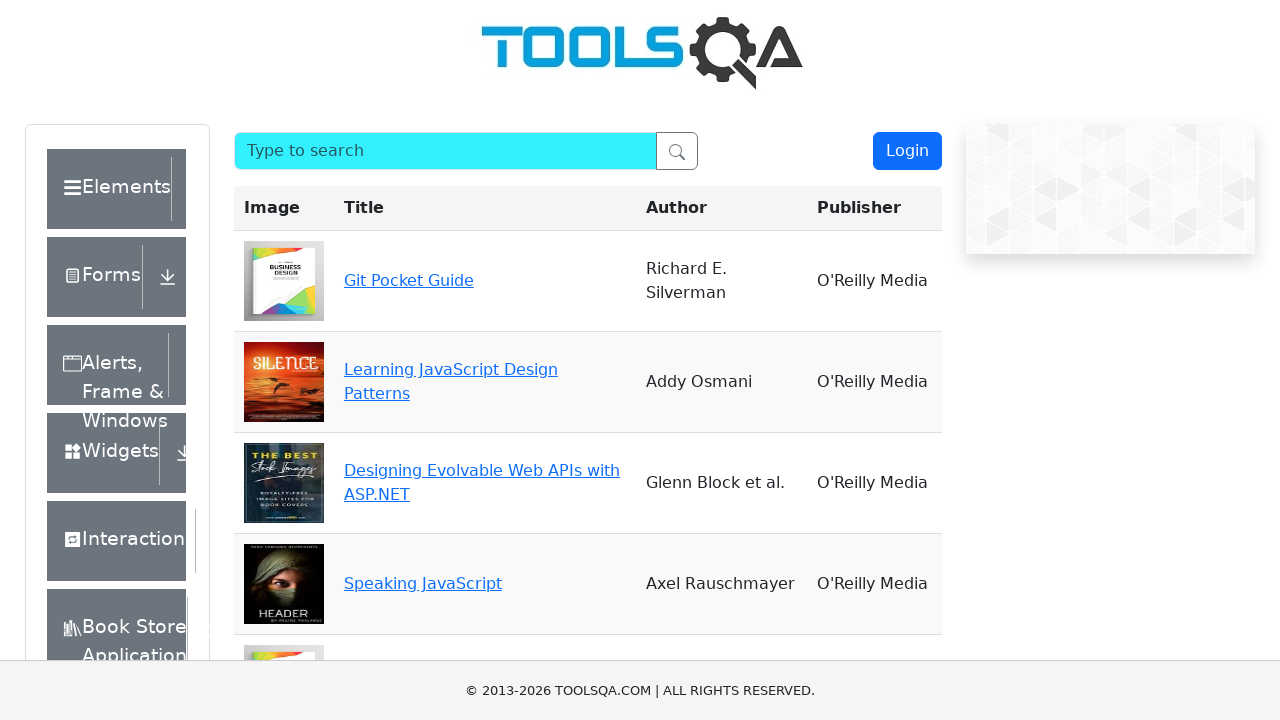

Waited 20ms during flash animation (iteration 43/50)
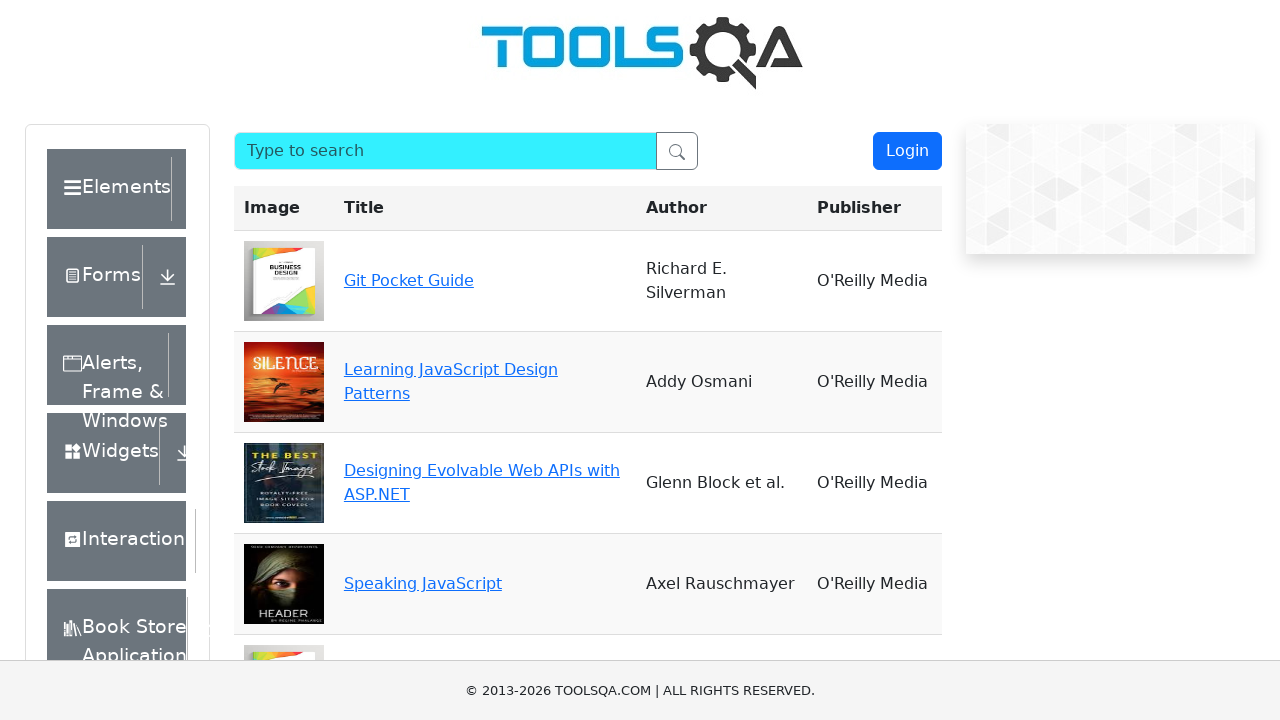

Changed search box background color to cyan (flash iteration 44/50)
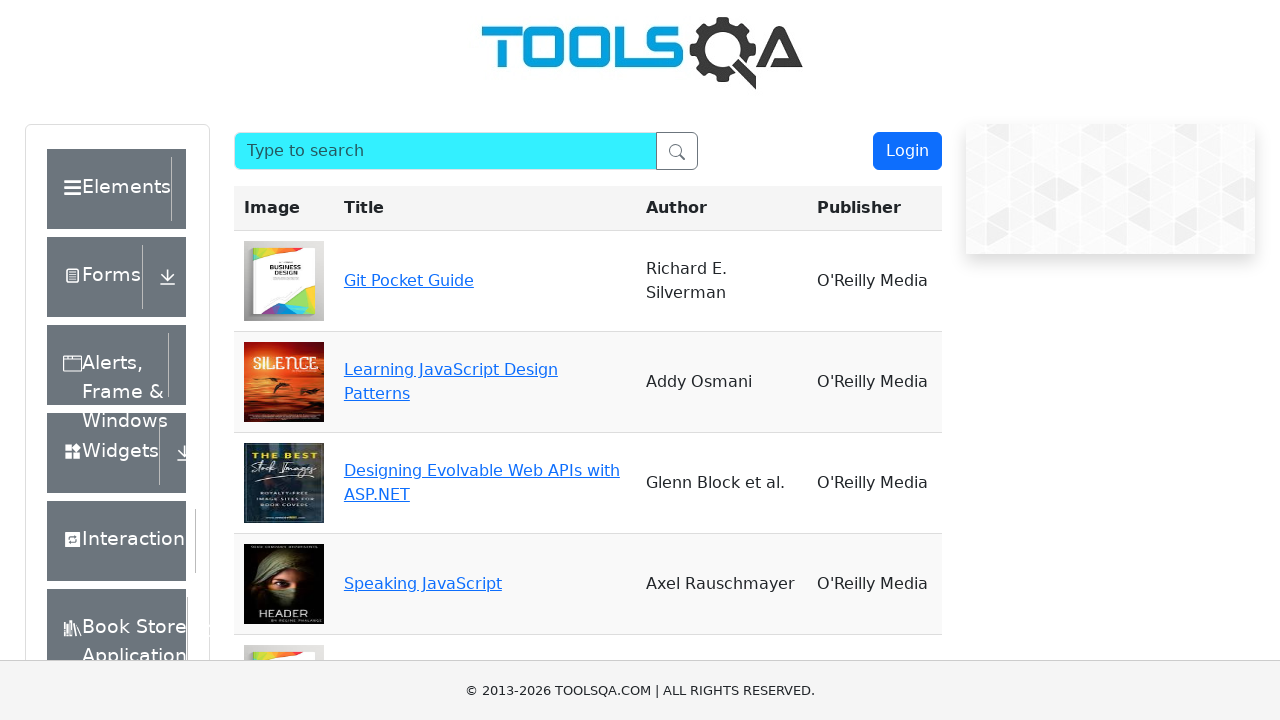

Waited 20ms during flash animation (iteration 44/50)
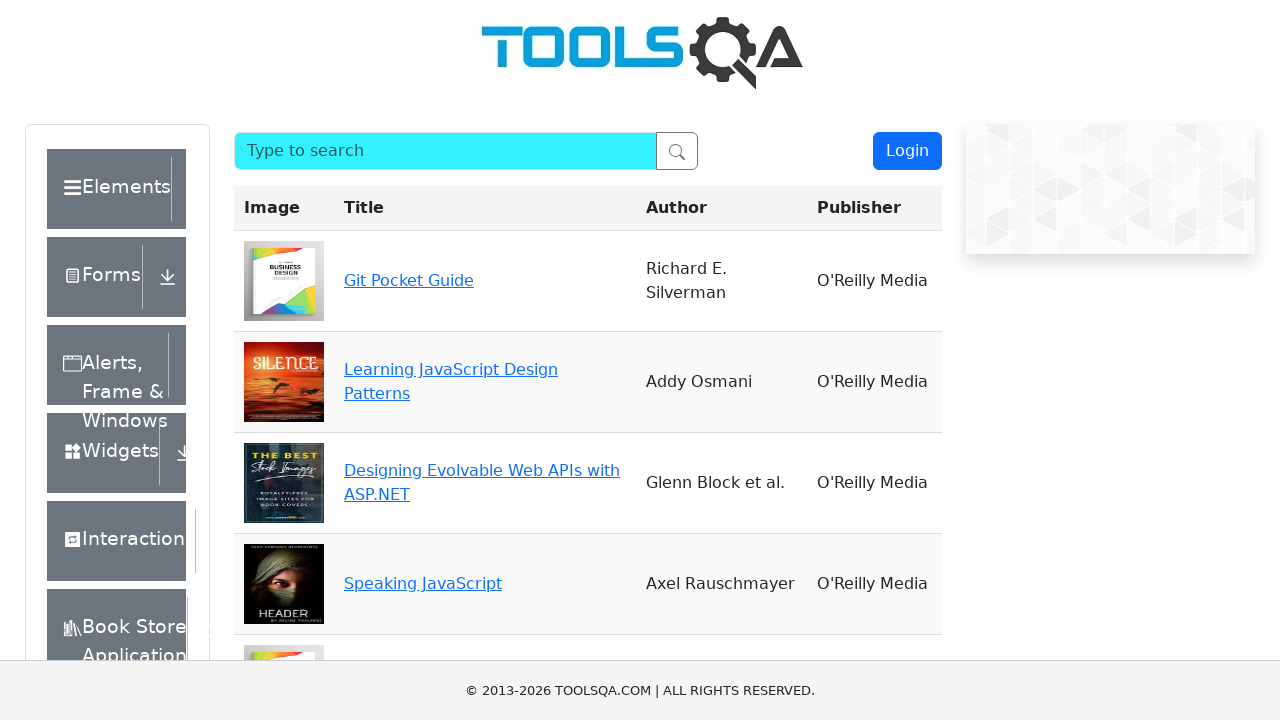

Changed search box background color to cyan (flash iteration 45/50)
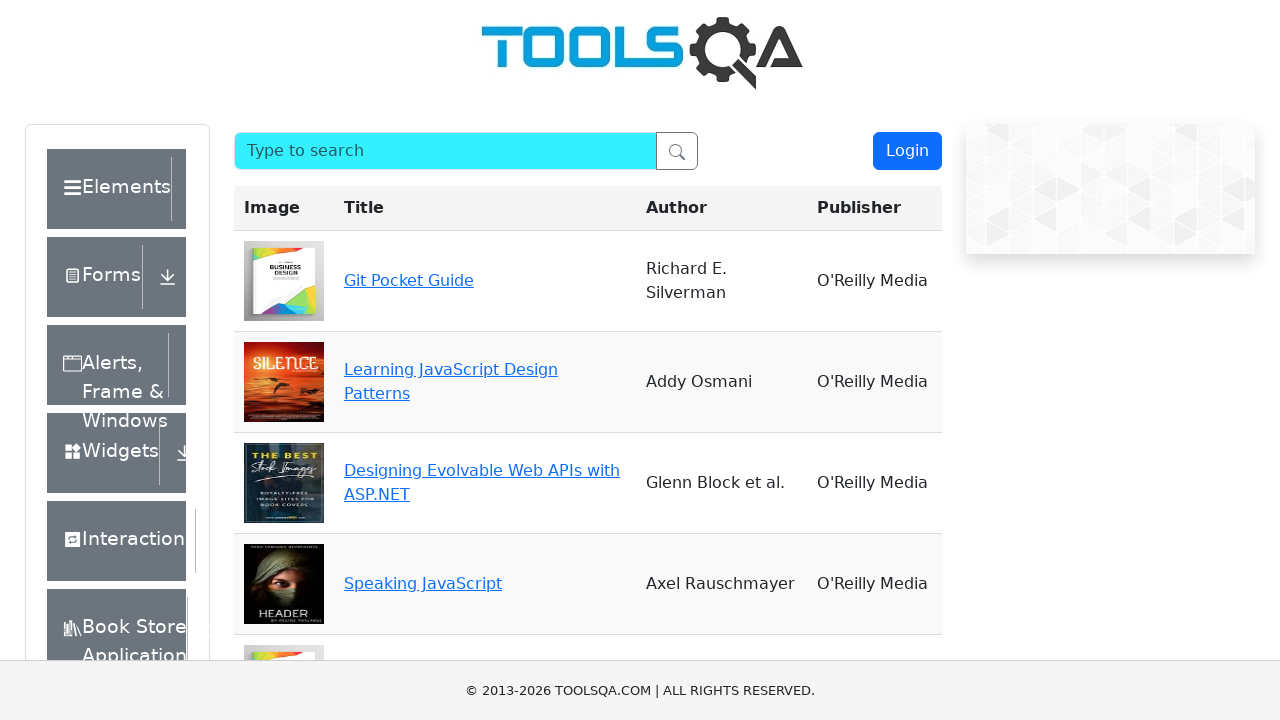

Waited 20ms during flash animation (iteration 45/50)
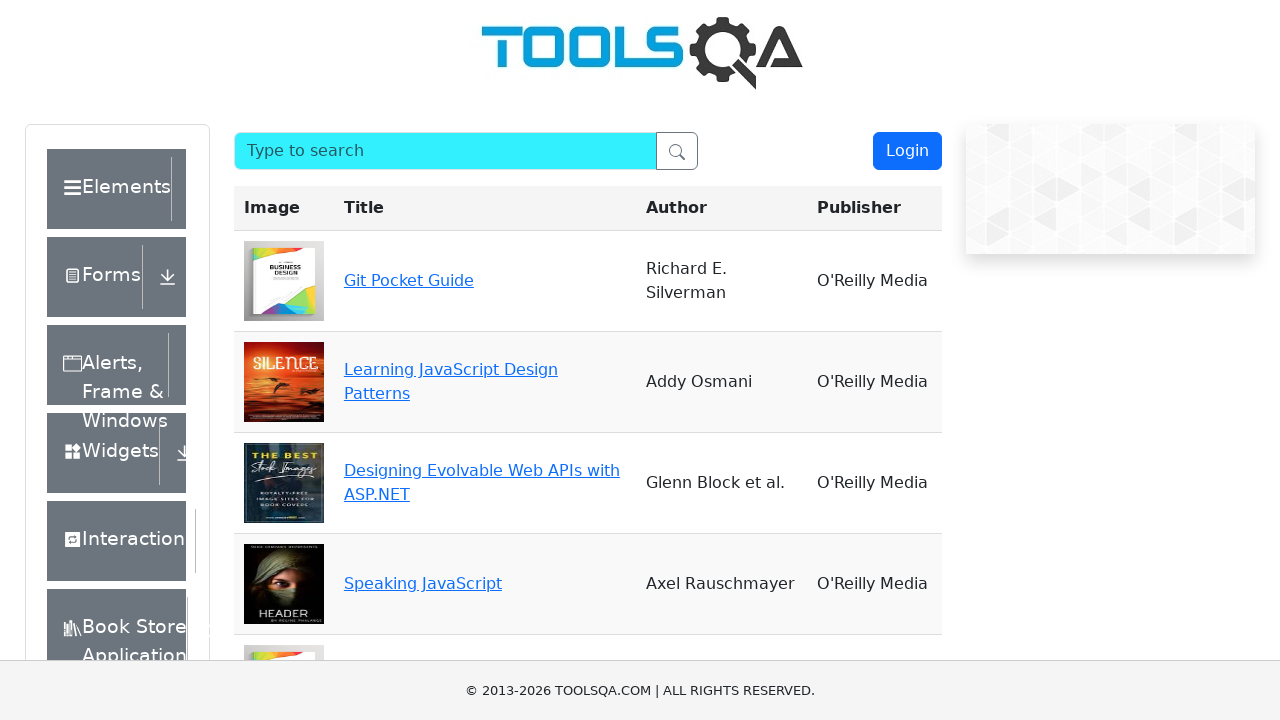

Changed search box background color to cyan (flash iteration 46/50)
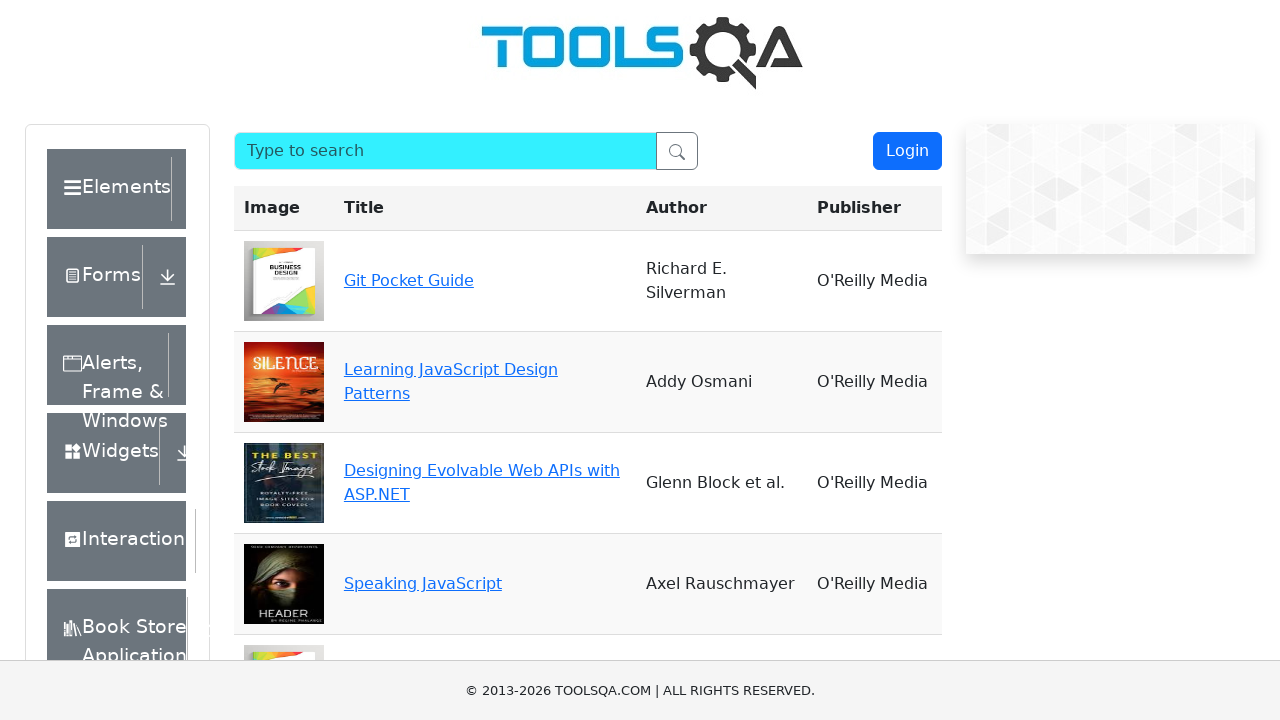

Waited 20ms during flash animation (iteration 46/50)
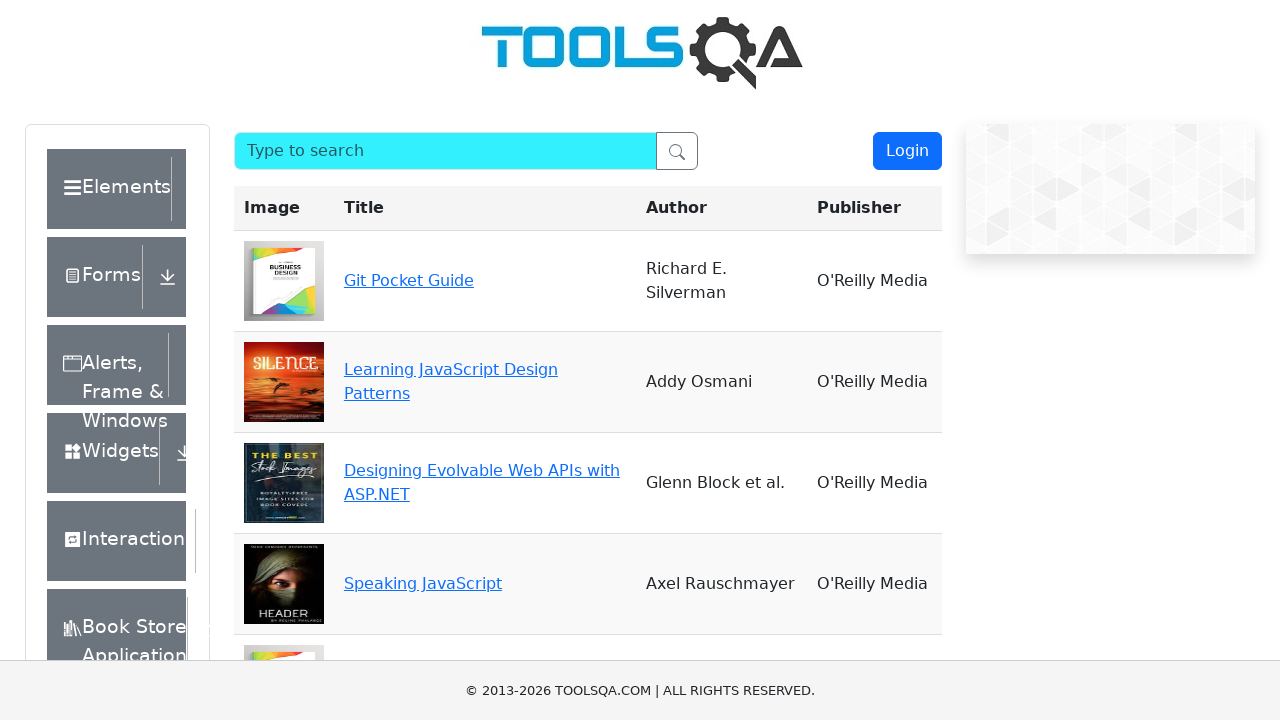

Changed search box background color to cyan (flash iteration 47/50)
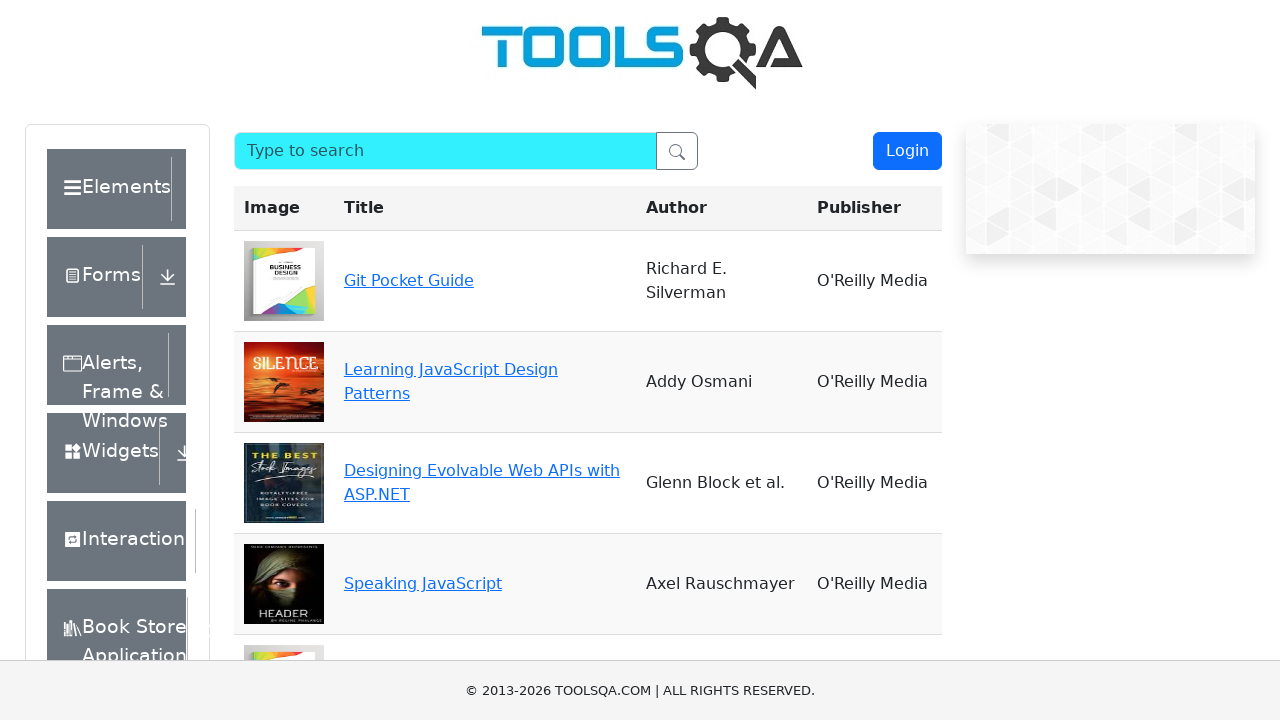

Waited 20ms during flash animation (iteration 47/50)
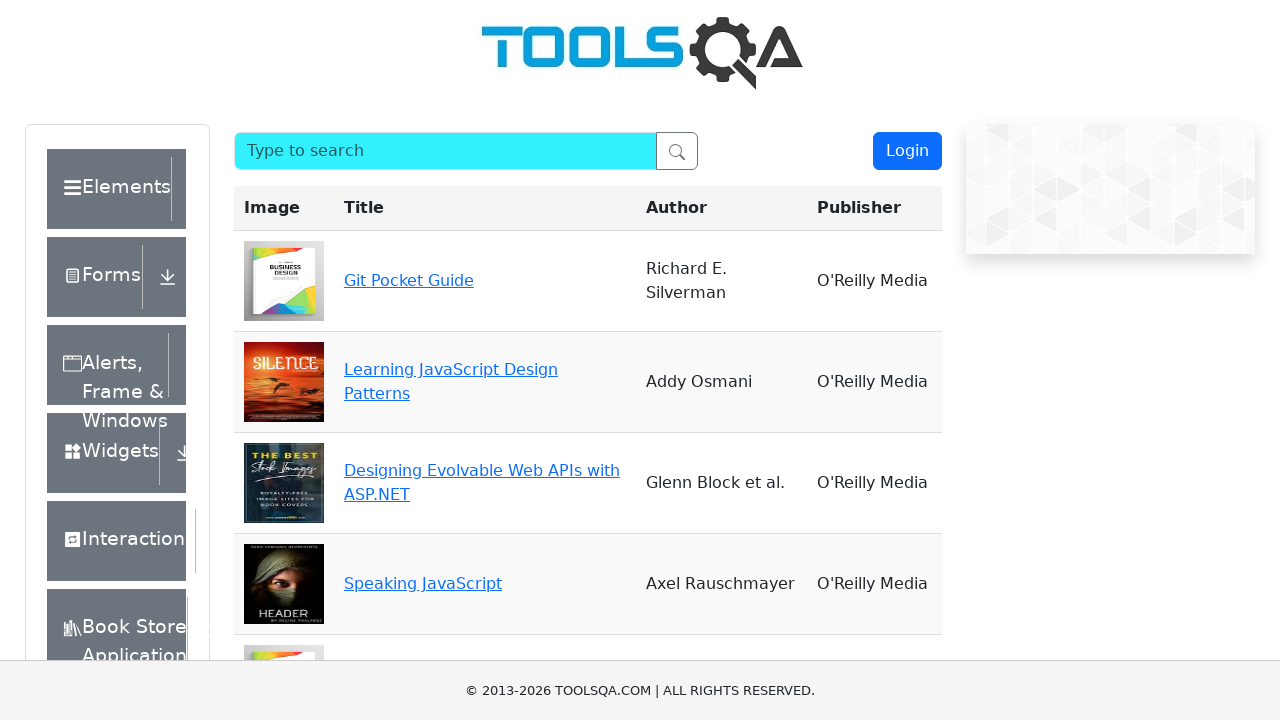

Changed search box background color to cyan (flash iteration 48/50)
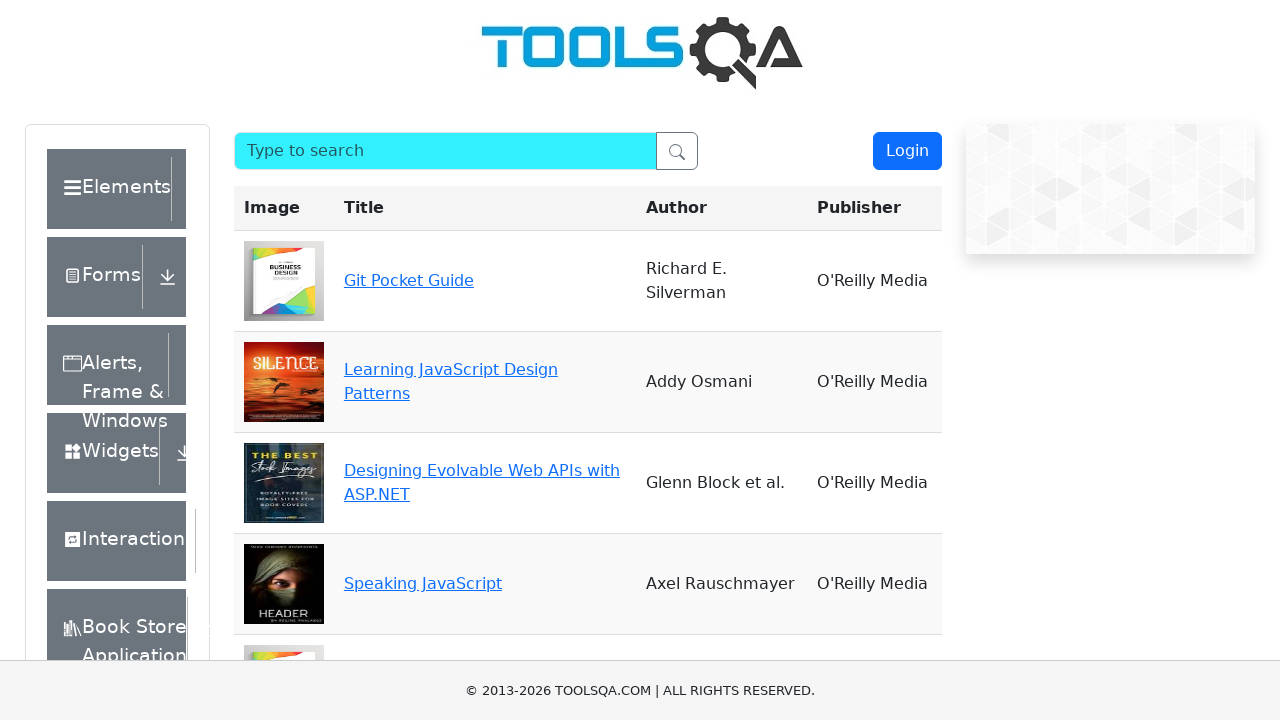

Waited 20ms during flash animation (iteration 48/50)
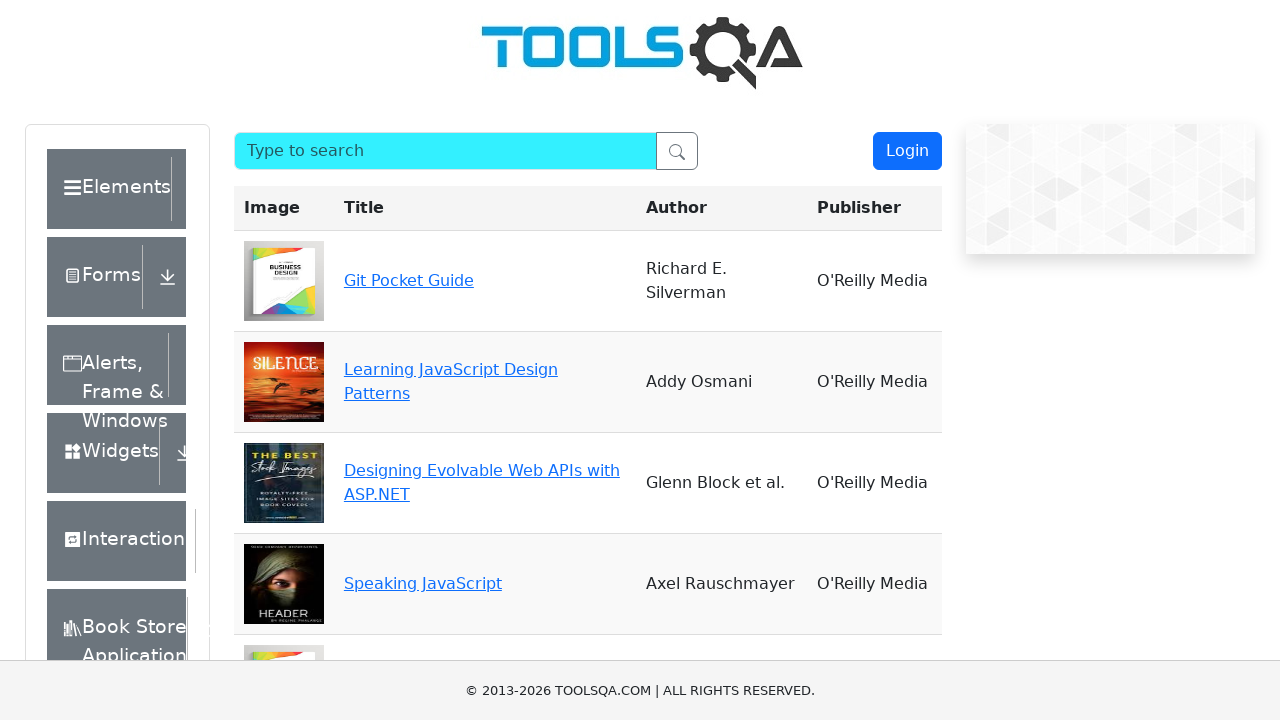

Changed search box background color to cyan (flash iteration 49/50)
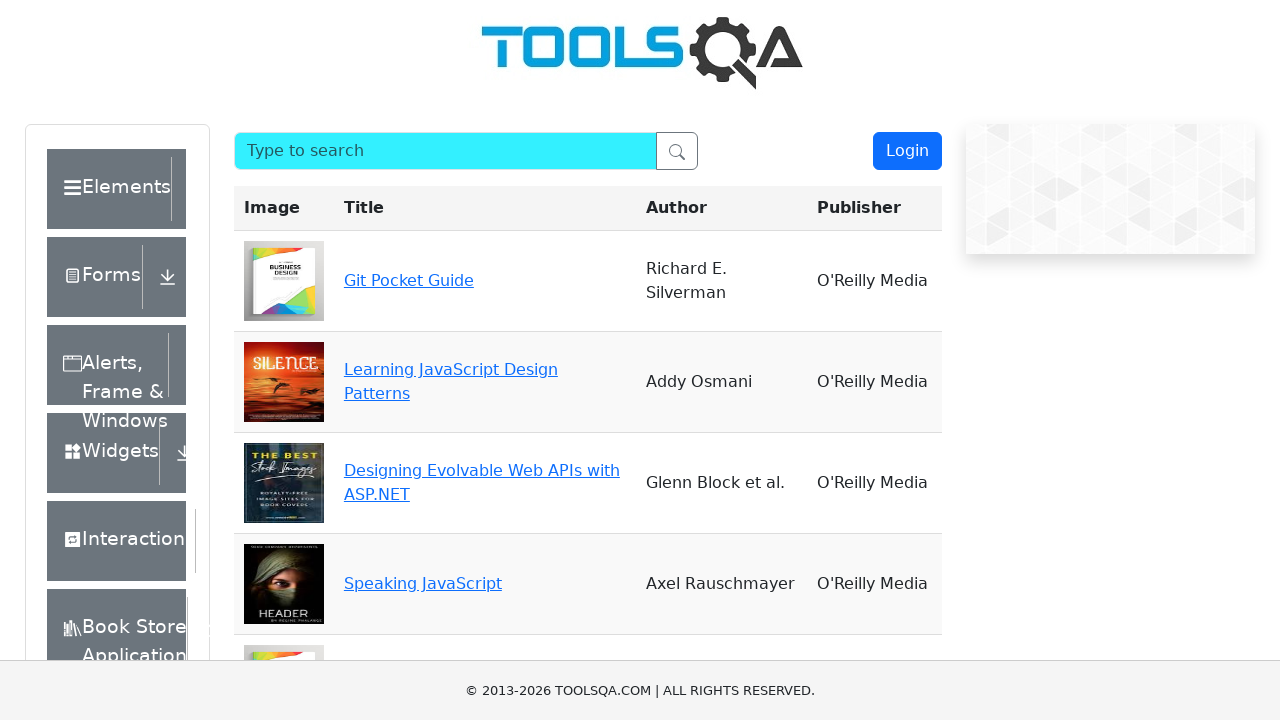

Waited 20ms during flash animation (iteration 49/50)
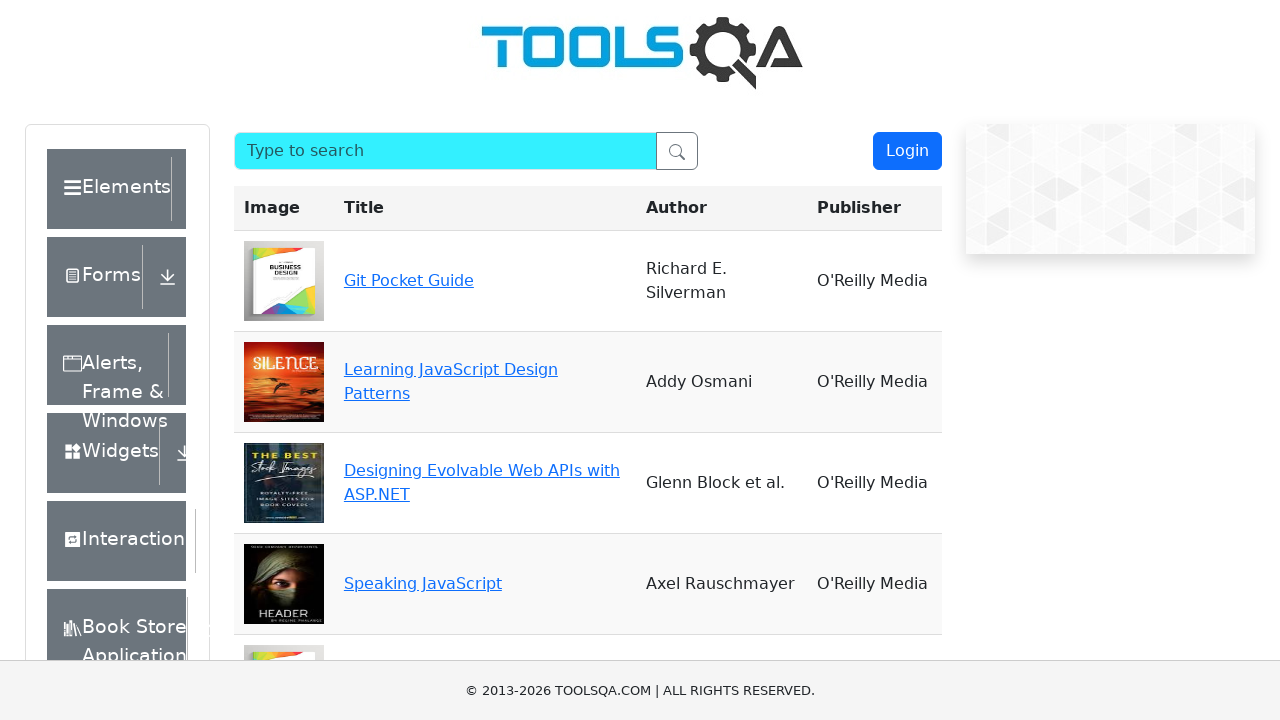

Changed search box background color to cyan (flash iteration 50/50)
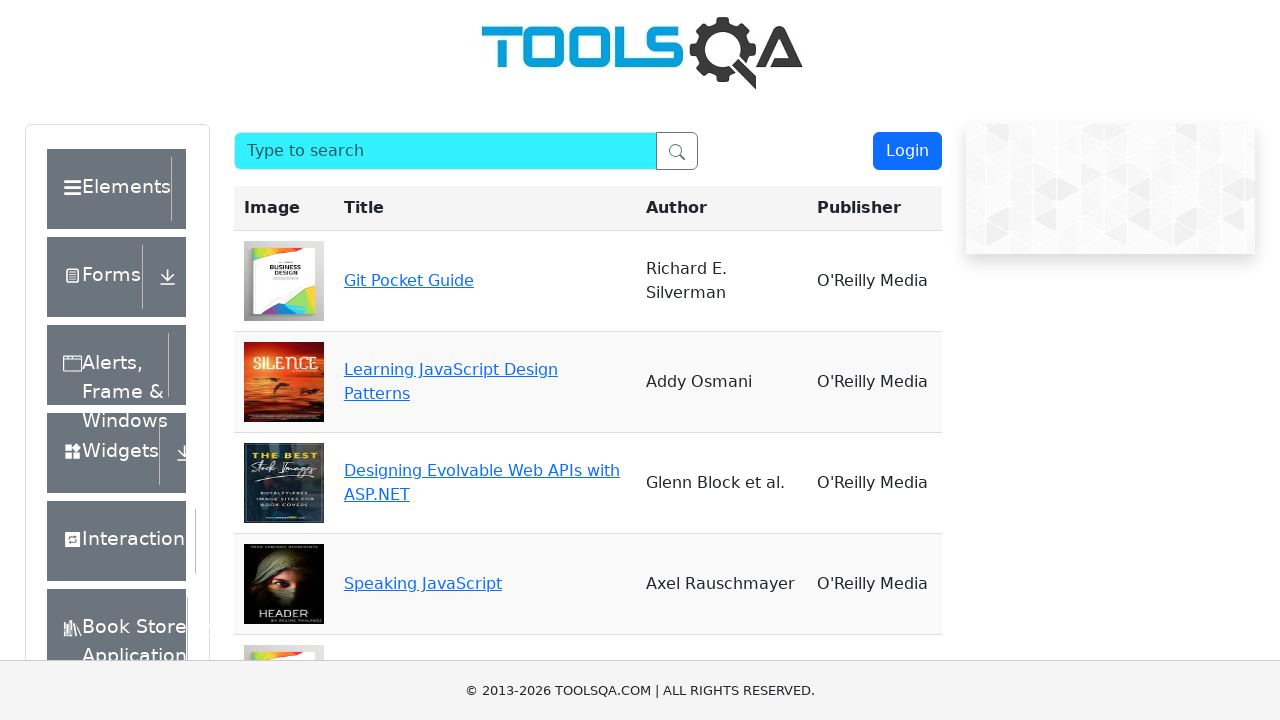

Waited 20ms during flash animation (iteration 50/50)
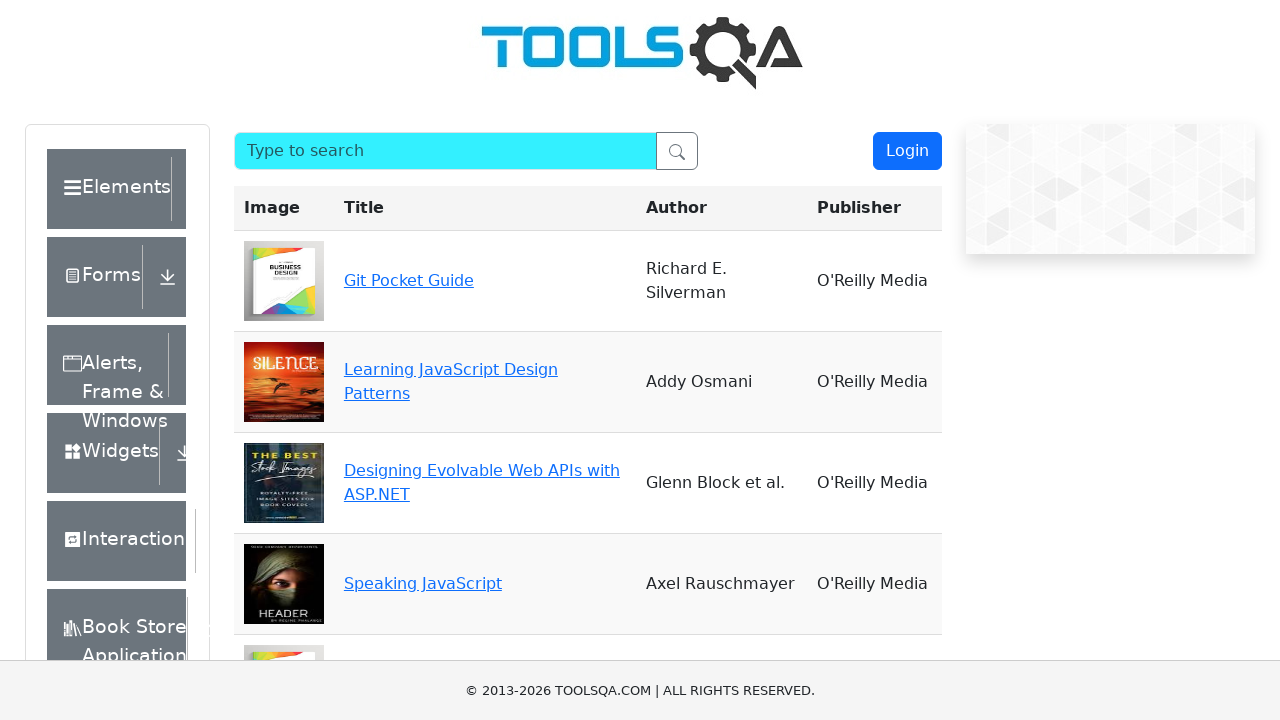

Restored search box to original background color
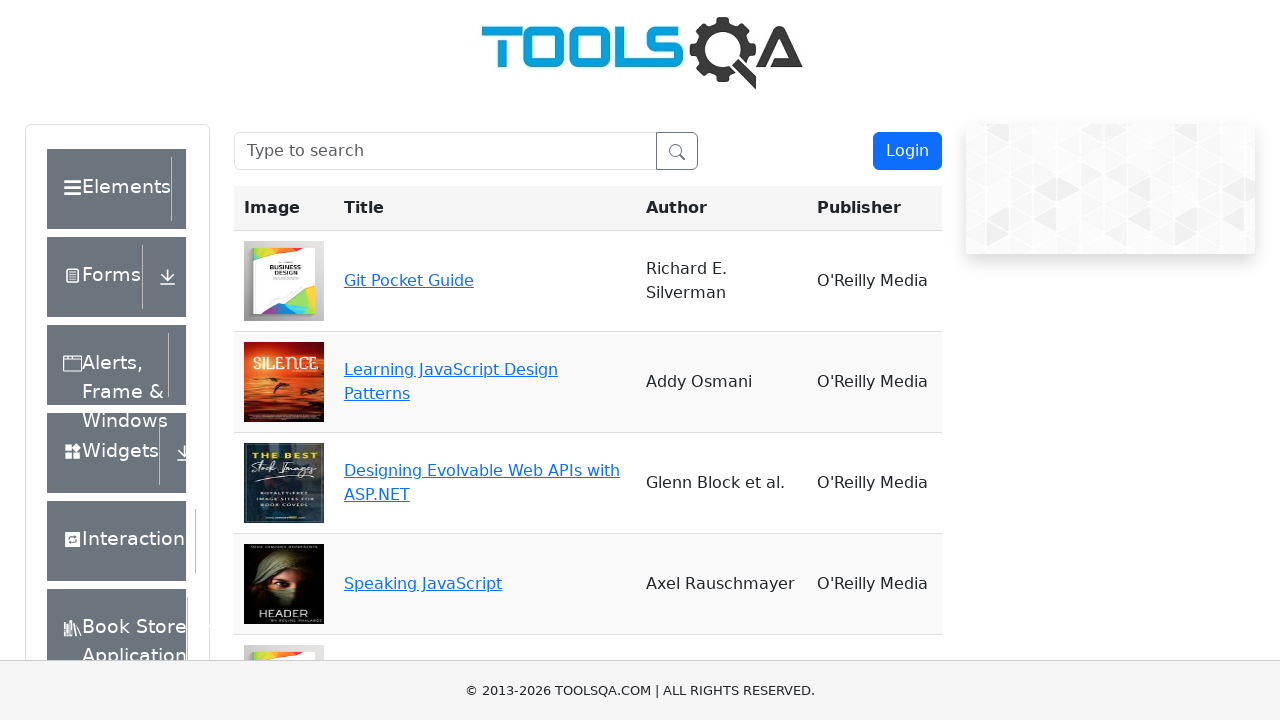

Waited 20ms after restoring original color
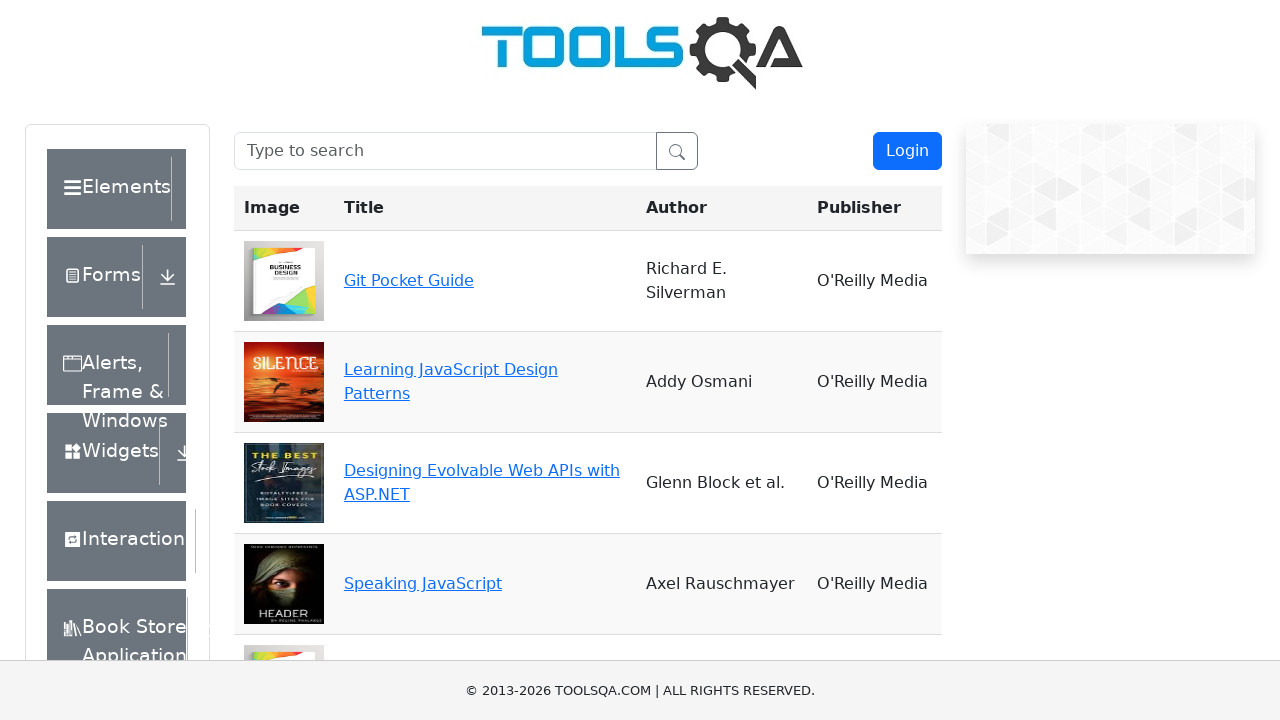

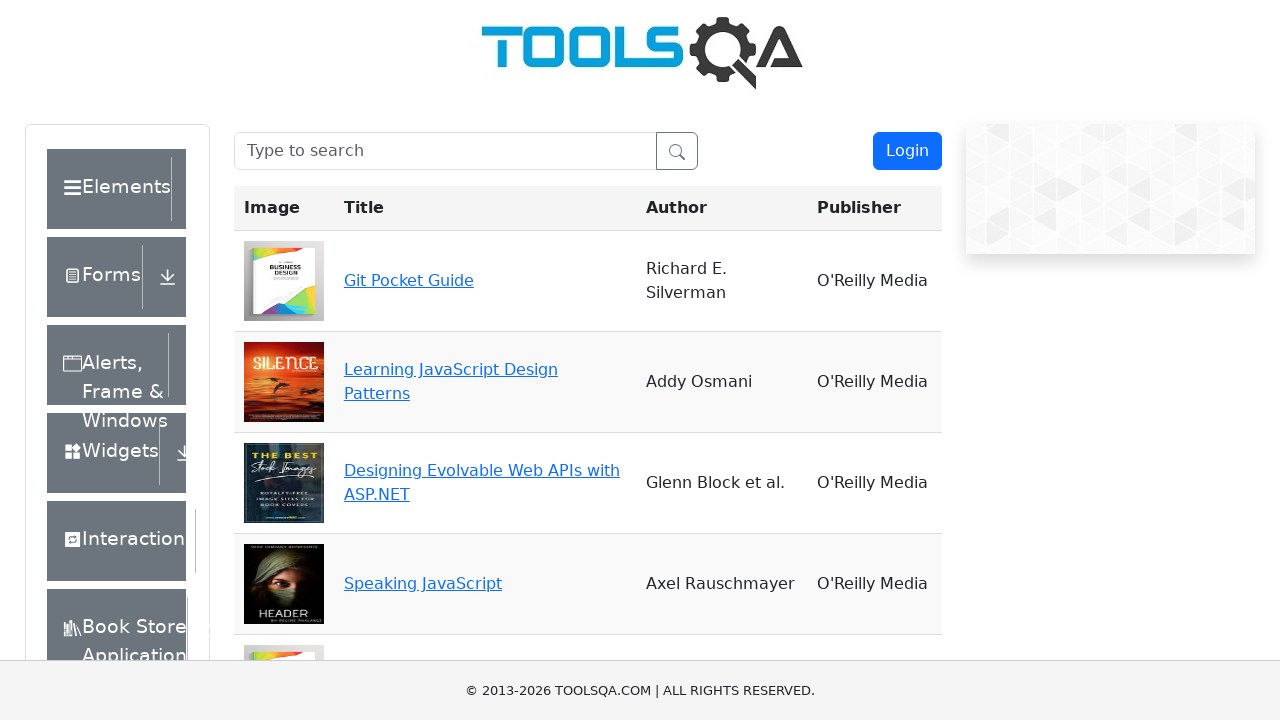